Tests jQuery UI datepicker functionality by navigating through months and selecting a specific past date (January 29, 2022)

Starting URL: https://jqueryui.com/datepicker/

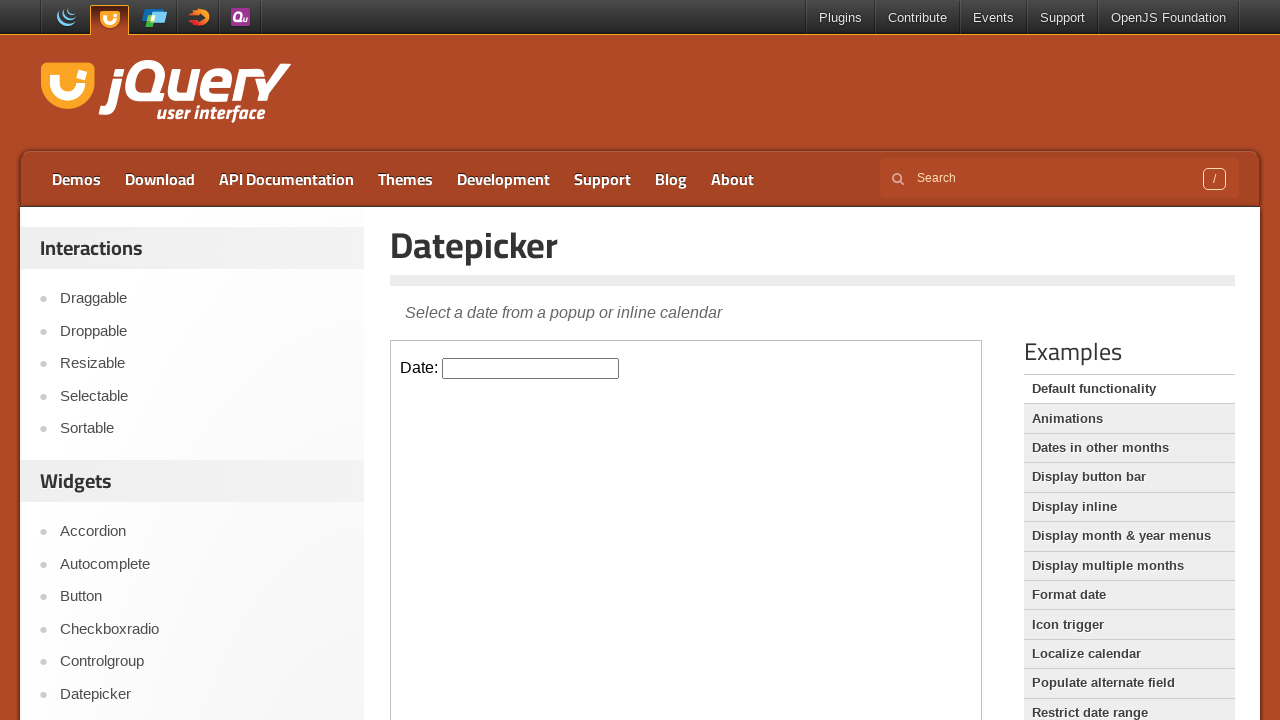

Located datepicker input element in iframe
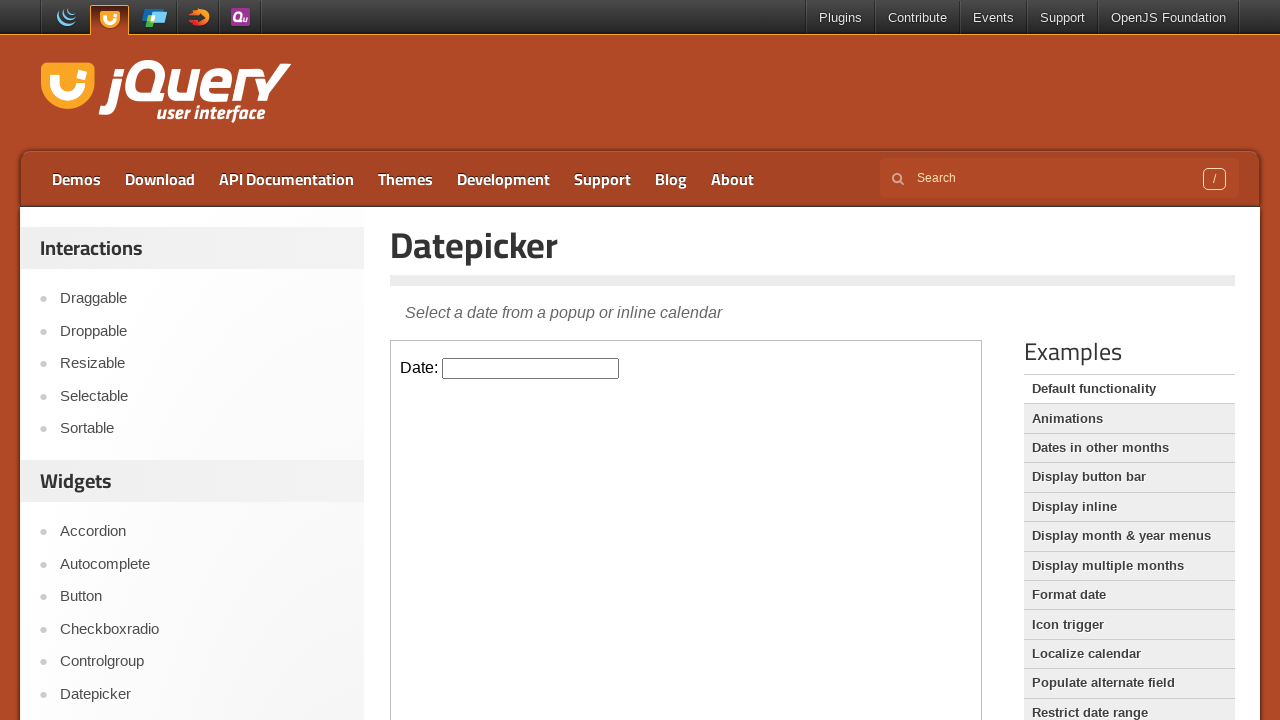

Clicked datepicker input to open calendar at (531, 368) on iframe >> nth=0 >> internal:control=enter-frame >> #datepicker
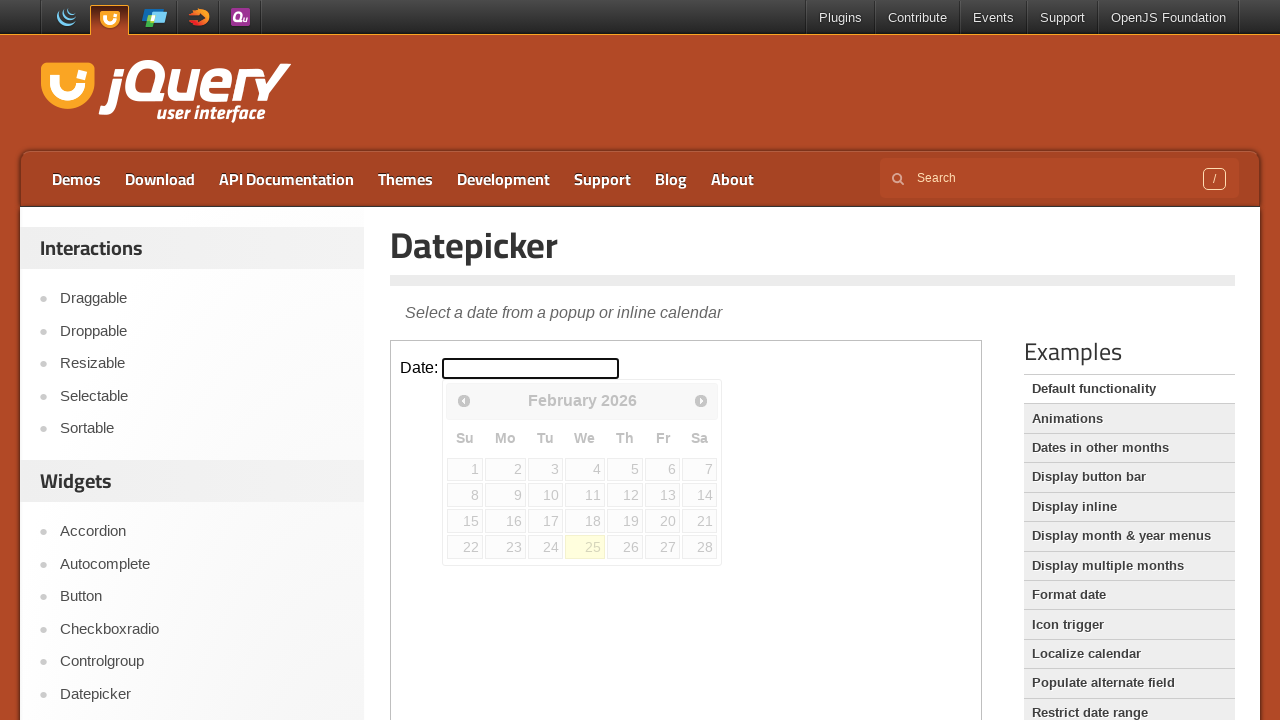

Checked current month/year: February 2026
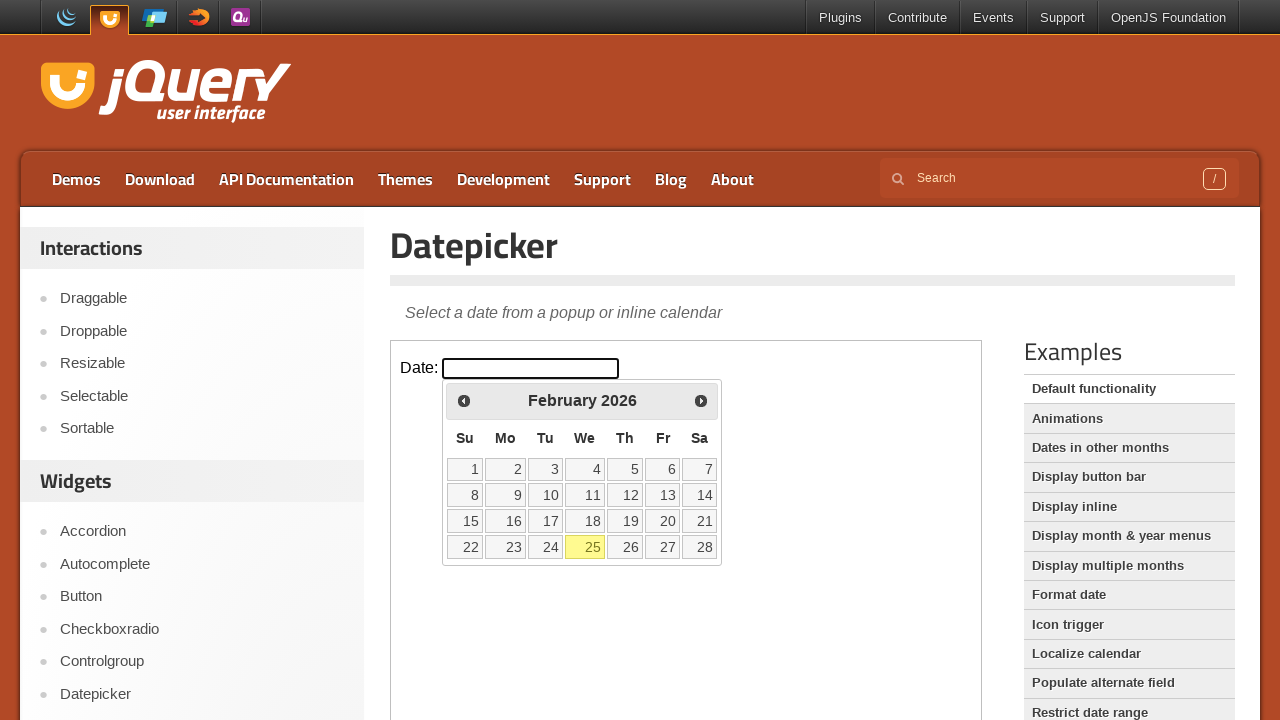

Clicked back arrow to navigate to previous month at (464, 400) on iframe >> nth=0 >> internal:control=enter-frame >> xpath=//*[@id='ui-datepicker-
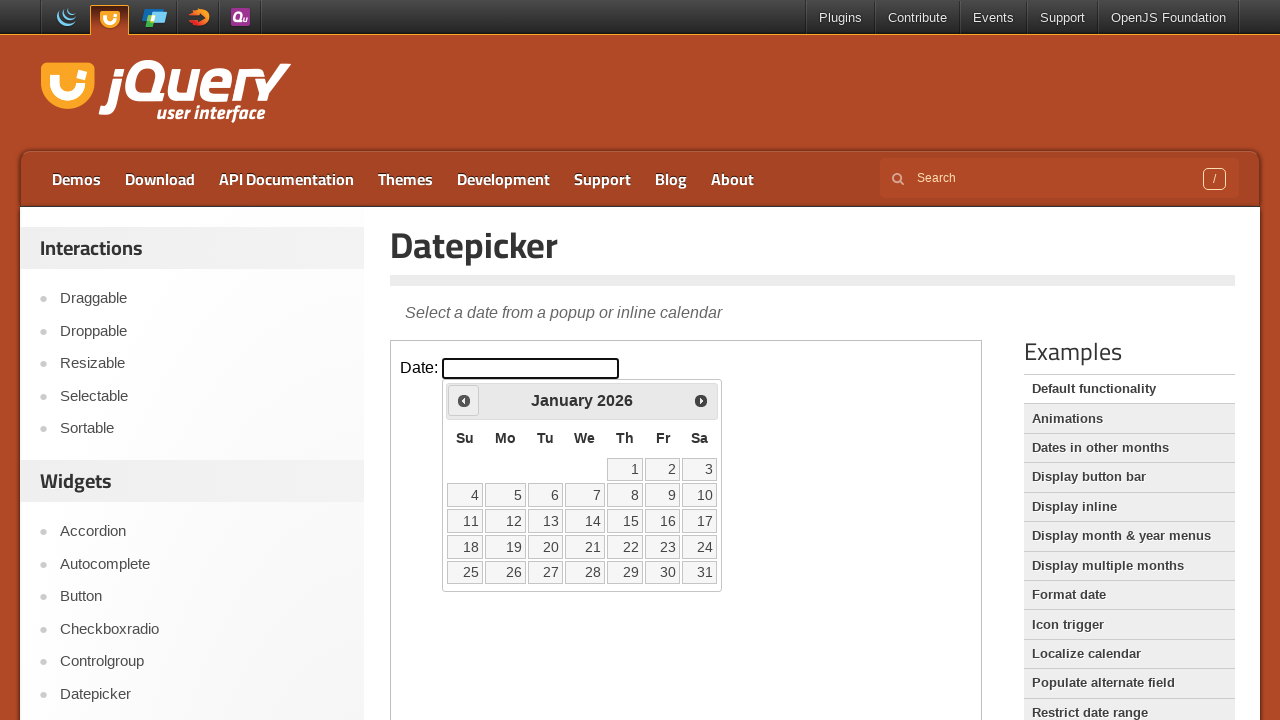

Checked current month/year: January 2026
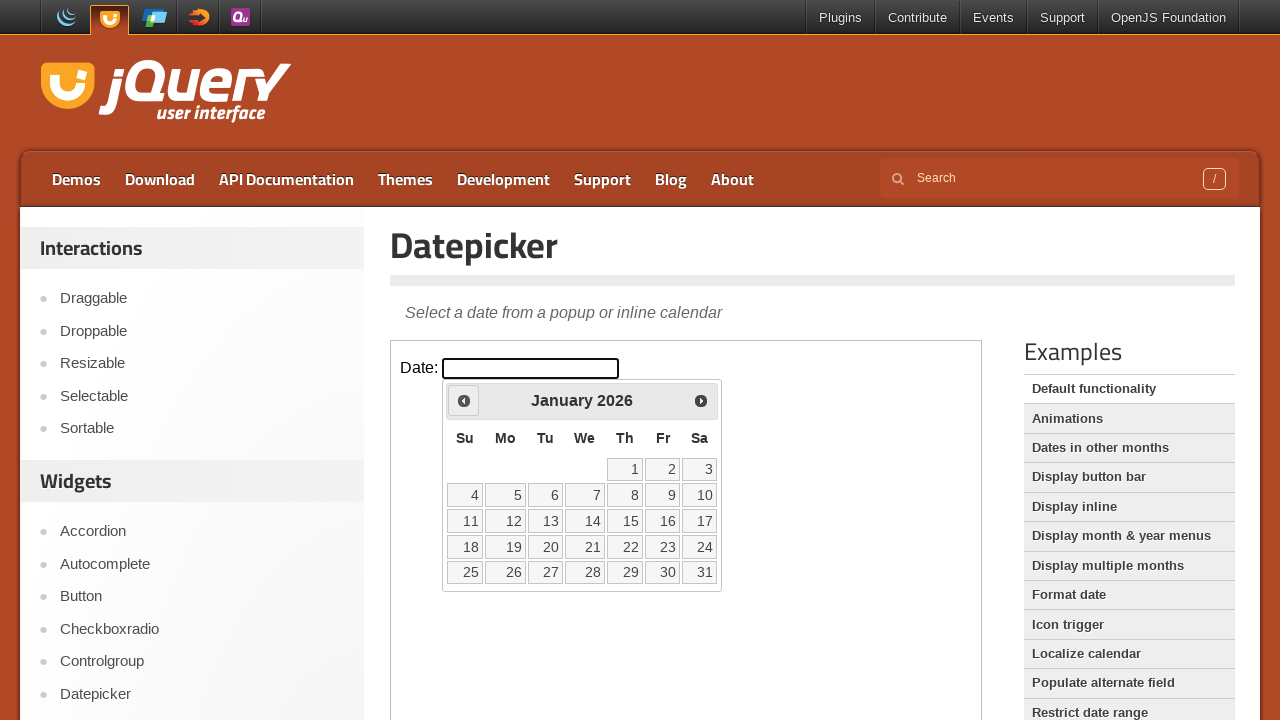

Clicked back arrow to navigate to previous month at (464, 400) on iframe >> nth=0 >> internal:control=enter-frame >> xpath=//*[@id='ui-datepicker-
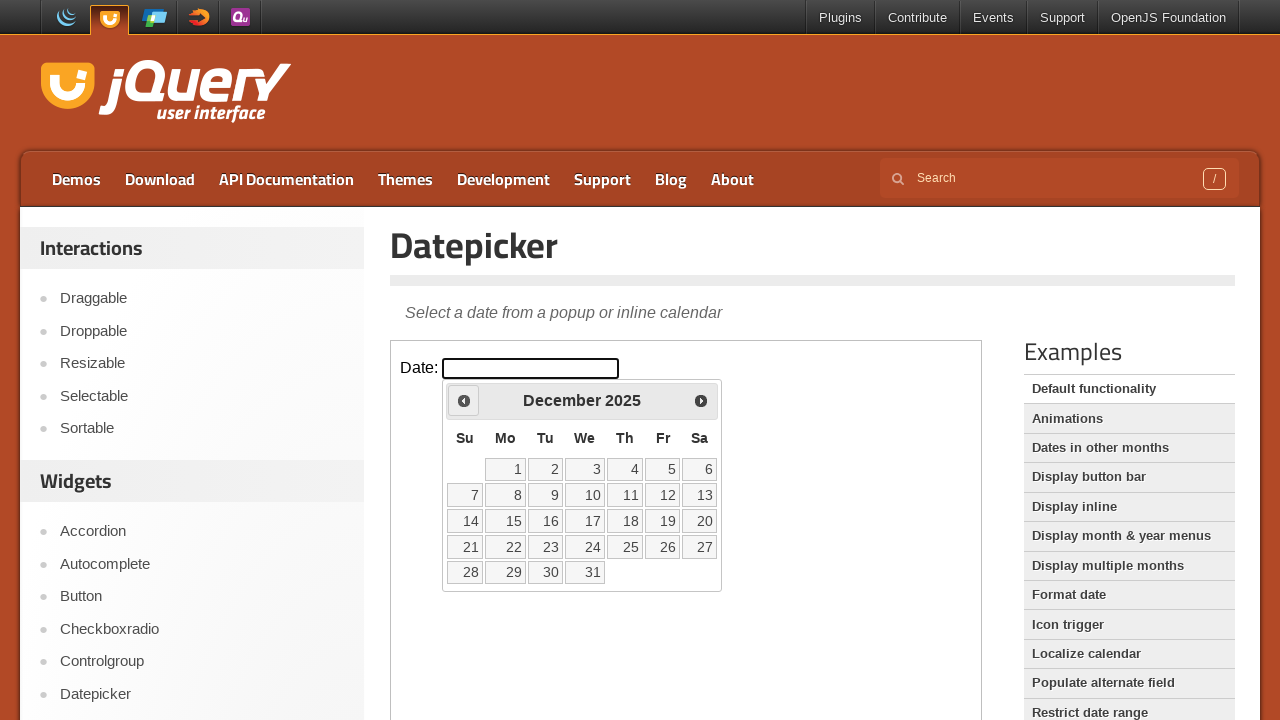

Checked current month/year: December 2025
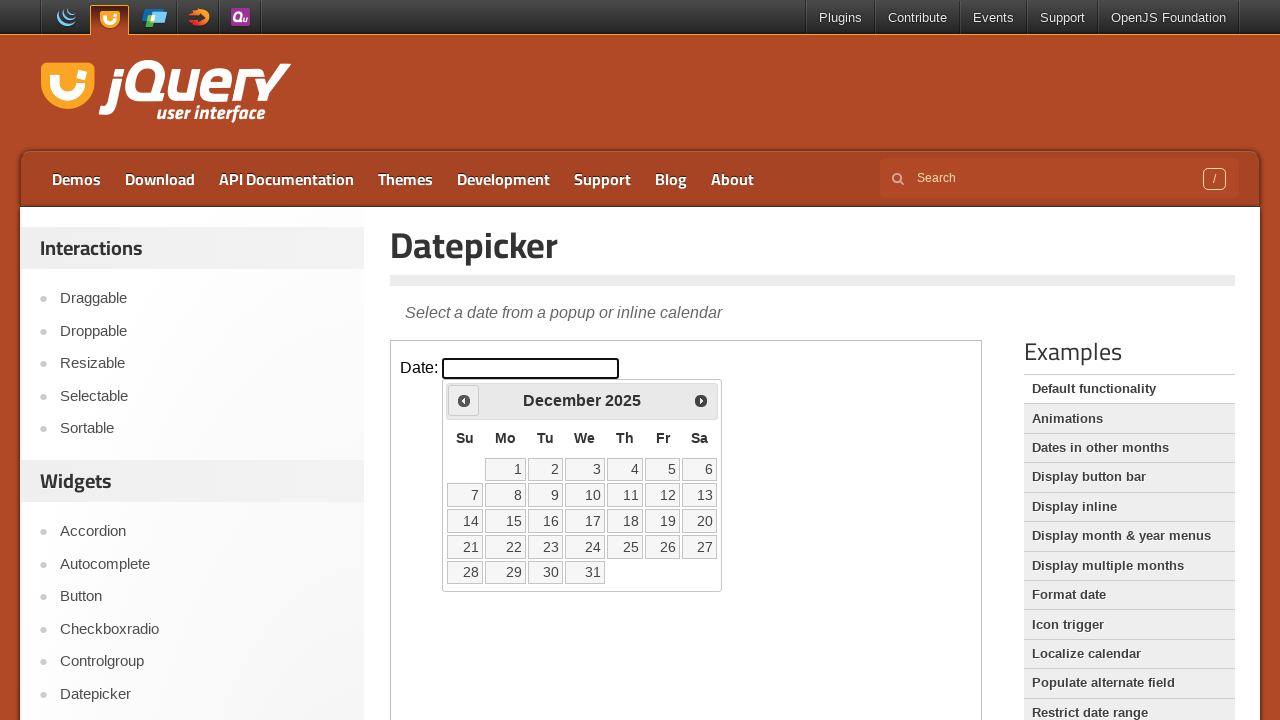

Clicked back arrow to navigate to previous month at (464, 400) on iframe >> nth=0 >> internal:control=enter-frame >> xpath=//*[@id='ui-datepicker-
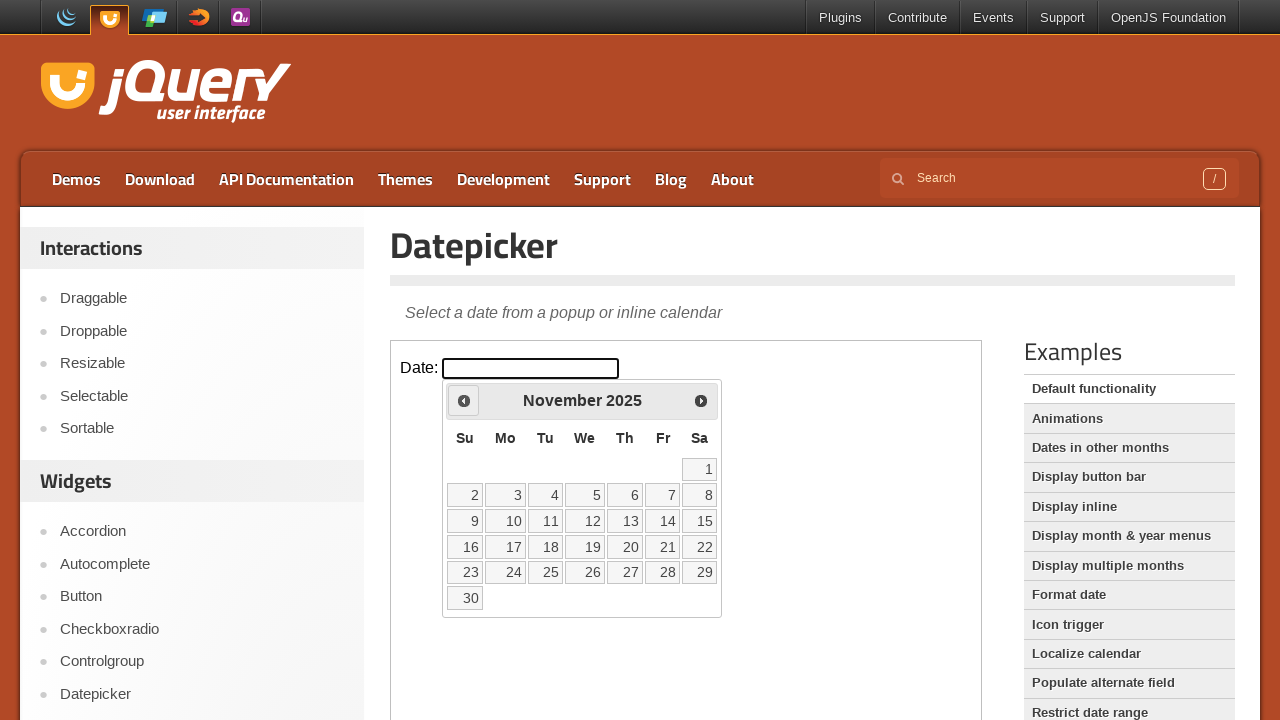

Checked current month/year: November 2025
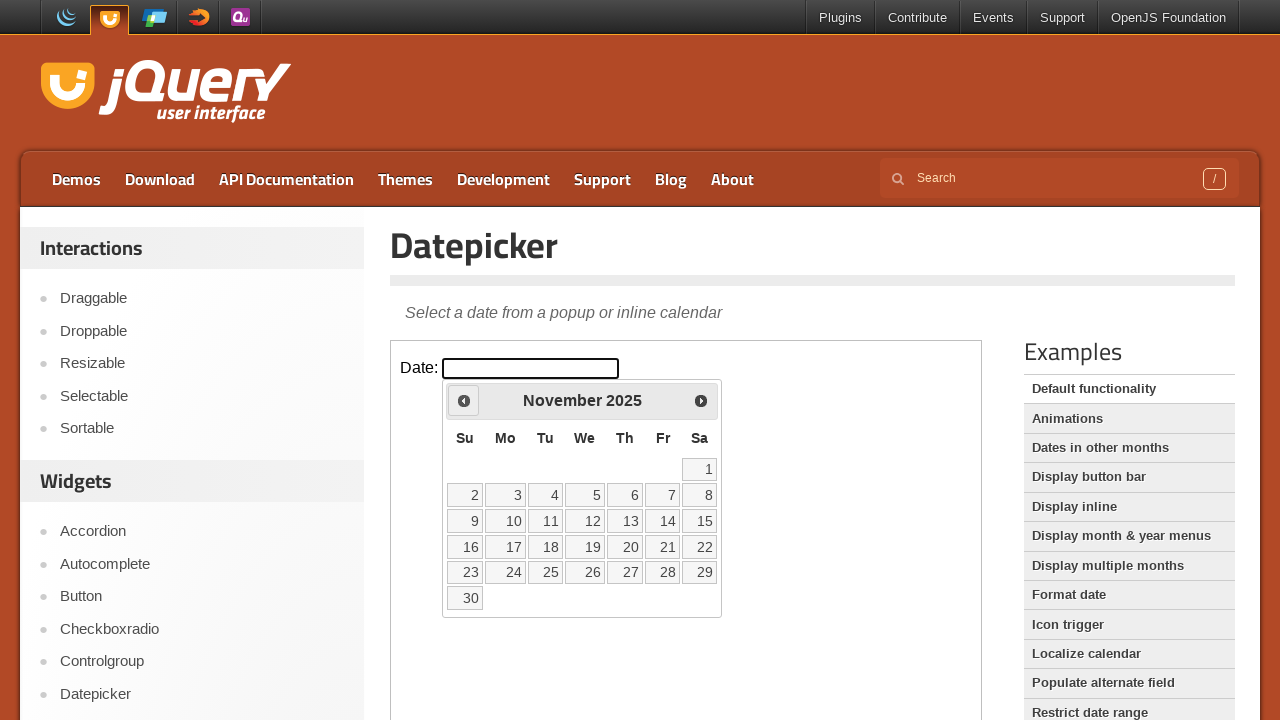

Clicked back arrow to navigate to previous month at (464, 400) on iframe >> nth=0 >> internal:control=enter-frame >> xpath=//*[@id='ui-datepicker-
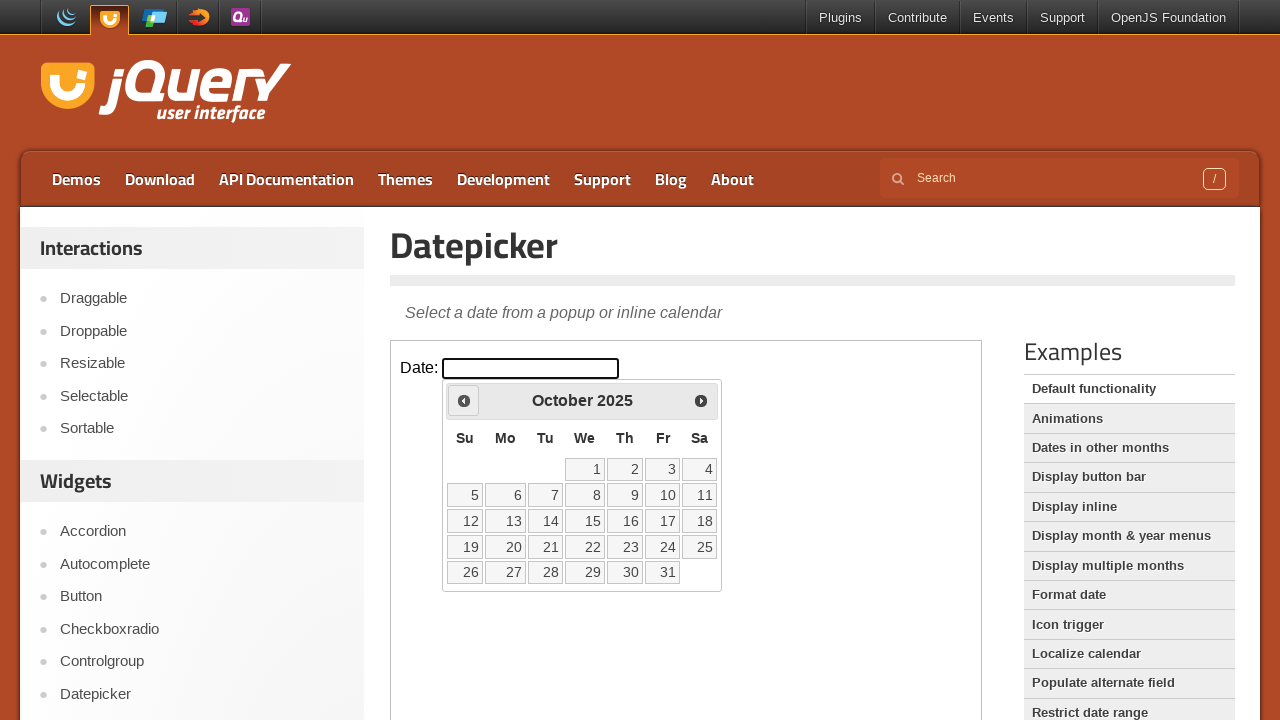

Checked current month/year: October 2025
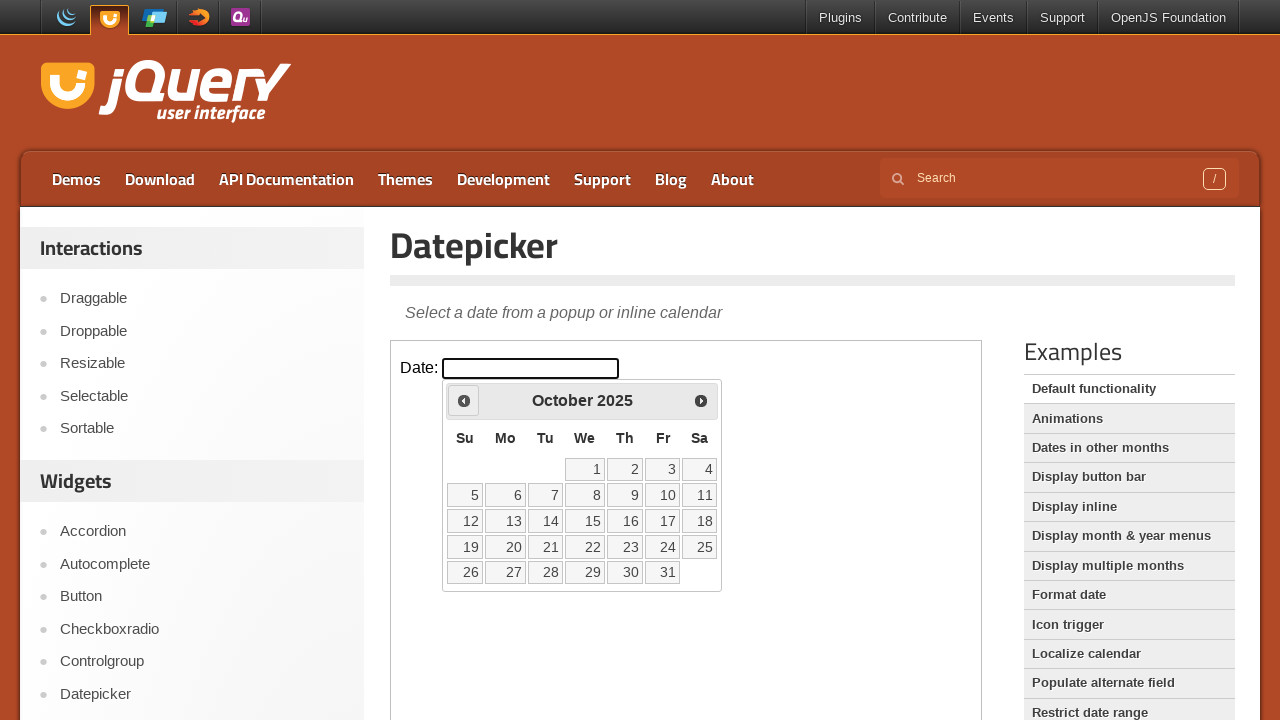

Clicked back arrow to navigate to previous month at (464, 400) on iframe >> nth=0 >> internal:control=enter-frame >> xpath=//*[@id='ui-datepicker-
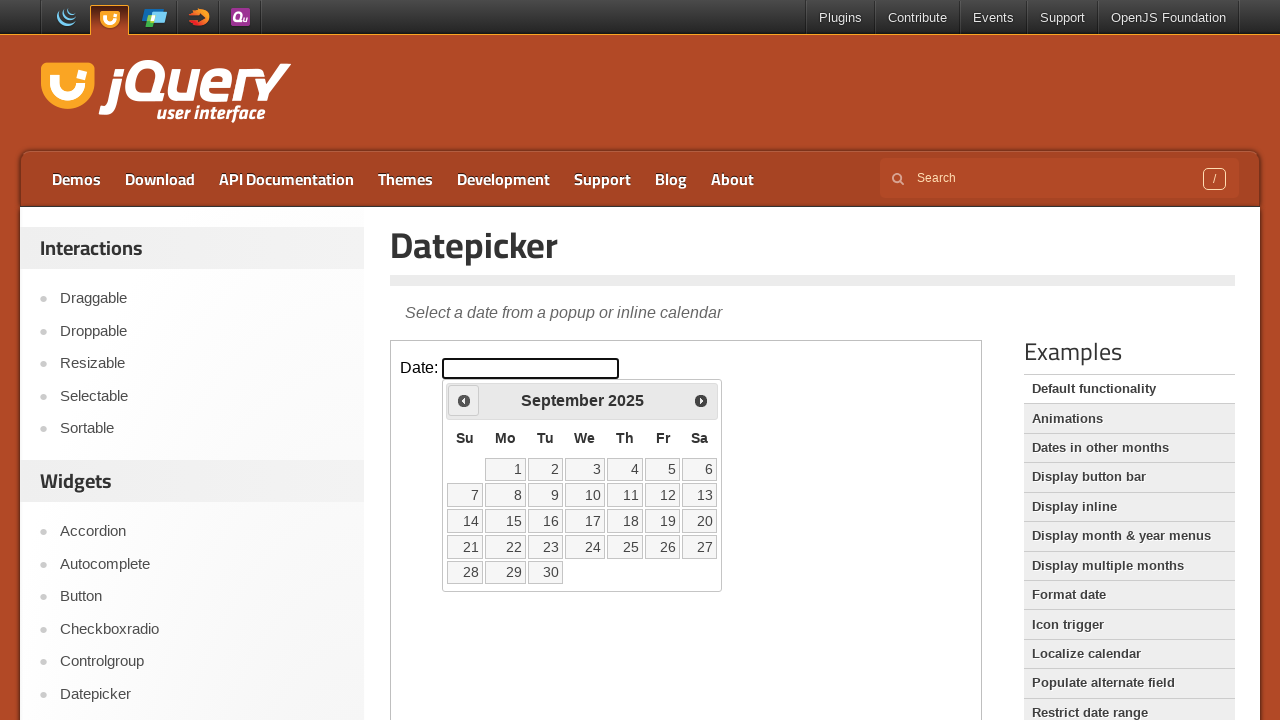

Checked current month/year: September 2025
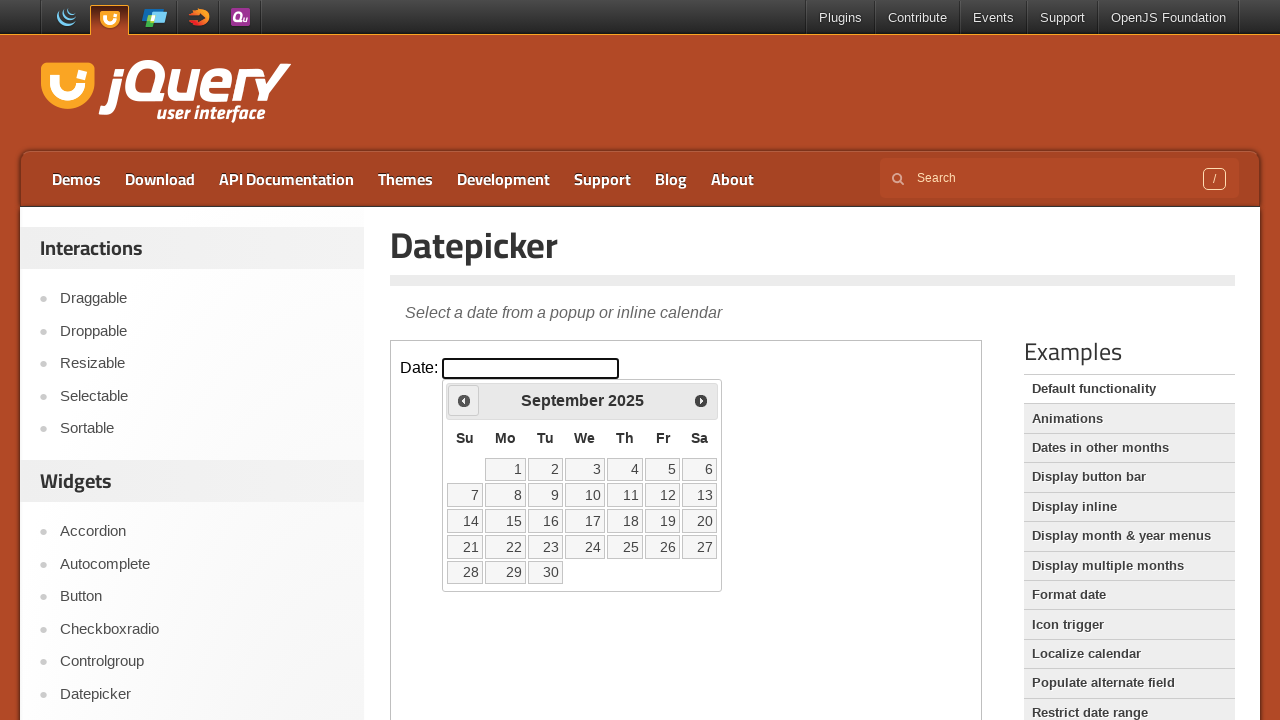

Clicked back arrow to navigate to previous month at (464, 400) on iframe >> nth=0 >> internal:control=enter-frame >> xpath=//*[@id='ui-datepicker-
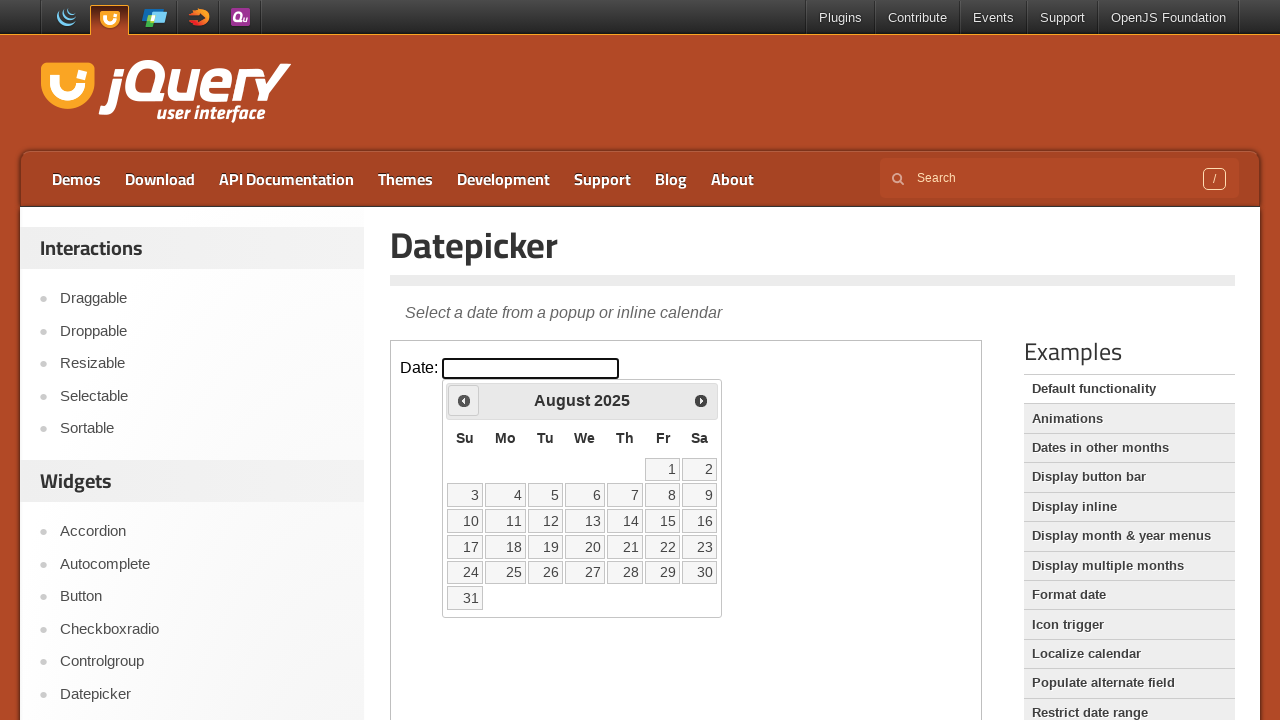

Checked current month/year: August 2025
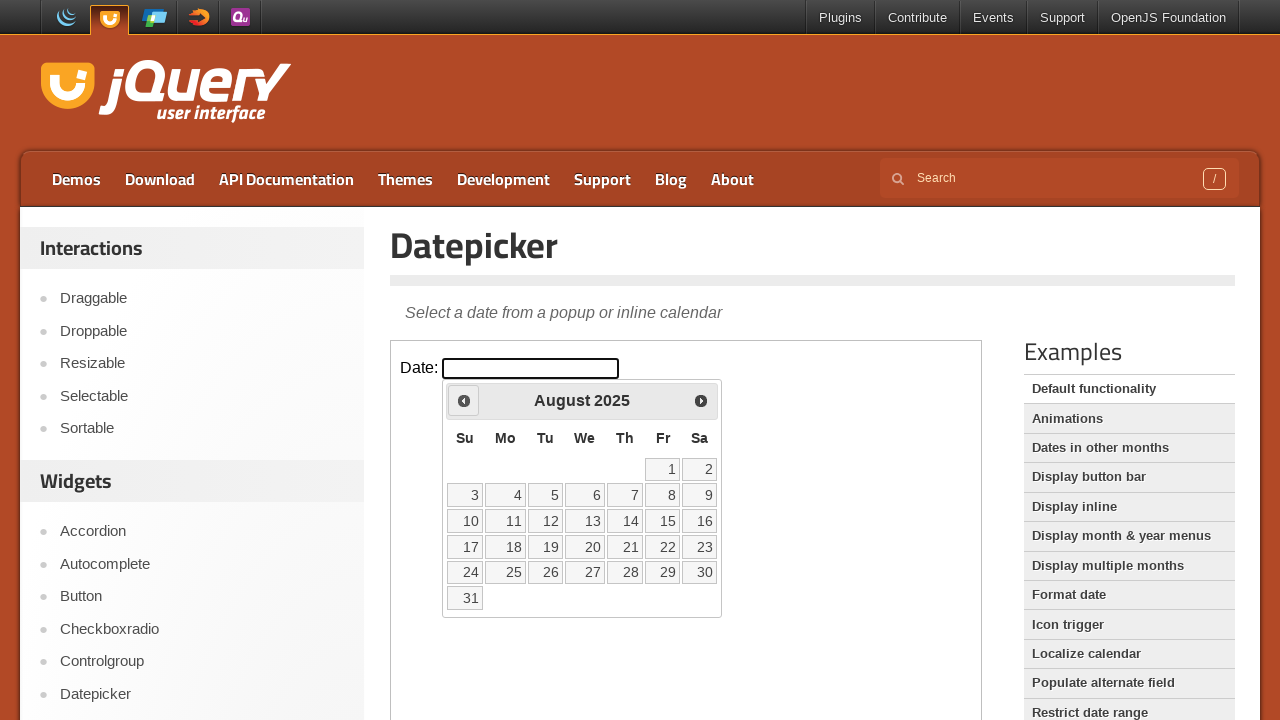

Clicked back arrow to navigate to previous month at (464, 400) on iframe >> nth=0 >> internal:control=enter-frame >> xpath=//*[@id='ui-datepicker-
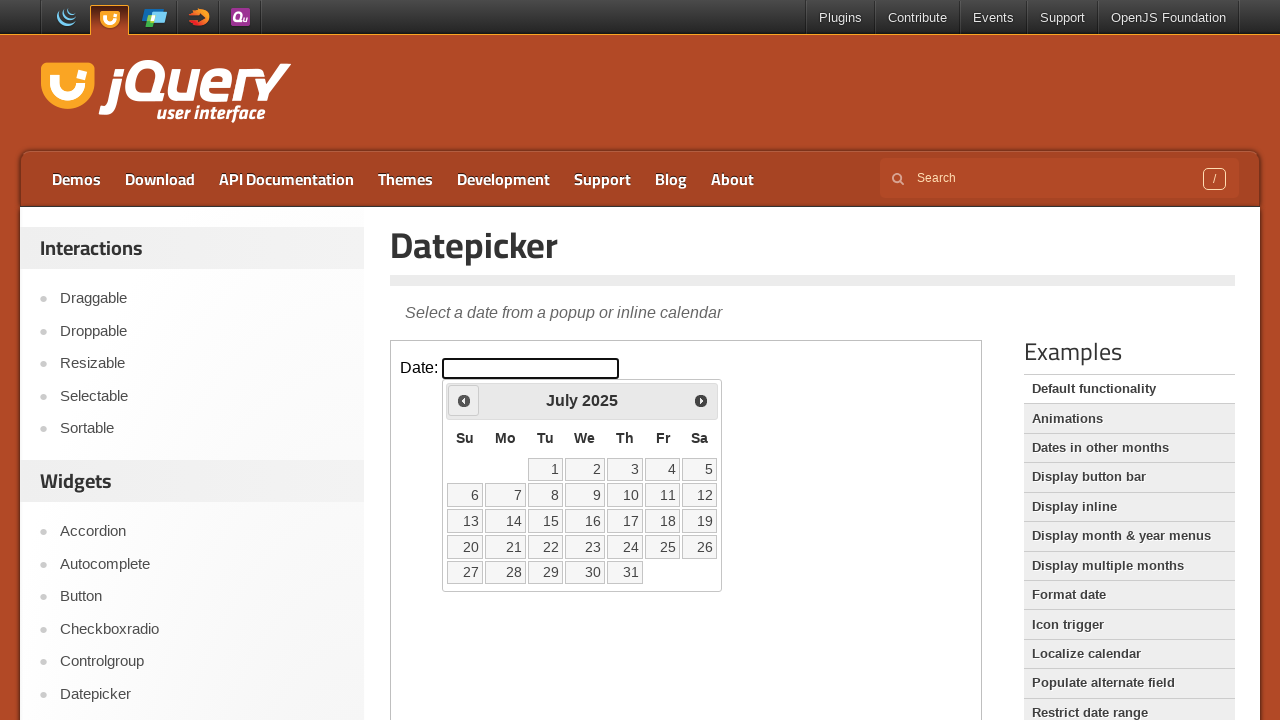

Checked current month/year: July 2025
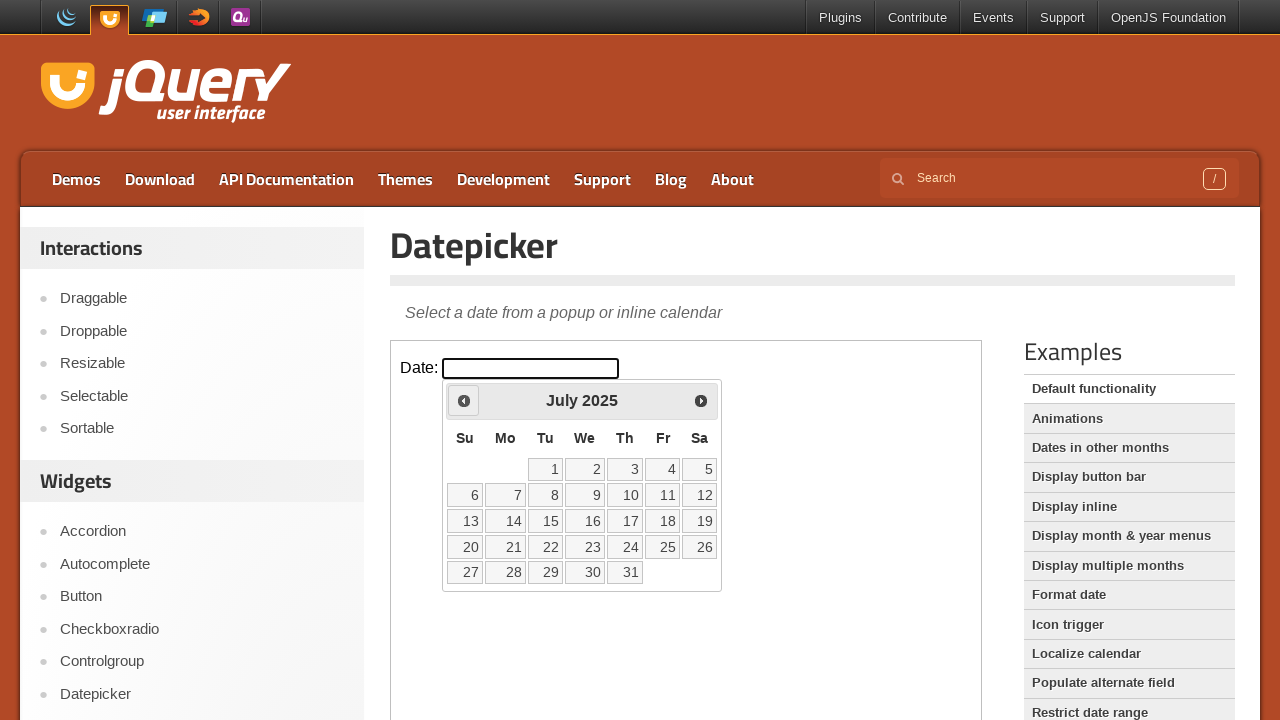

Clicked back arrow to navigate to previous month at (464, 400) on iframe >> nth=0 >> internal:control=enter-frame >> xpath=//*[@id='ui-datepicker-
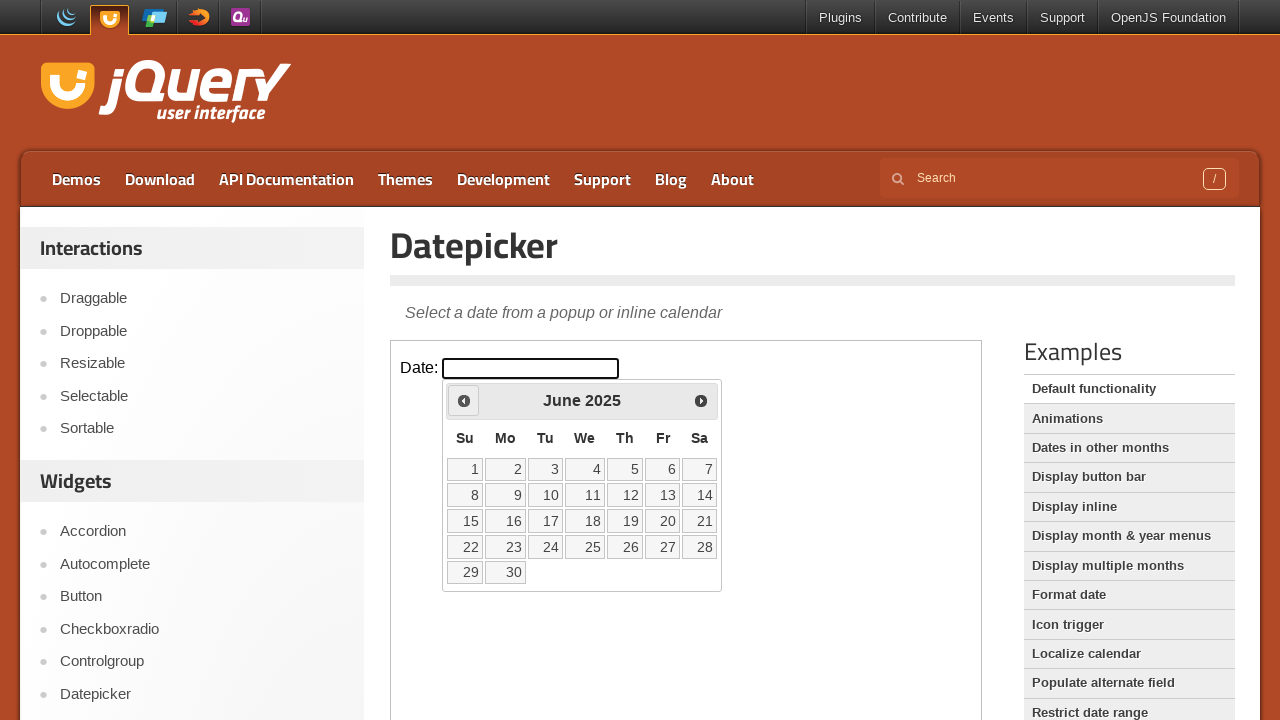

Checked current month/year: June 2025
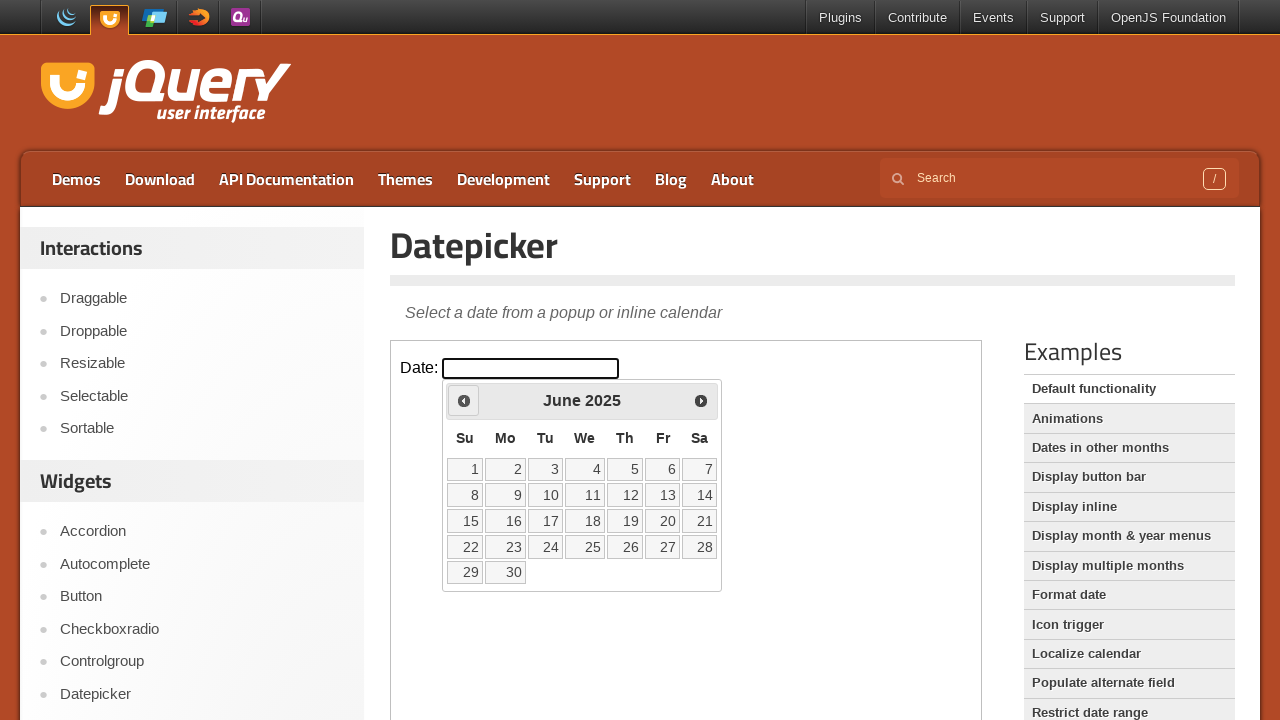

Clicked back arrow to navigate to previous month at (464, 400) on iframe >> nth=0 >> internal:control=enter-frame >> xpath=//*[@id='ui-datepicker-
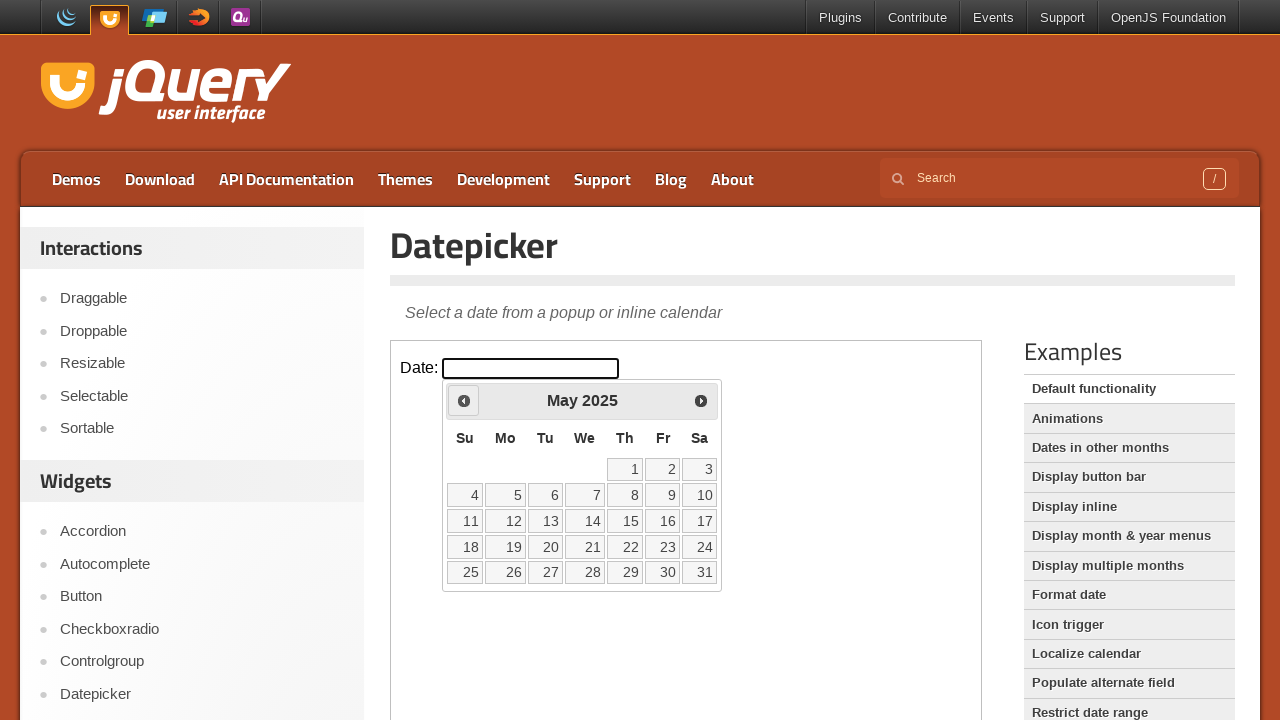

Checked current month/year: May 2025
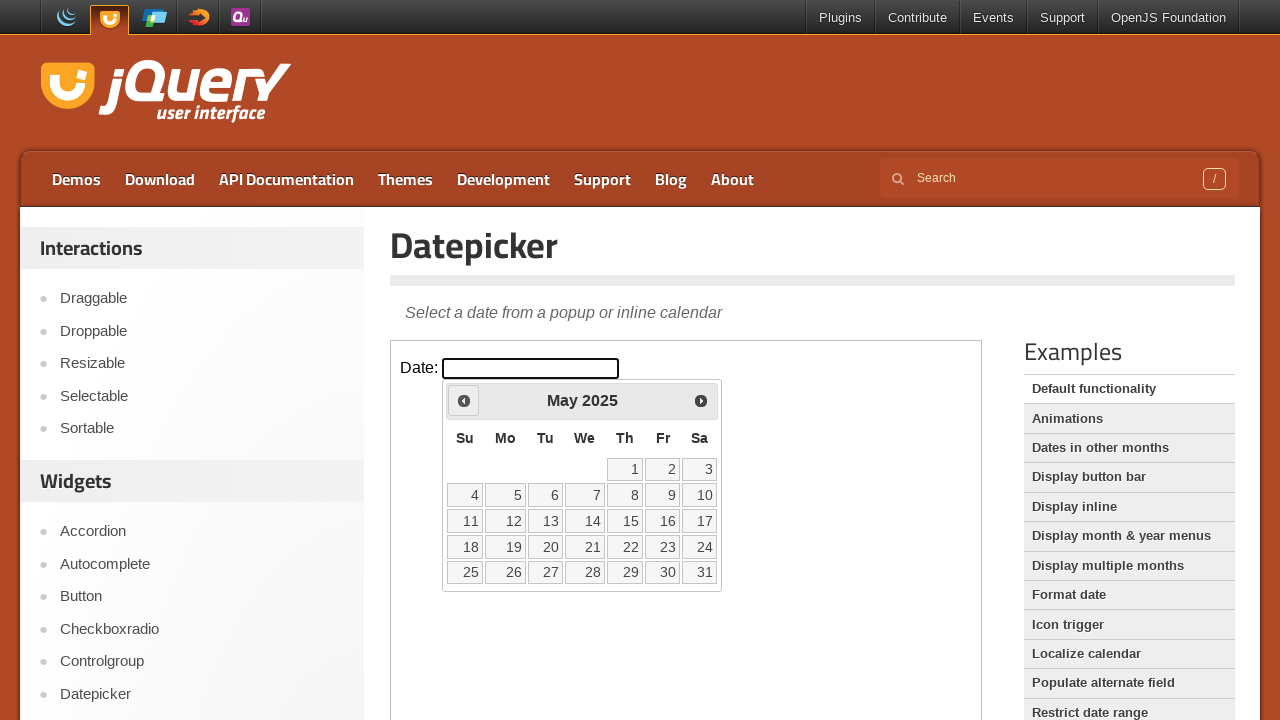

Clicked back arrow to navigate to previous month at (464, 400) on iframe >> nth=0 >> internal:control=enter-frame >> xpath=//*[@id='ui-datepicker-
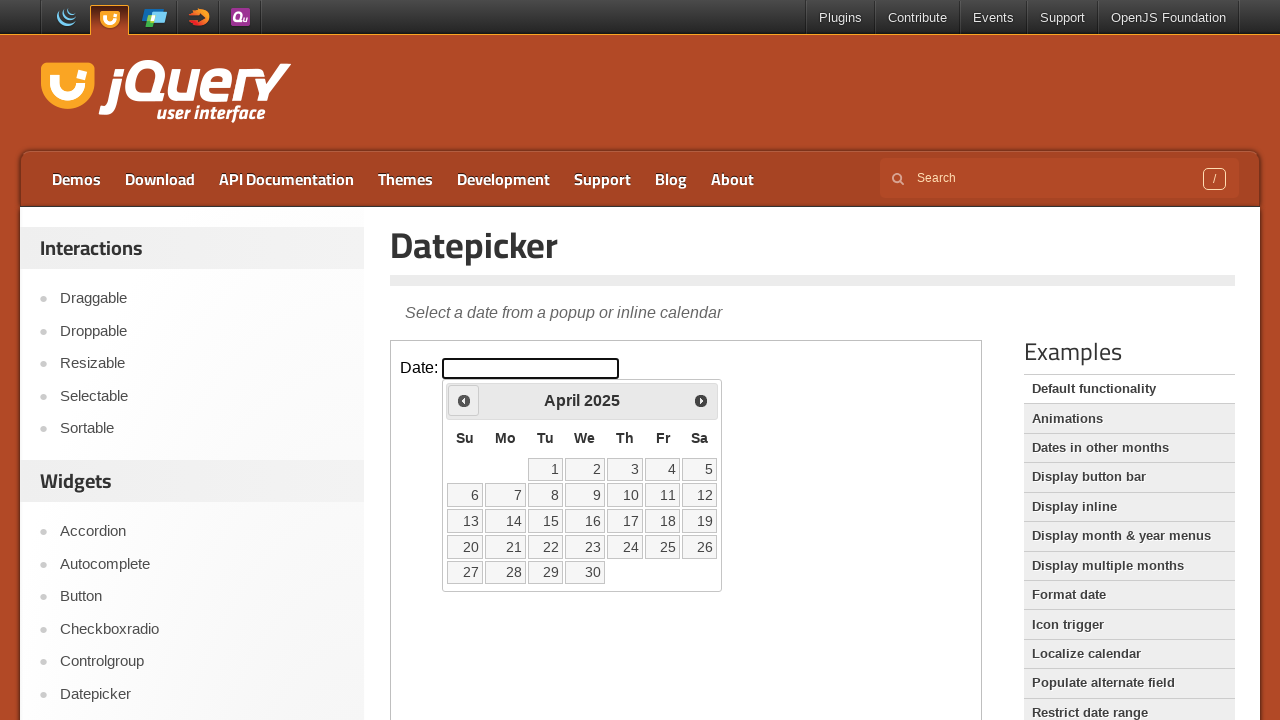

Checked current month/year: April 2025
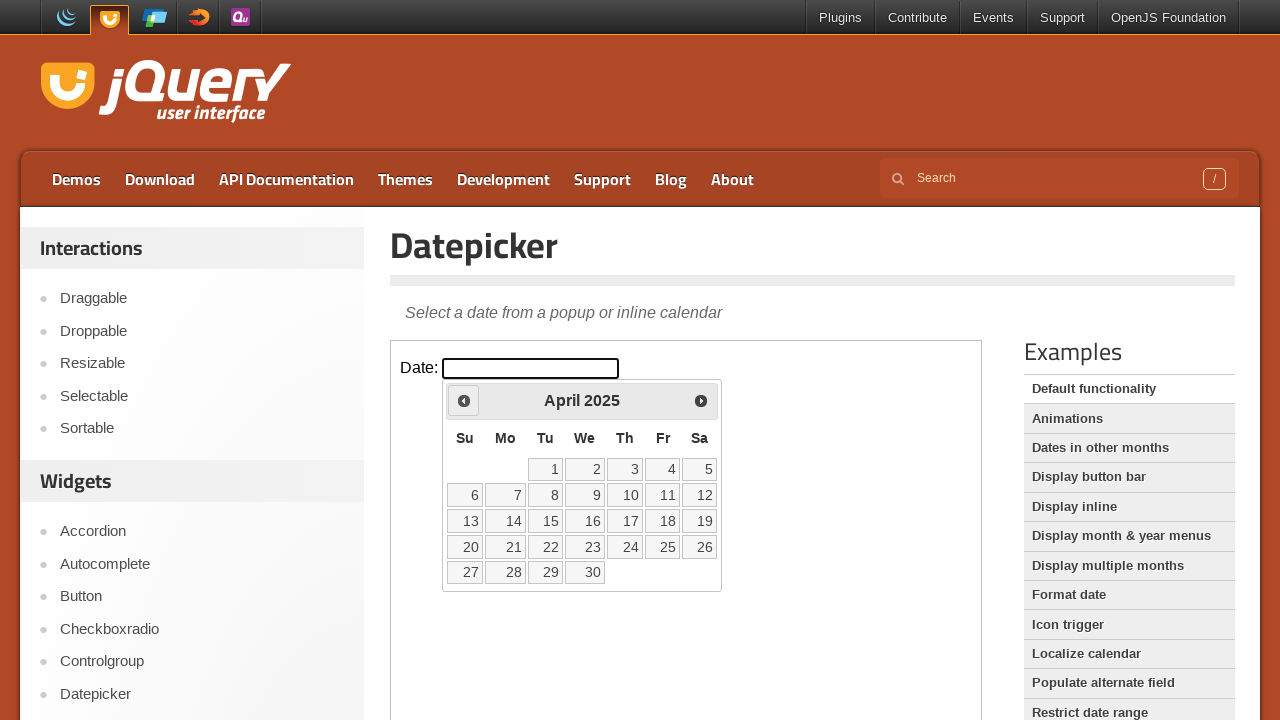

Clicked back arrow to navigate to previous month at (464, 400) on iframe >> nth=0 >> internal:control=enter-frame >> xpath=//*[@id='ui-datepicker-
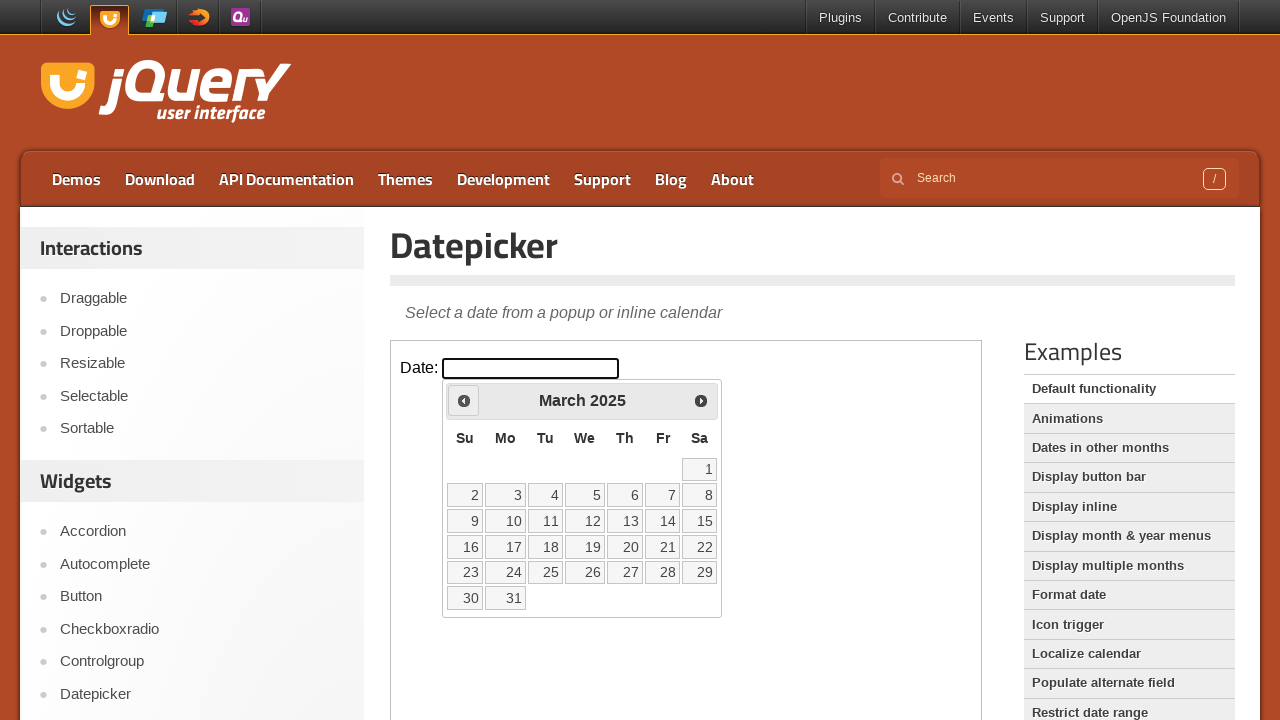

Checked current month/year: March 2025
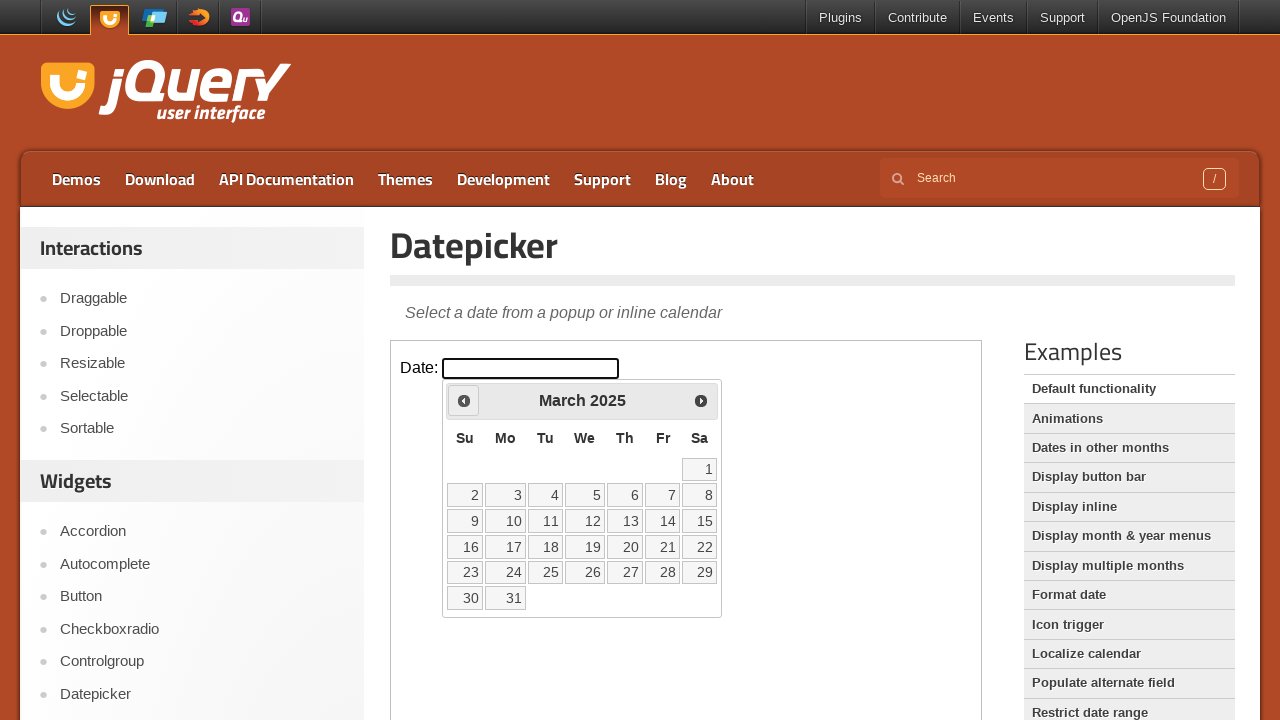

Clicked back arrow to navigate to previous month at (464, 400) on iframe >> nth=0 >> internal:control=enter-frame >> xpath=//*[@id='ui-datepicker-
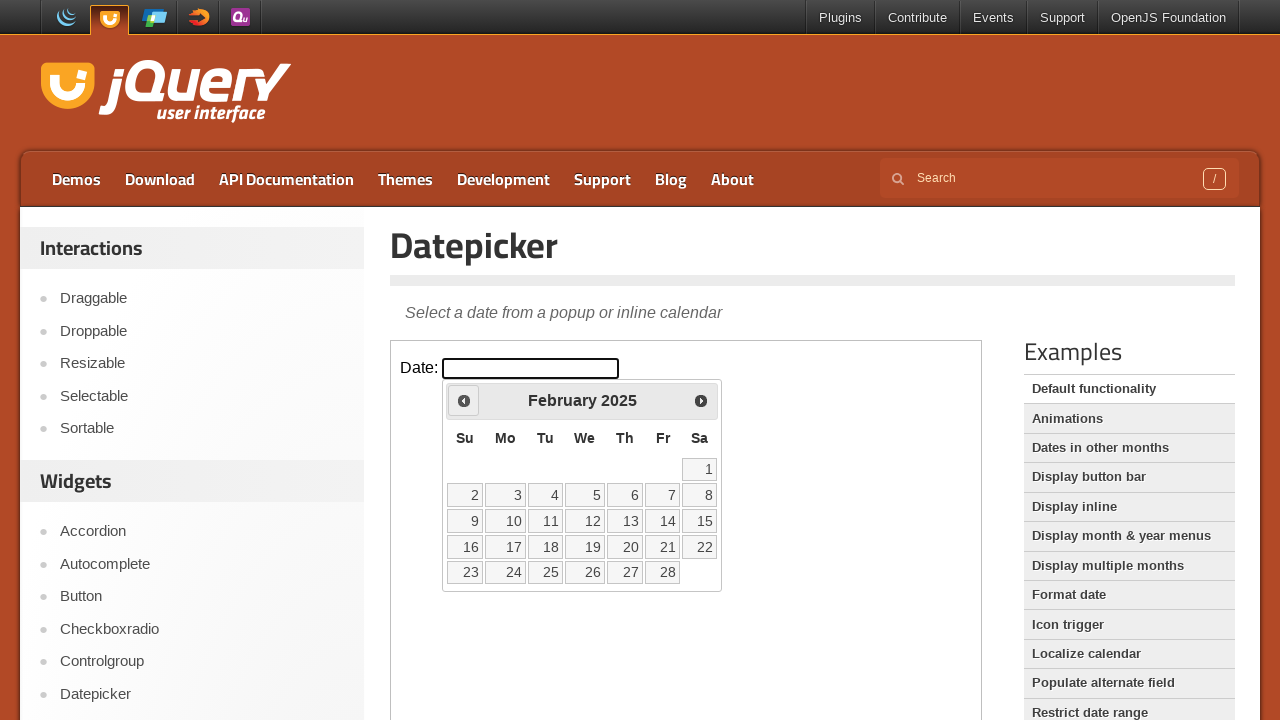

Checked current month/year: February 2025
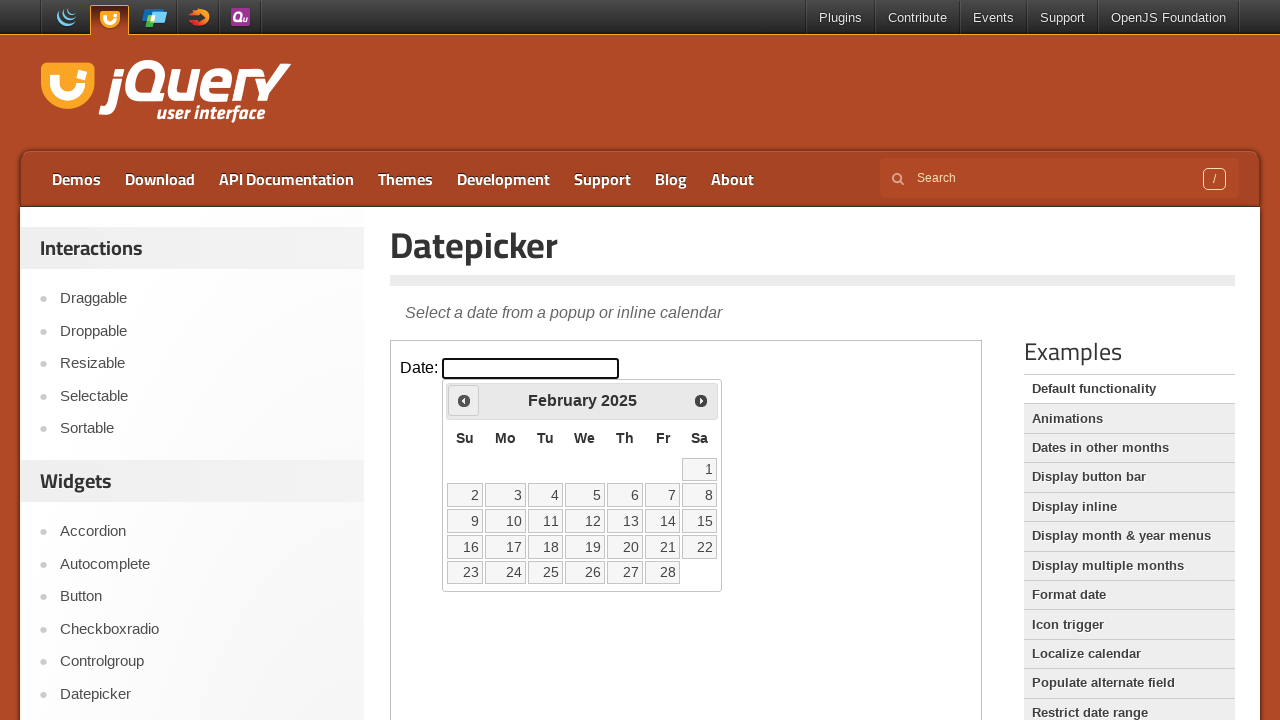

Clicked back arrow to navigate to previous month at (464, 400) on iframe >> nth=0 >> internal:control=enter-frame >> xpath=//*[@id='ui-datepicker-
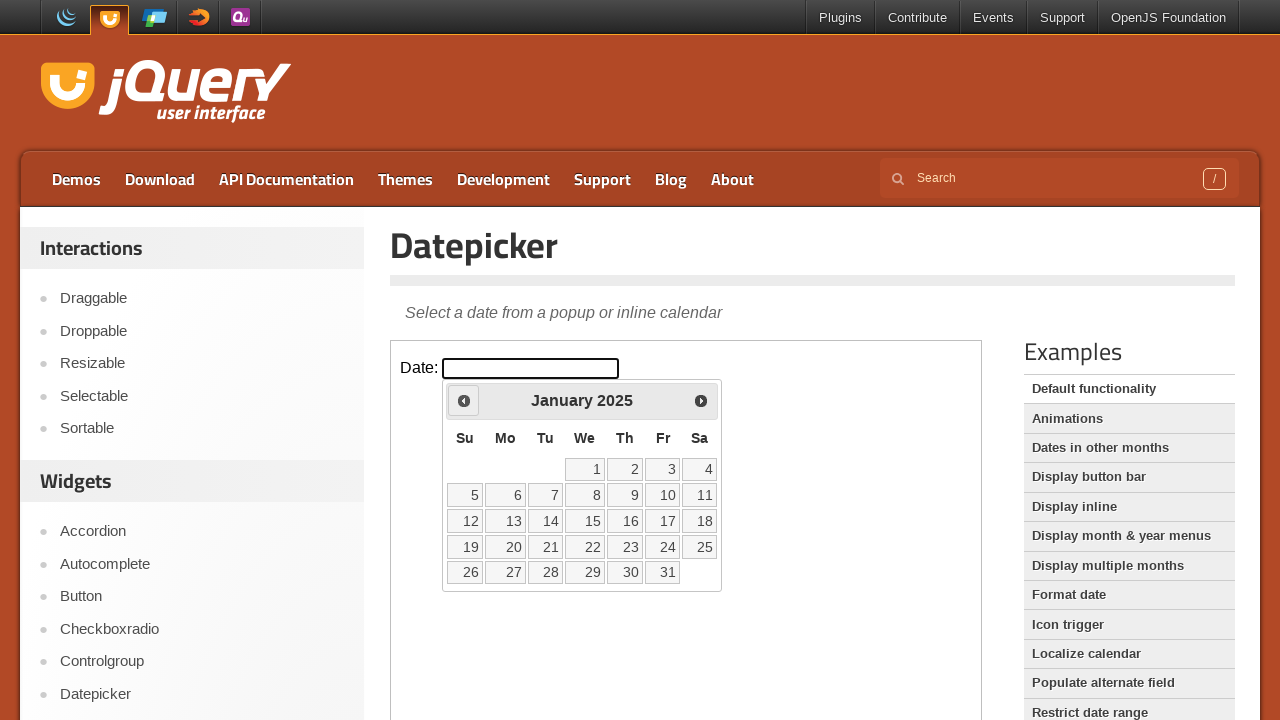

Checked current month/year: January 2025
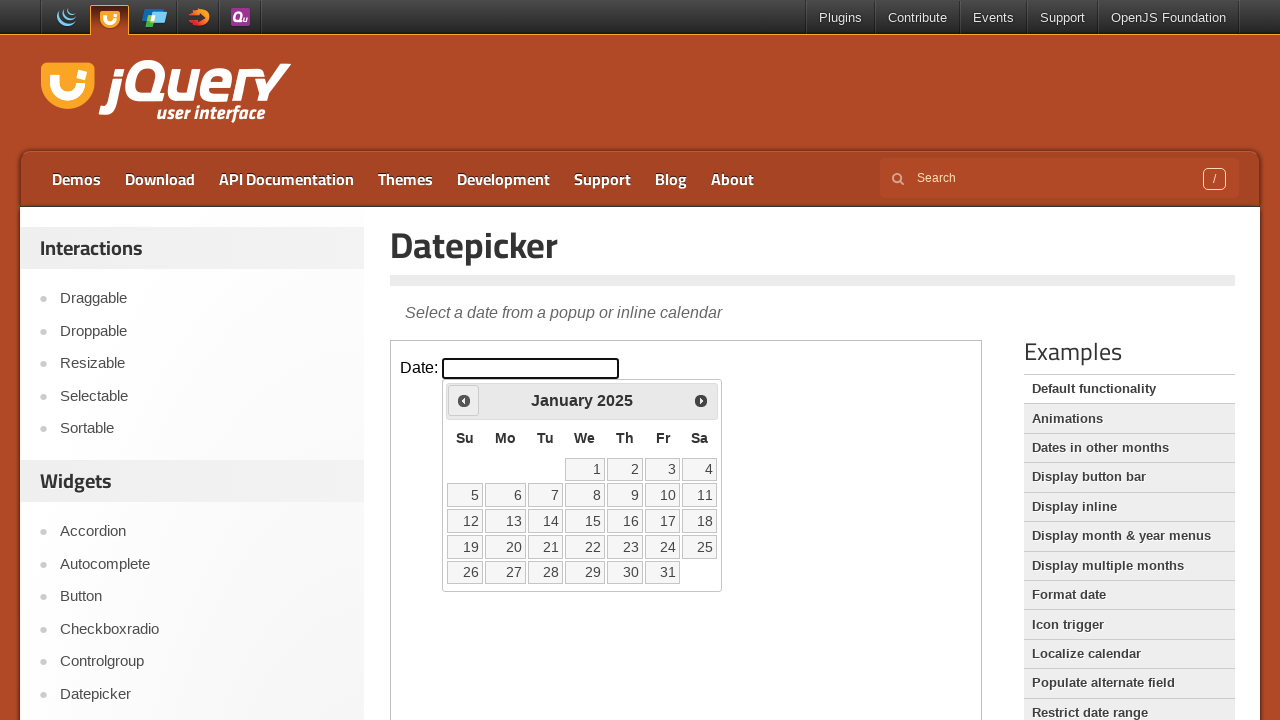

Clicked back arrow to navigate to previous month at (464, 400) on iframe >> nth=0 >> internal:control=enter-frame >> xpath=//*[@id='ui-datepicker-
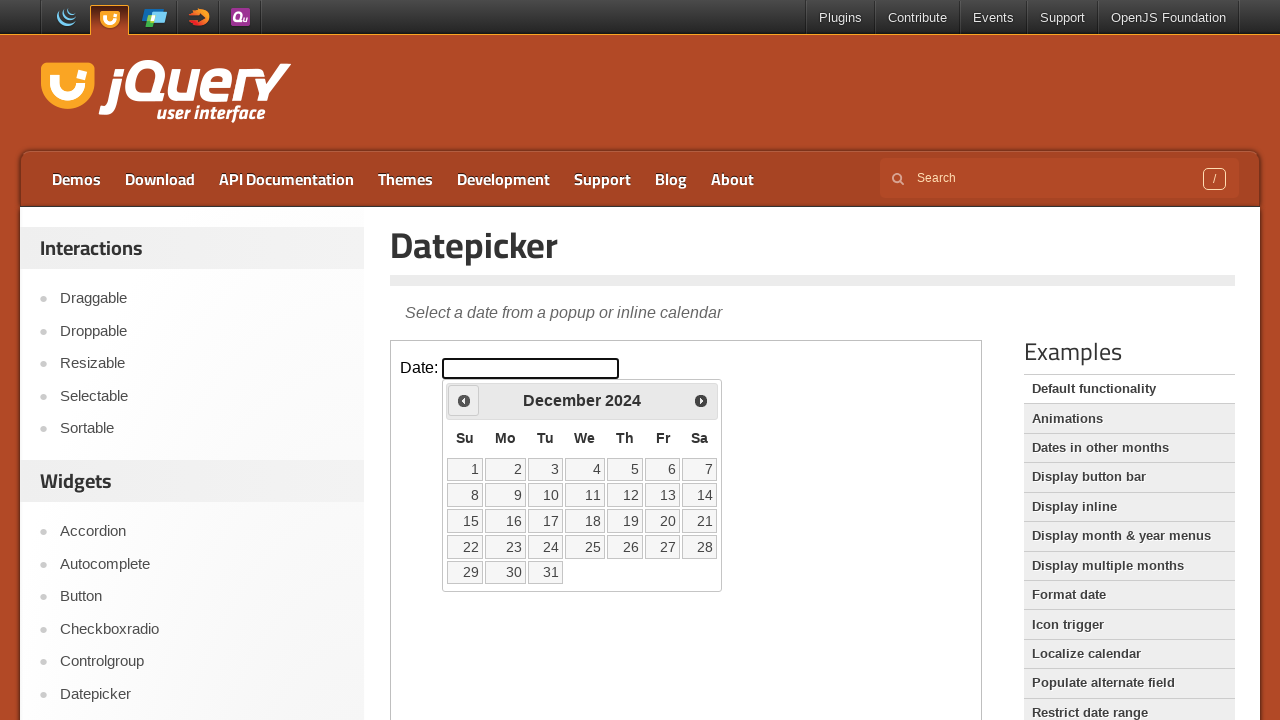

Checked current month/year: December 2024
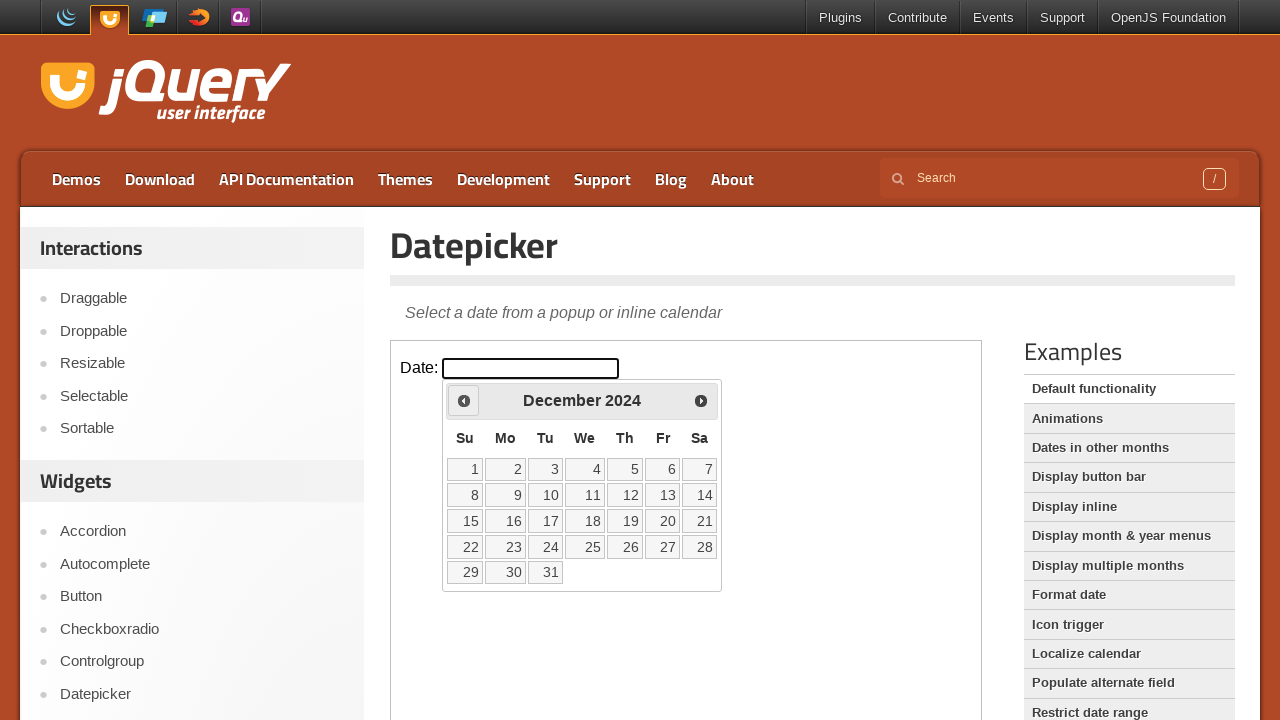

Clicked back arrow to navigate to previous month at (464, 400) on iframe >> nth=0 >> internal:control=enter-frame >> xpath=//*[@id='ui-datepicker-
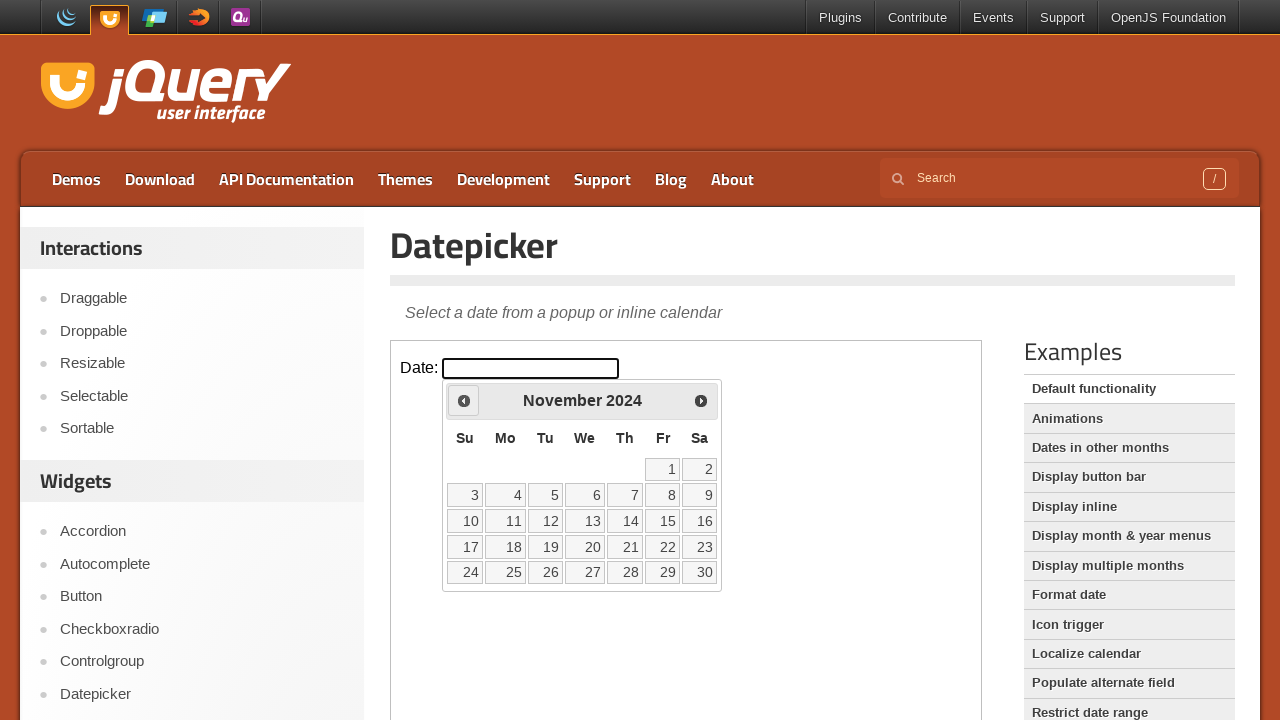

Checked current month/year: November 2024
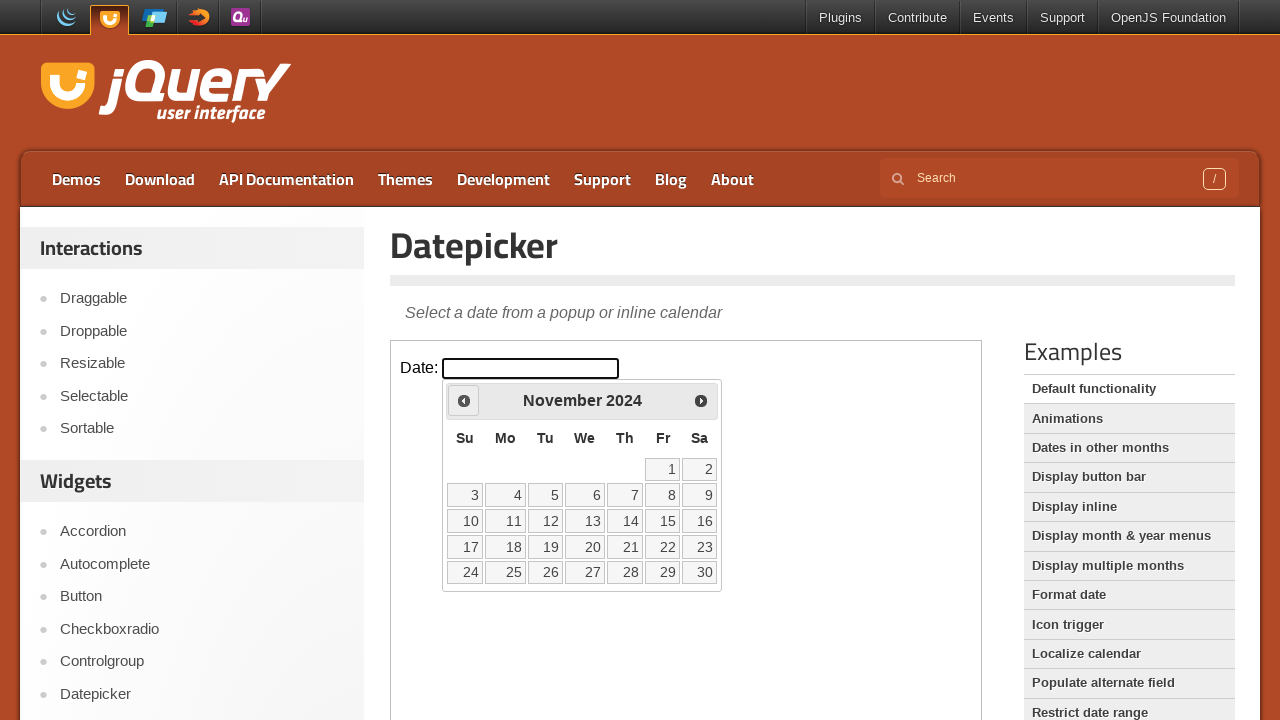

Clicked back arrow to navigate to previous month at (464, 400) on iframe >> nth=0 >> internal:control=enter-frame >> xpath=//*[@id='ui-datepicker-
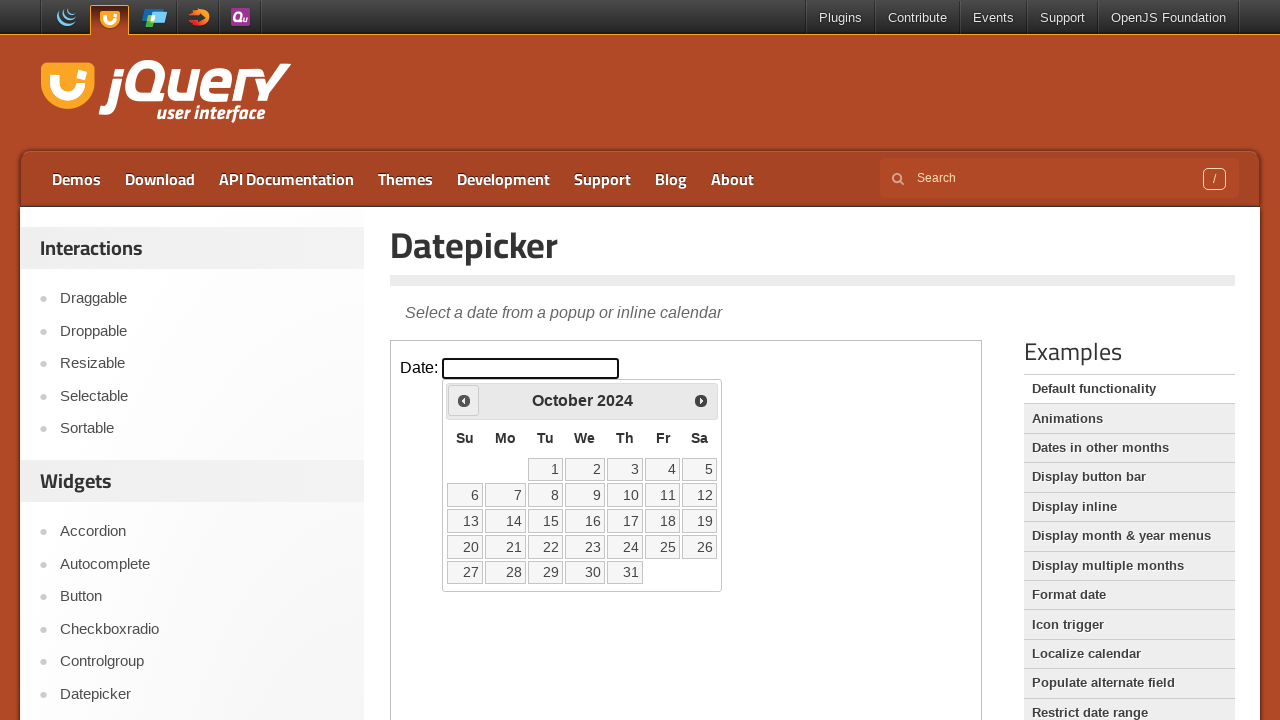

Checked current month/year: October 2024
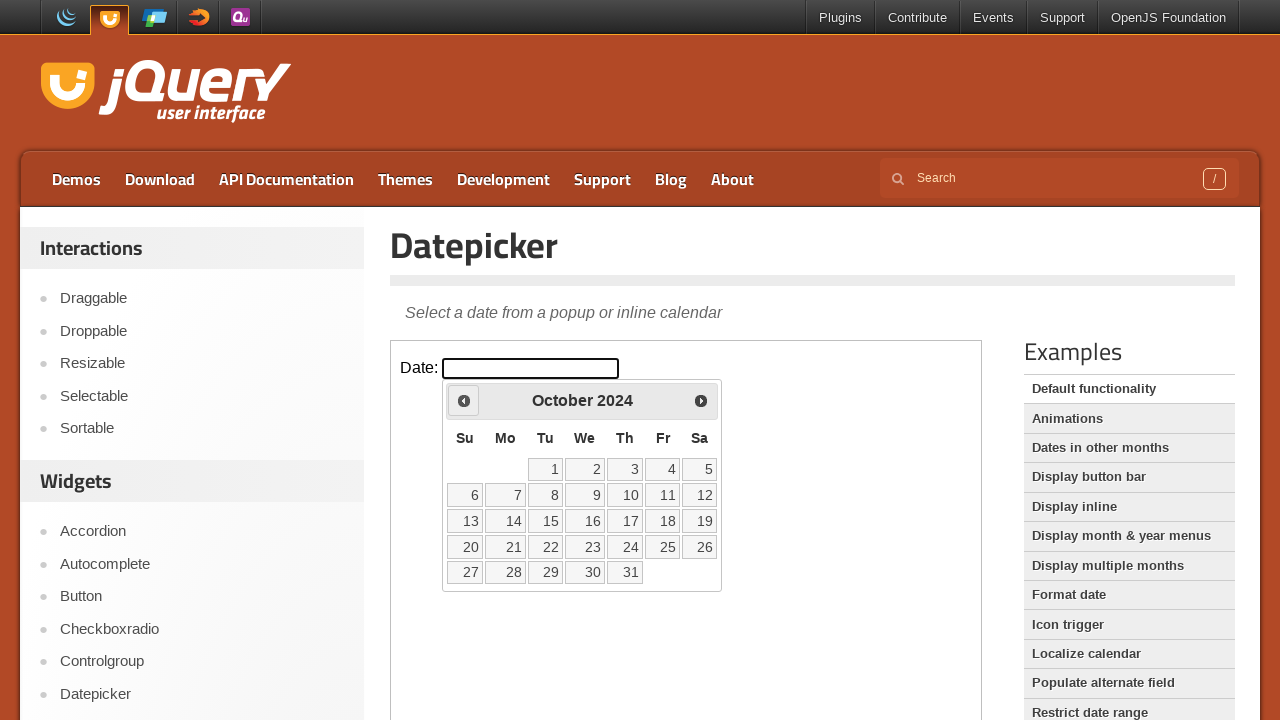

Clicked back arrow to navigate to previous month at (464, 400) on iframe >> nth=0 >> internal:control=enter-frame >> xpath=//*[@id='ui-datepicker-
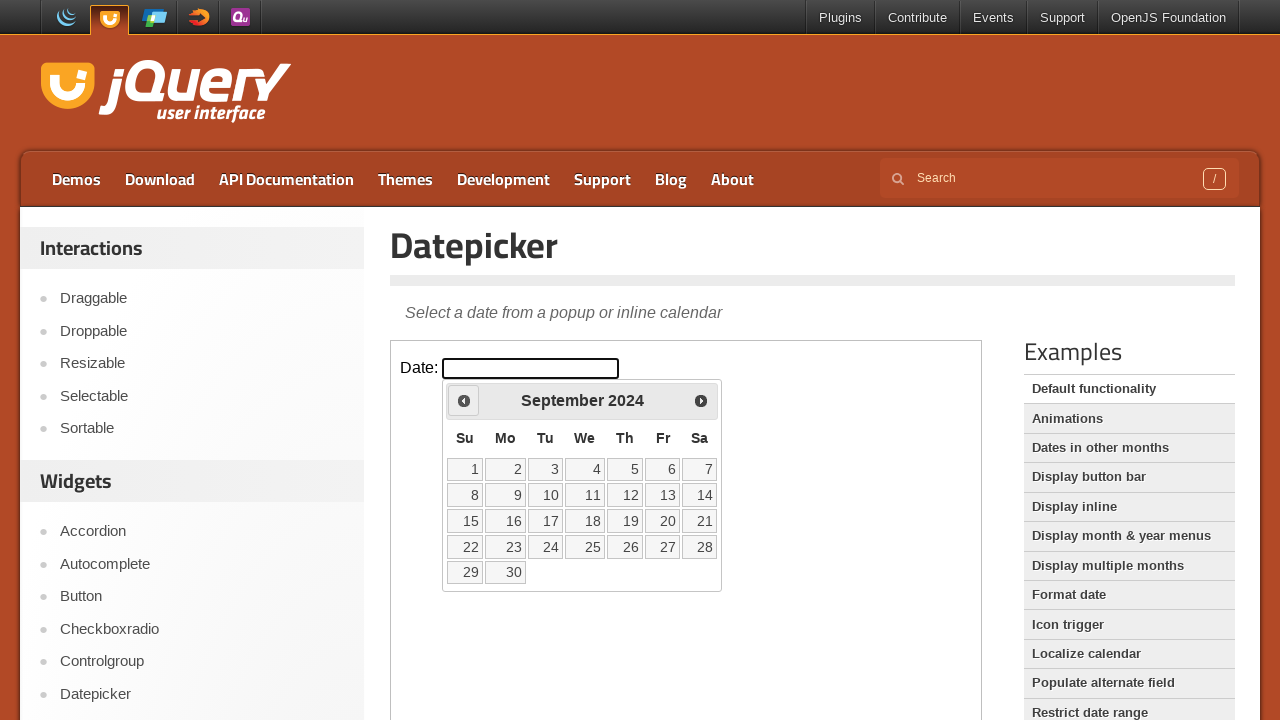

Checked current month/year: September 2024
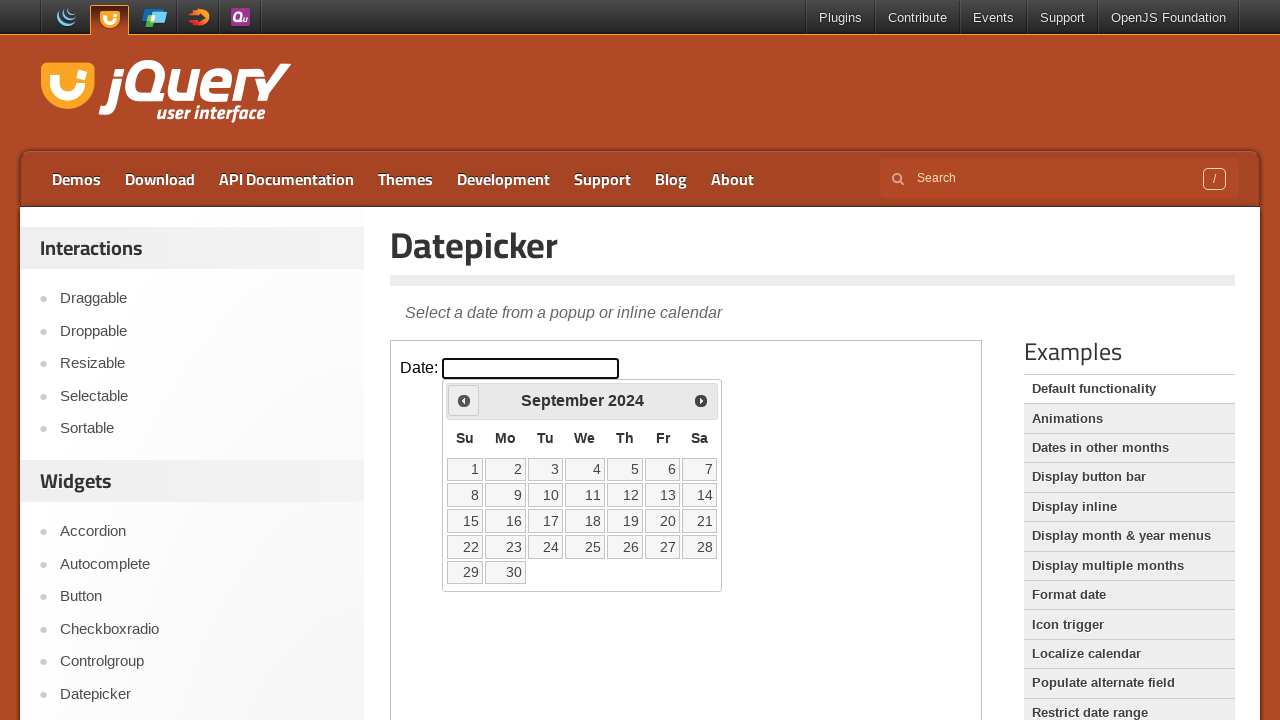

Clicked back arrow to navigate to previous month at (464, 400) on iframe >> nth=0 >> internal:control=enter-frame >> xpath=//*[@id='ui-datepicker-
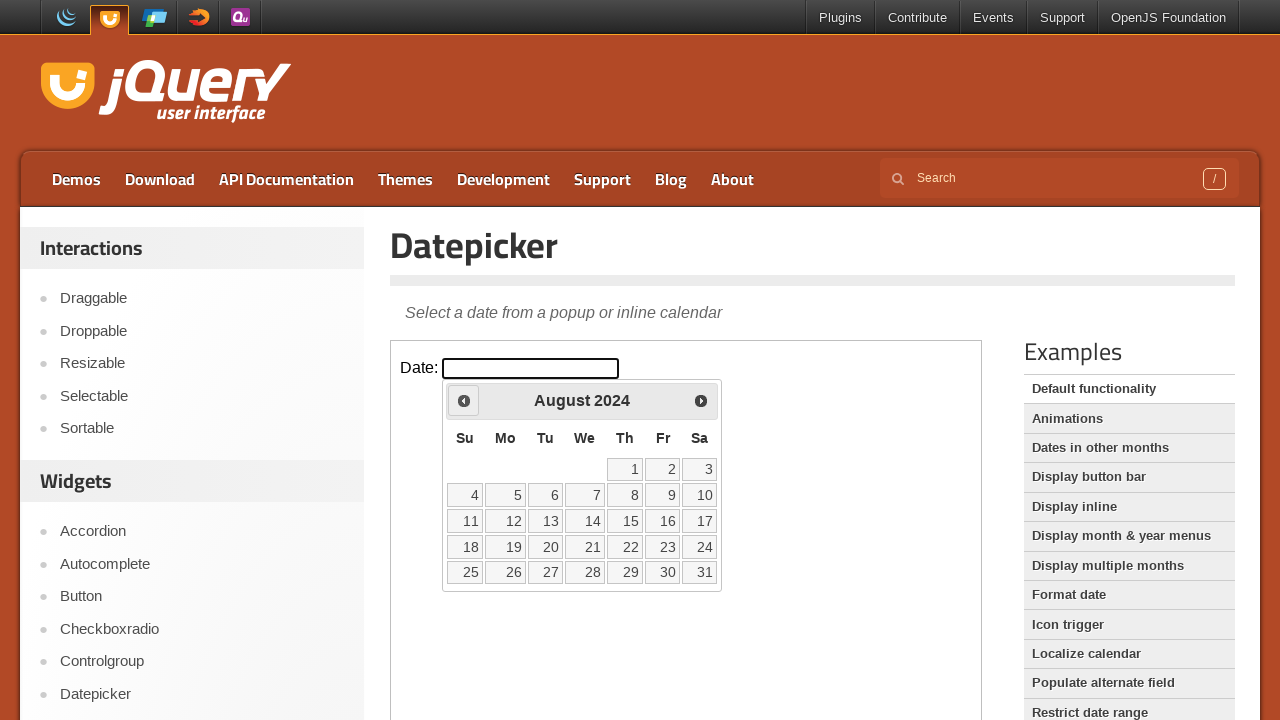

Checked current month/year: August 2024
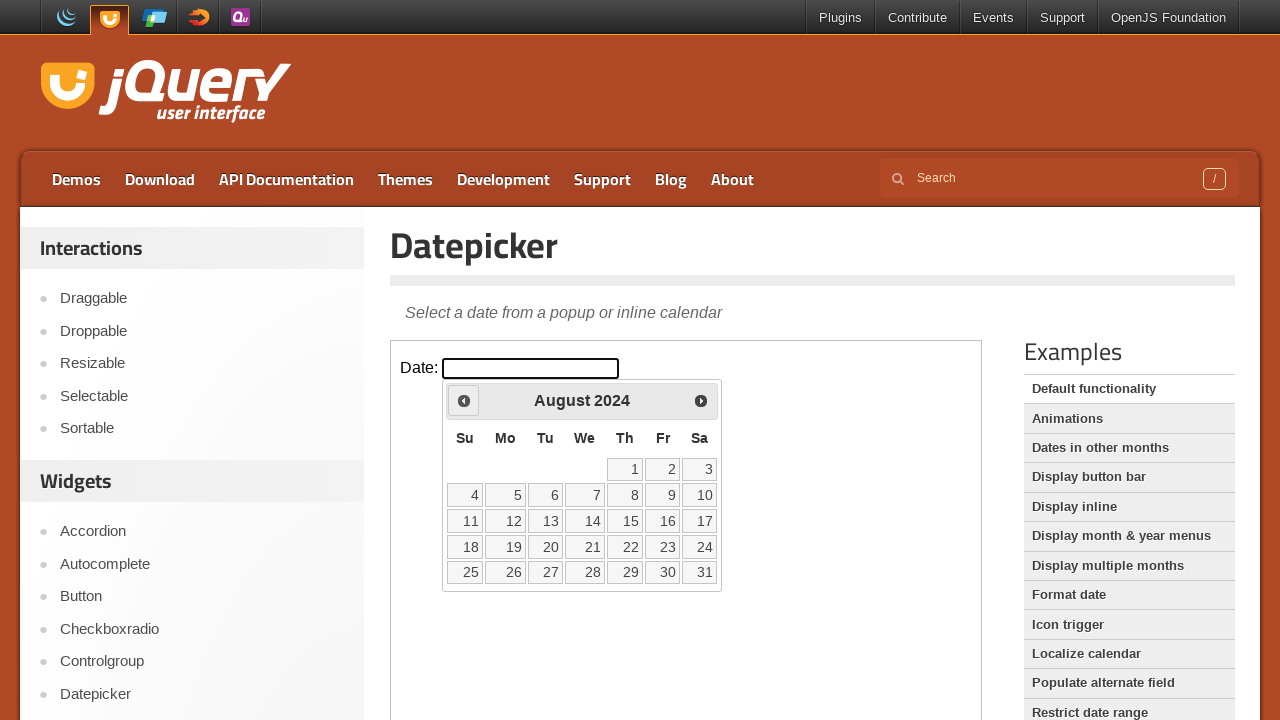

Clicked back arrow to navigate to previous month at (464, 400) on iframe >> nth=0 >> internal:control=enter-frame >> xpath=//*[@id='ui-datepicker-
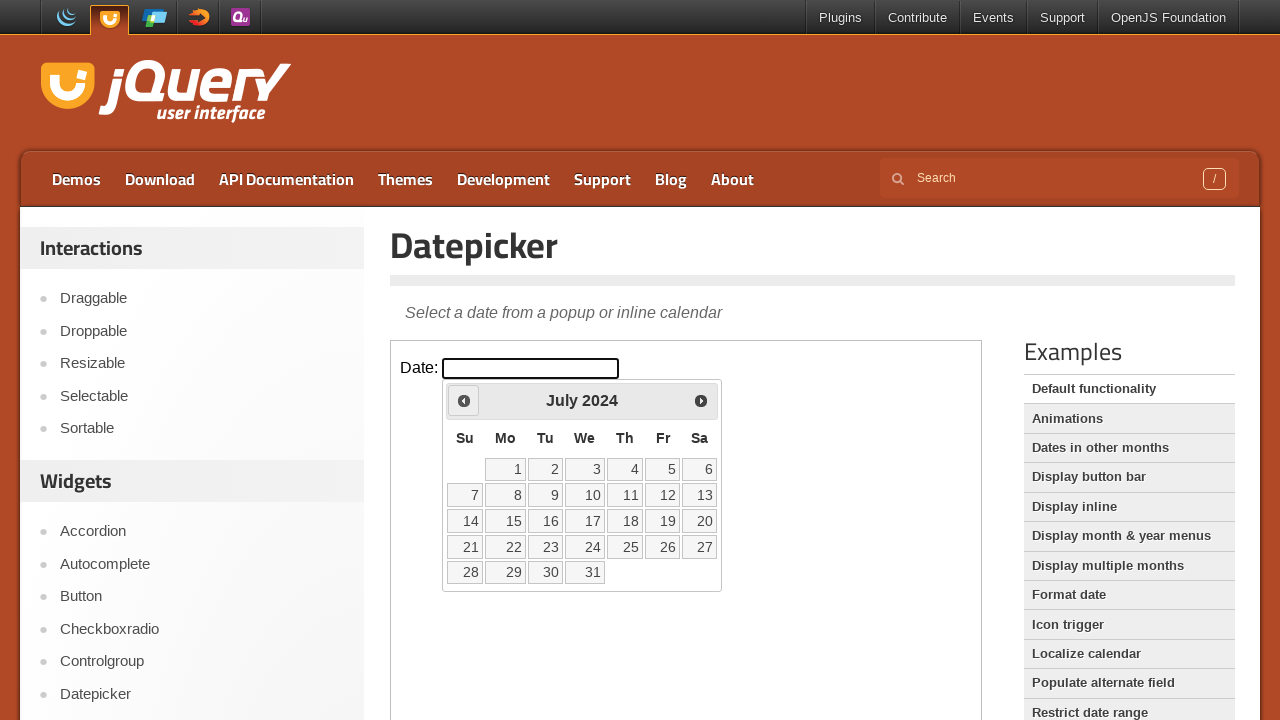

Checked current month/year: July 2024
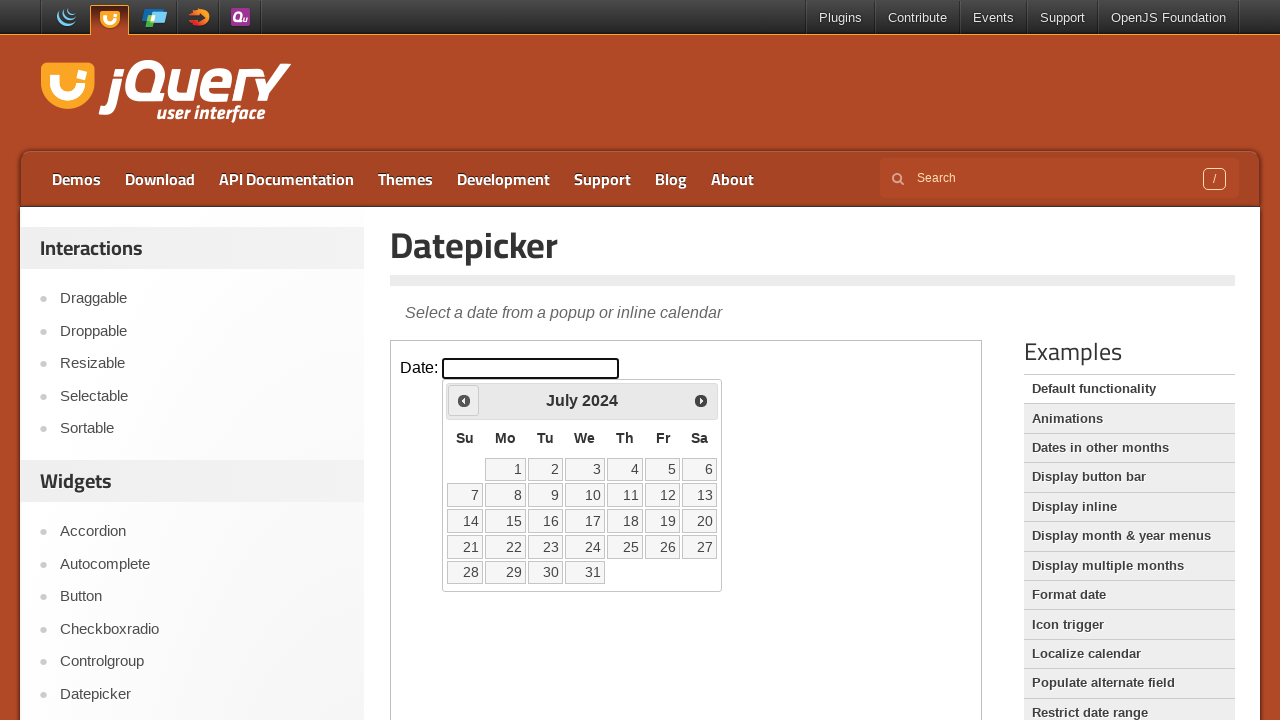

Clicked back arrow to navigate to previous month at (464, 400) on iframe >> nth=0 >> internal:control=enter-frame >> xpath=//*[@id='ui-datepicker-
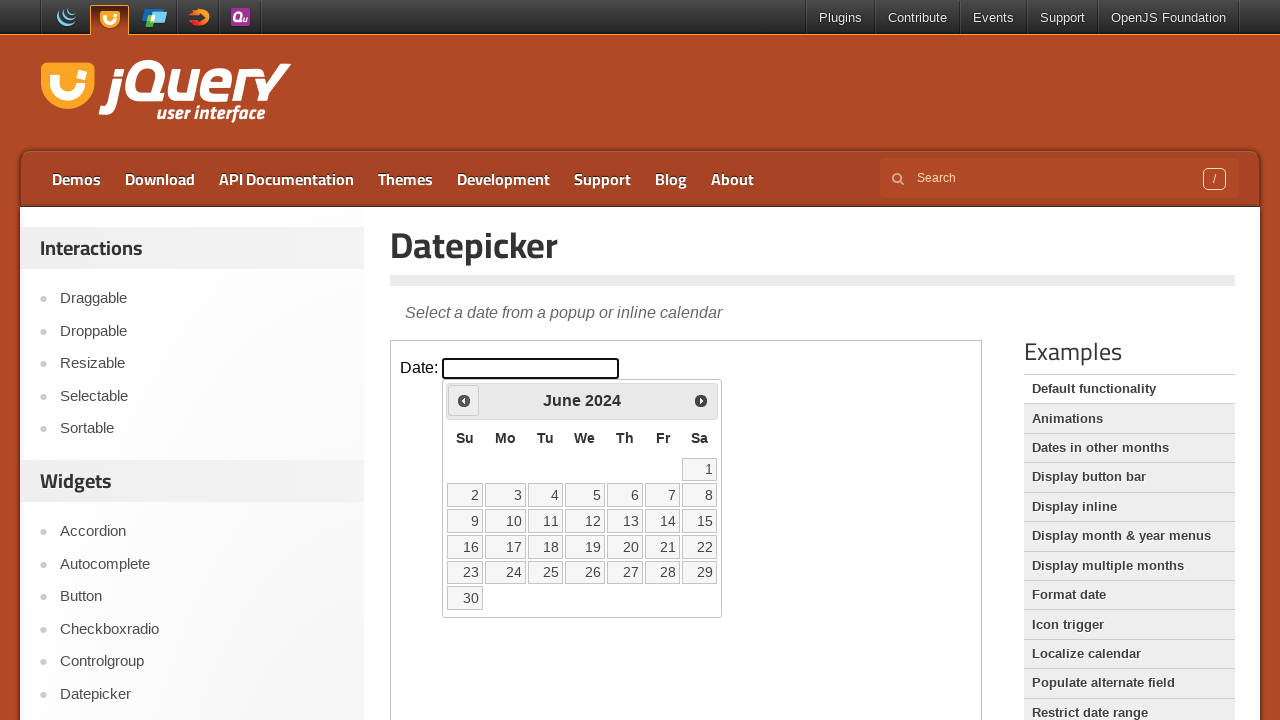

Checked current month/year: June 2024
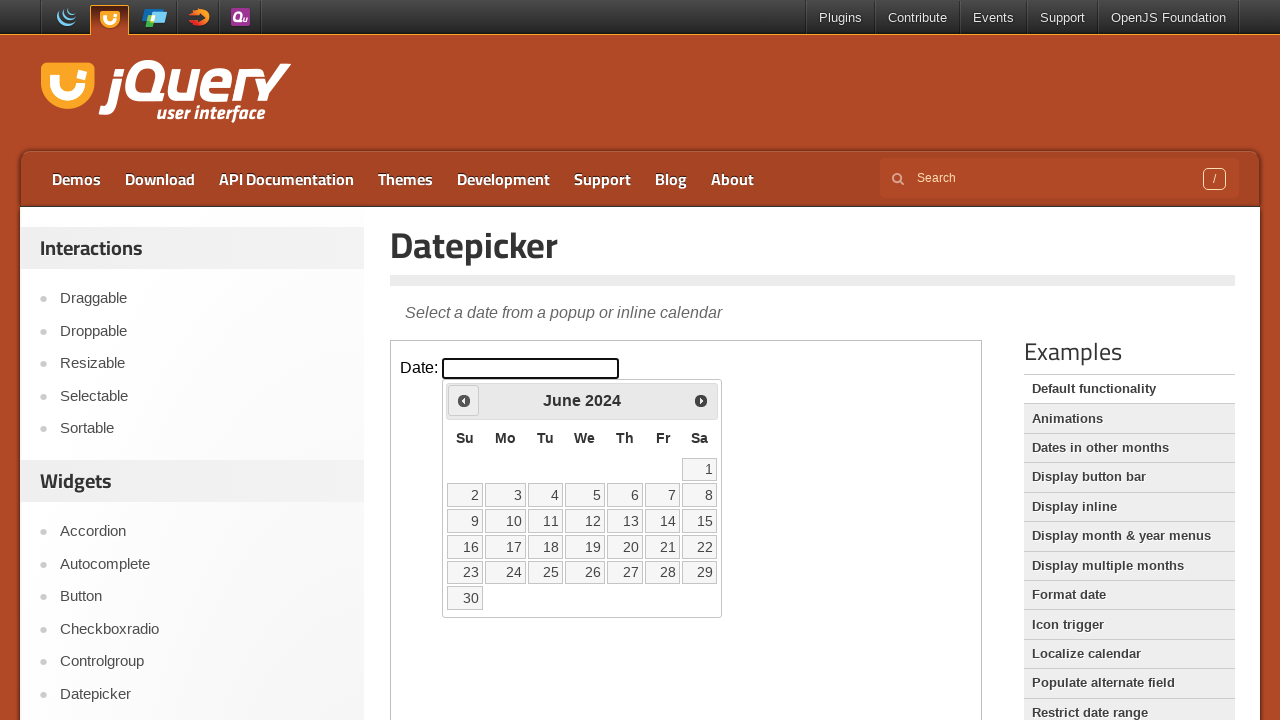

Clicked back arrow to navigate to previous month at (464, 400) on iframe >> nth=0 >> internal:control=enter-frame >> xpath=//*[@id='ui-datepicker-
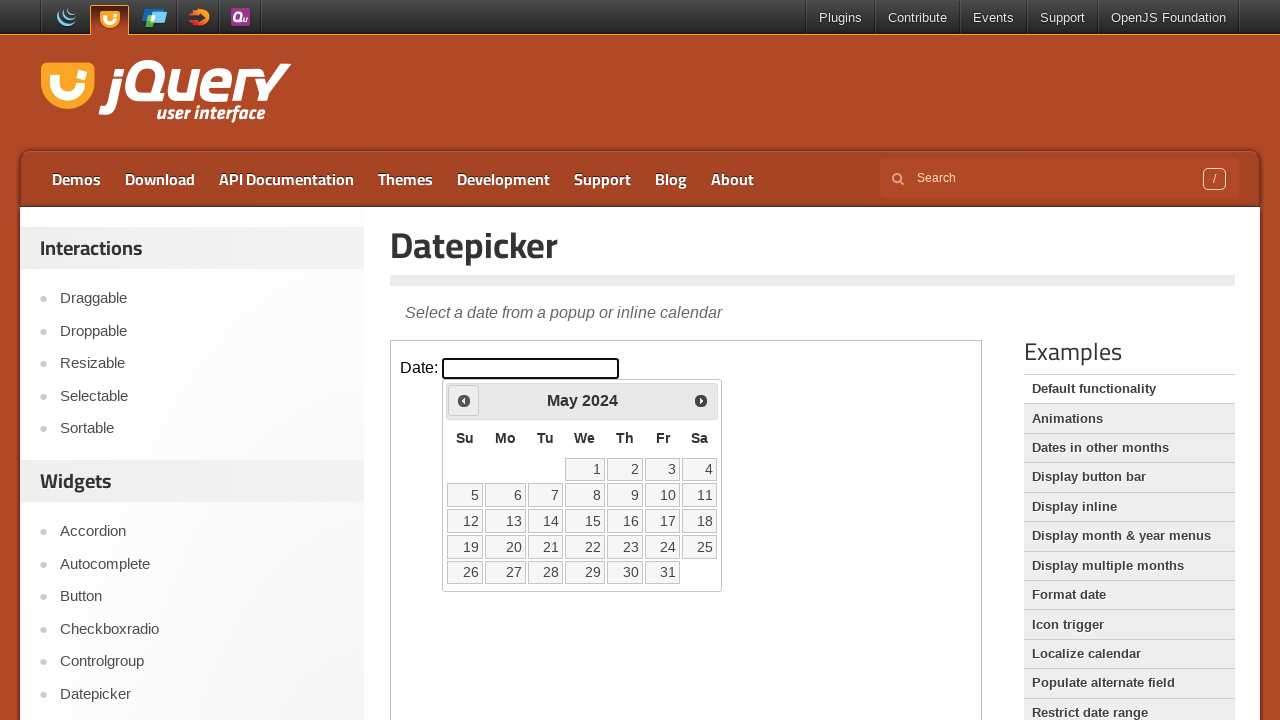

Checked current month/year: May 2024
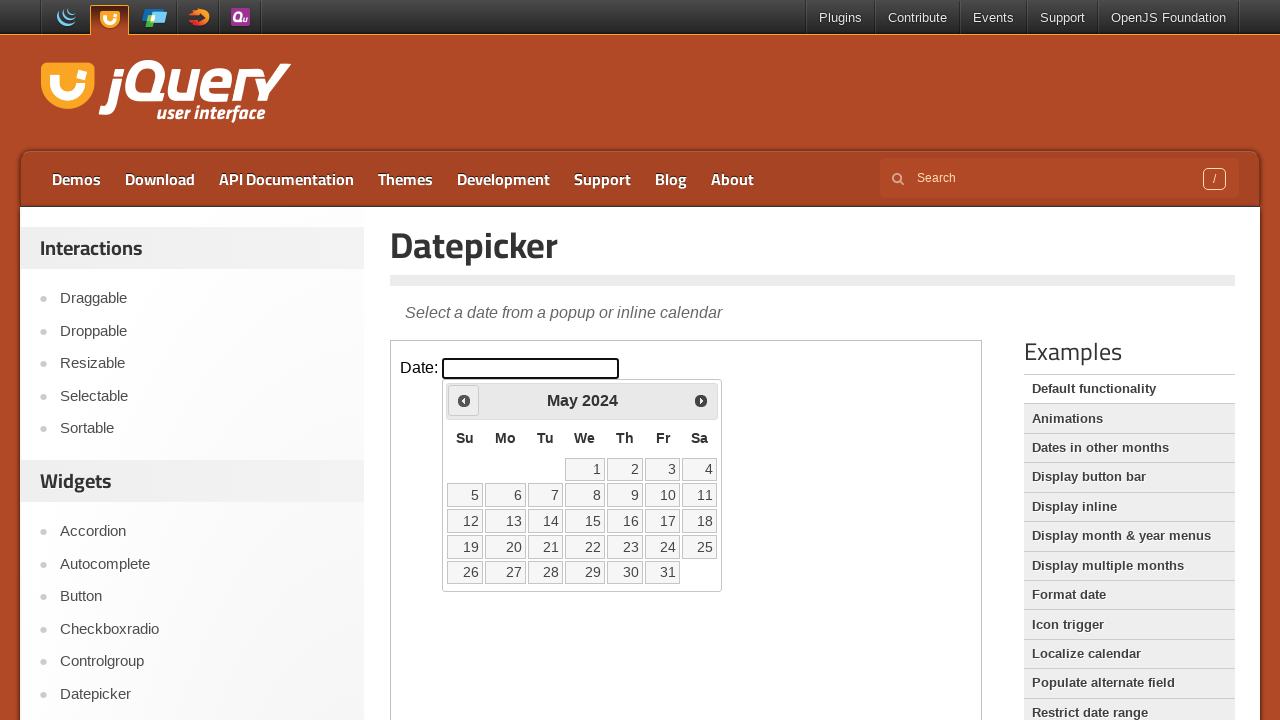

Clicked back arrow to navigate to previous month at (464, 400) on iframe >> nth=0 >> internal:control=enter-frame >> xpath=//*[@id='ui-datepicker-
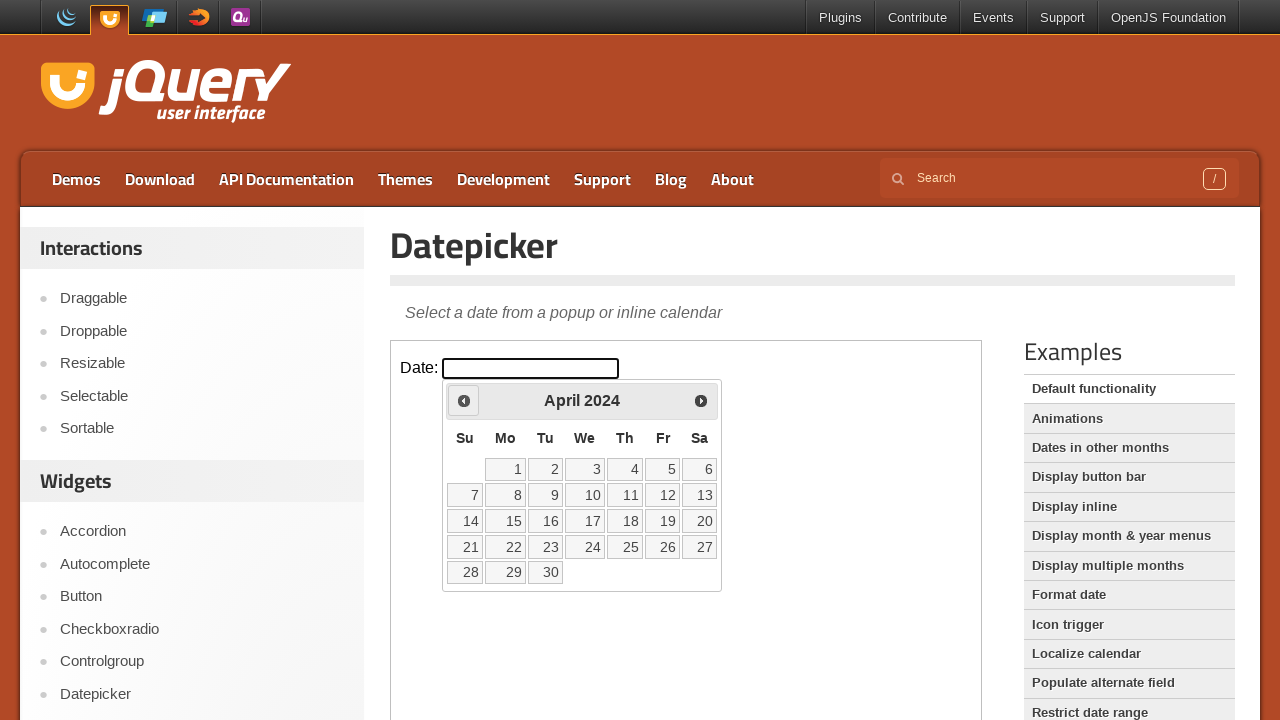

Checked current month/year: April 2024
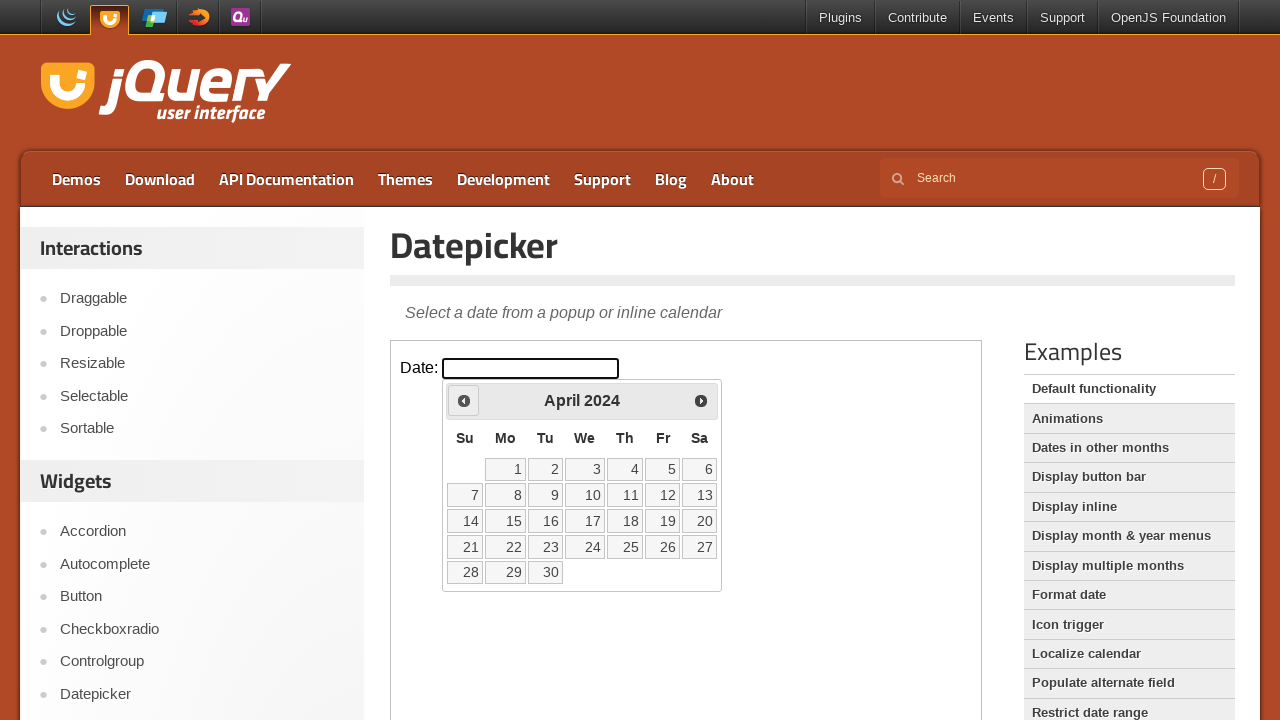

Clicked back arrow to navigate to previous month at (464, 400) on iframe >> nth=0 >> internal:control=enter-frame >> xpath=//*[@id='ui-datepicker-
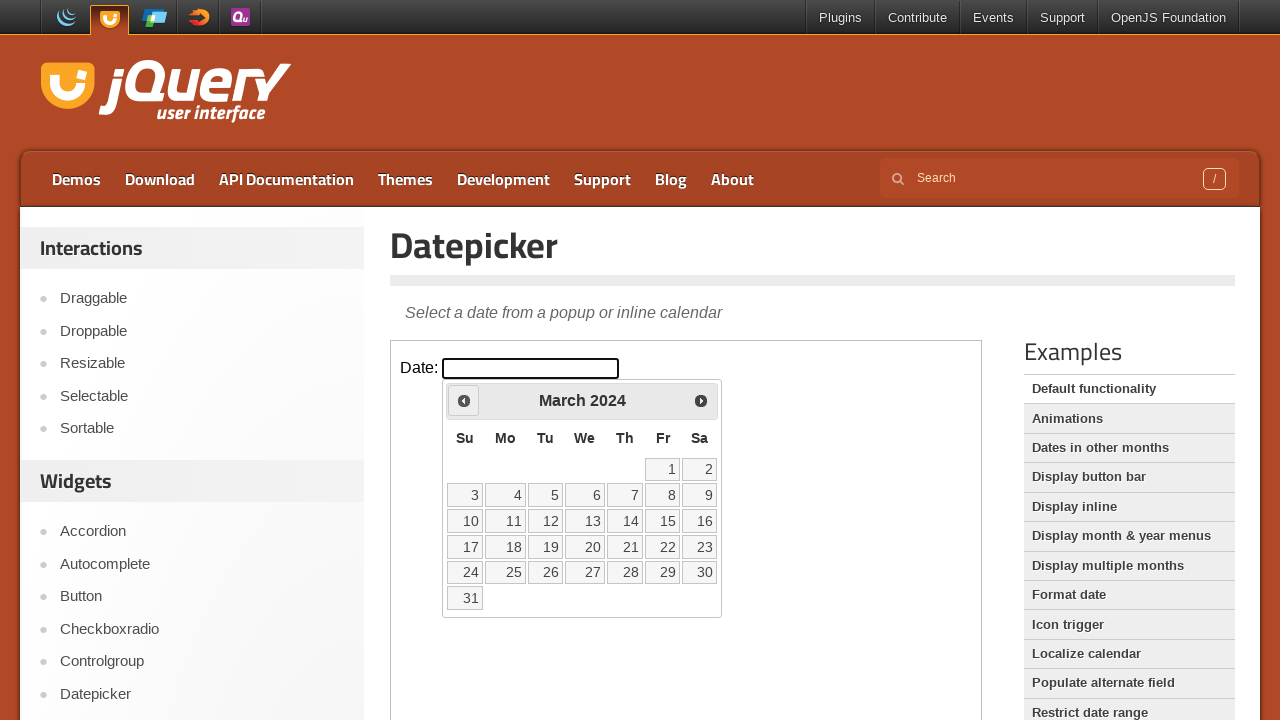

Checked current month/year: March 2024
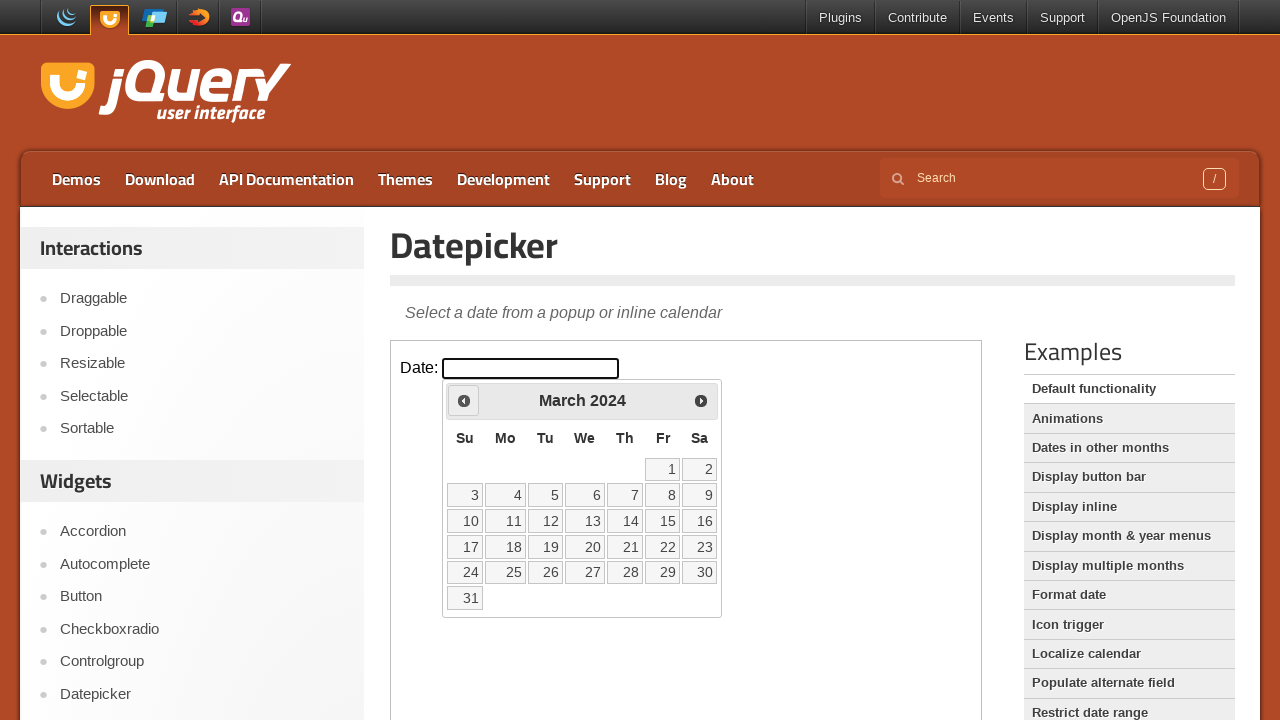

Clicked back arrow to navigate to previous month at (464, 400) on iframe >> nth=0 >> internal:control=enter-frame >> xpath=//*[@id='ui-datepicker-
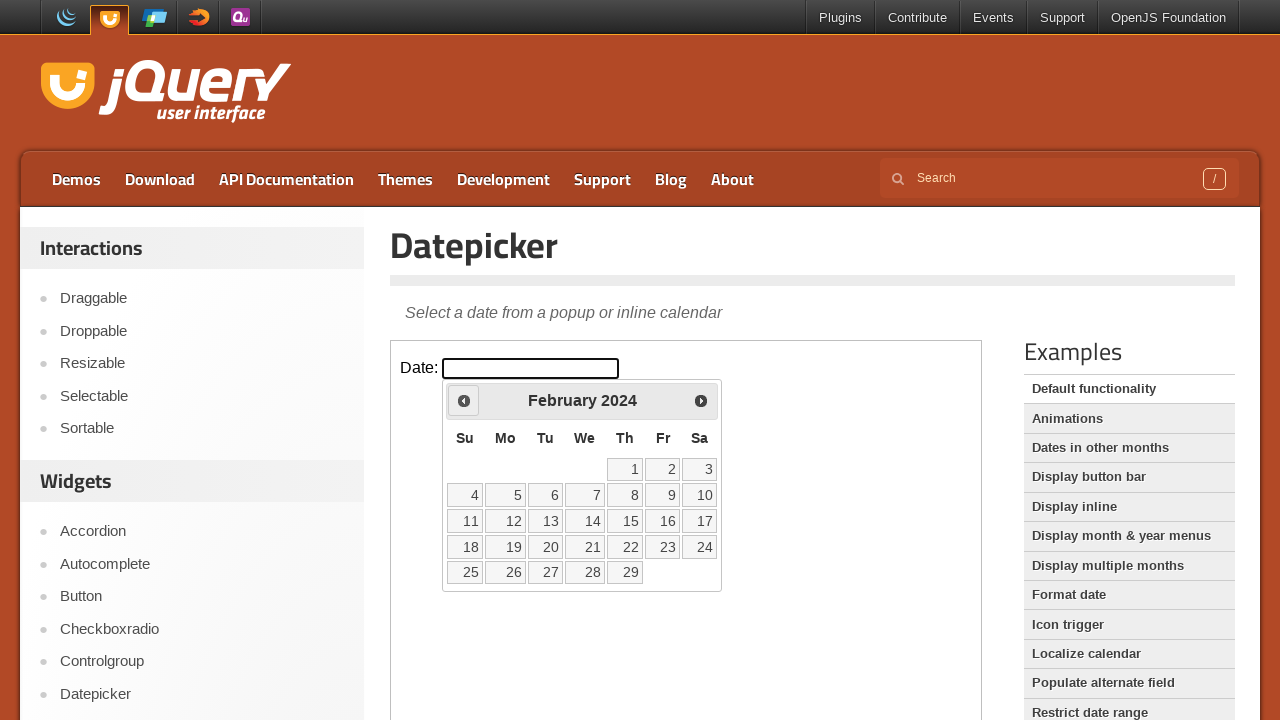

Checked current month/year: February 2024
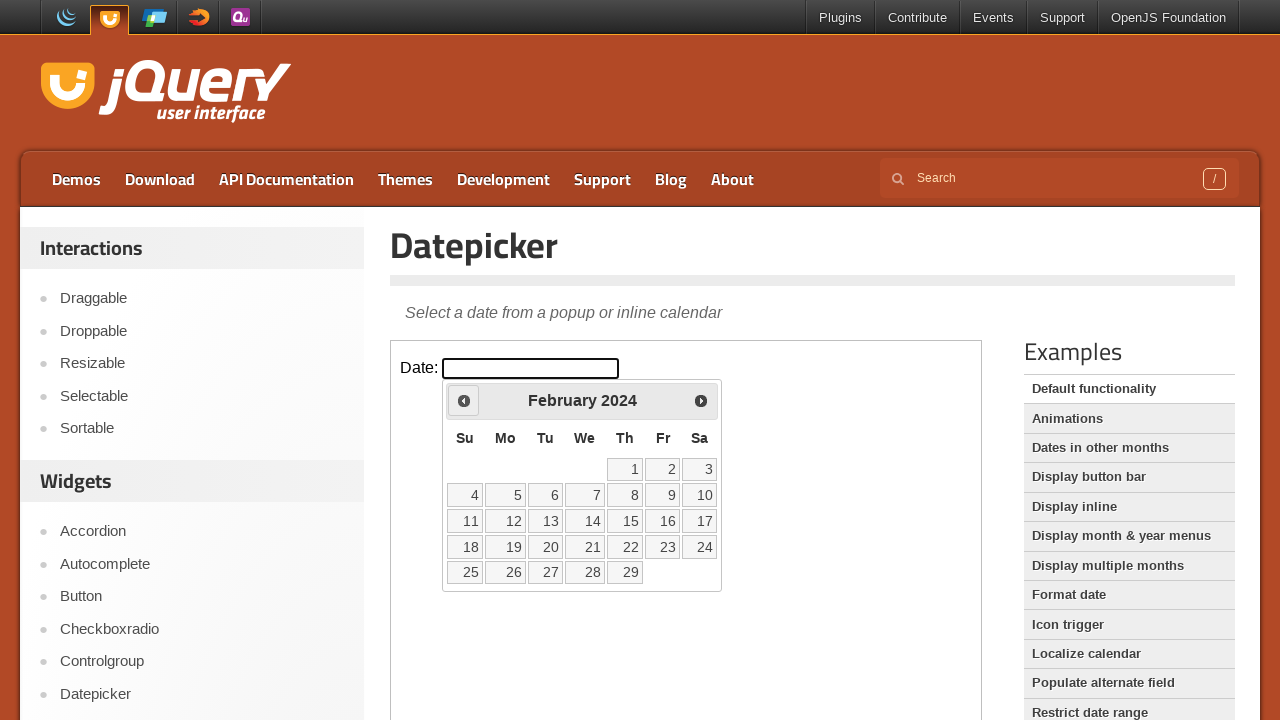

Clicked back arrow to navigate to previous month at (464, 400) on iframe >> nth=0 >> internal:control=enter-frame >> xpath=//*[@id='ui-datepicker-
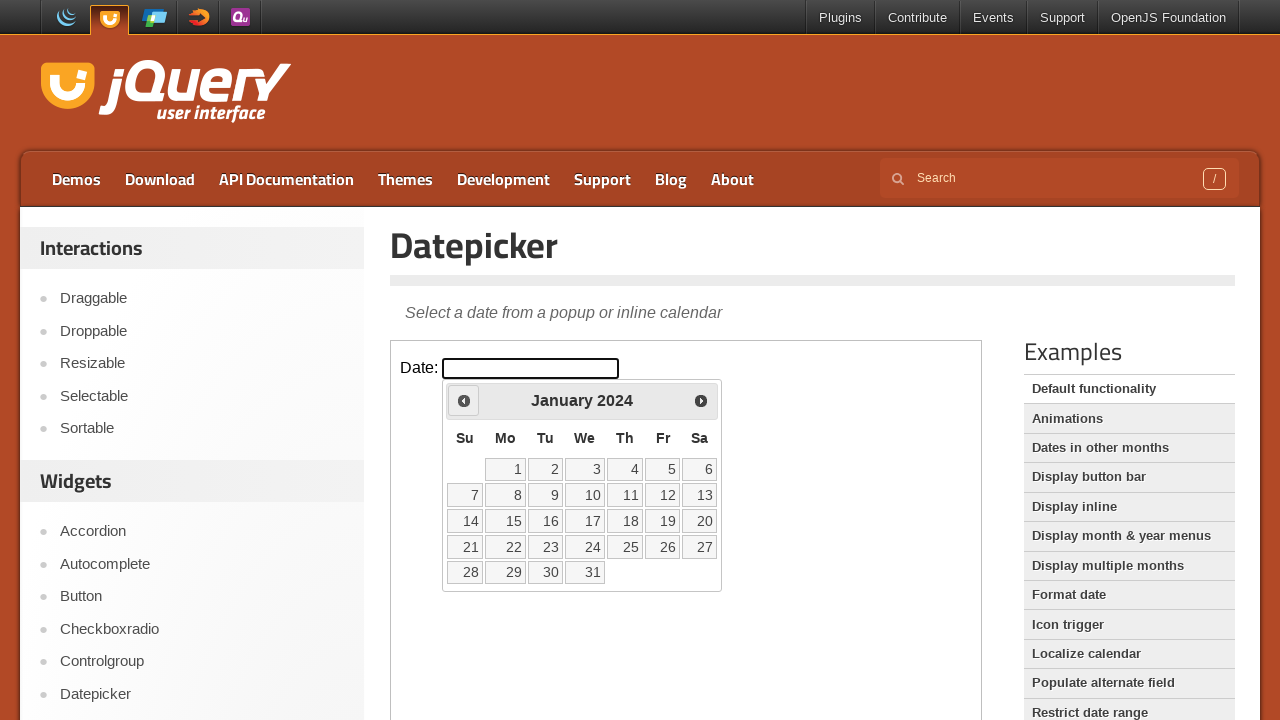

Checked current month/year: January 2024
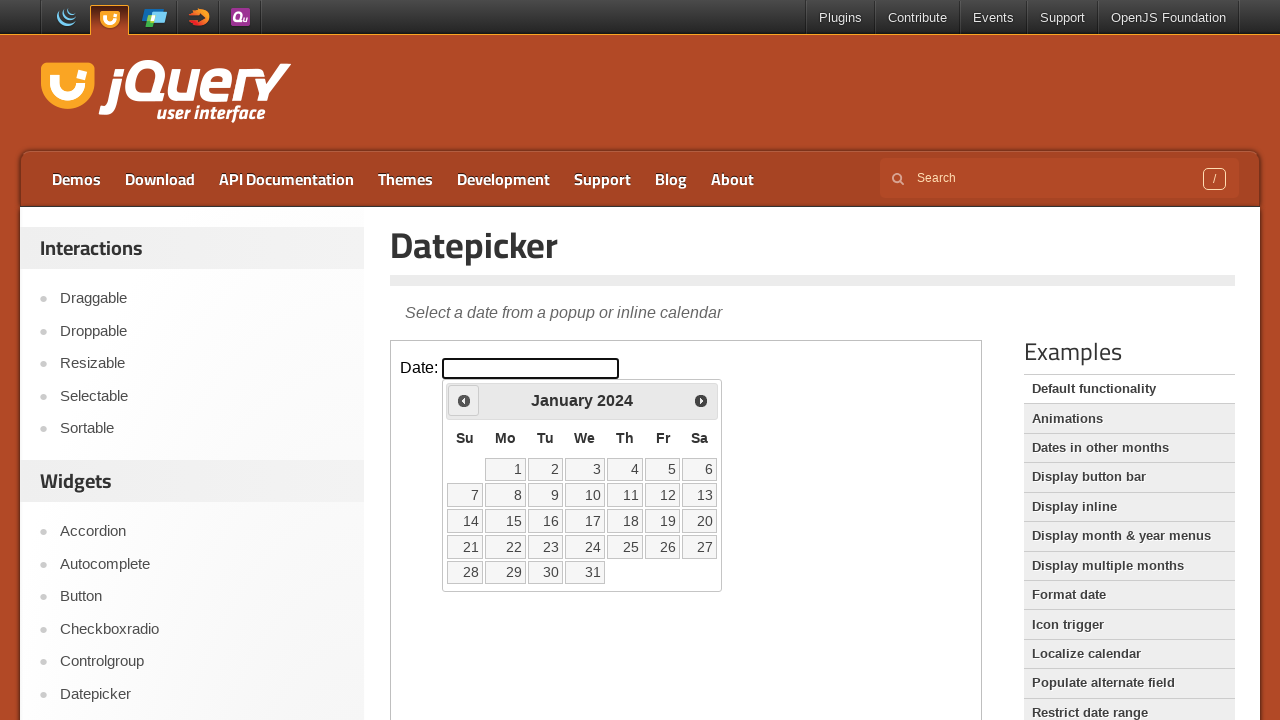

Clicked back arrow to navigate to previous month at (464, 400) on iframe >> nth=0 >> internal:control=enter-frame >> xpath=//*[@id='ui-datepicker-
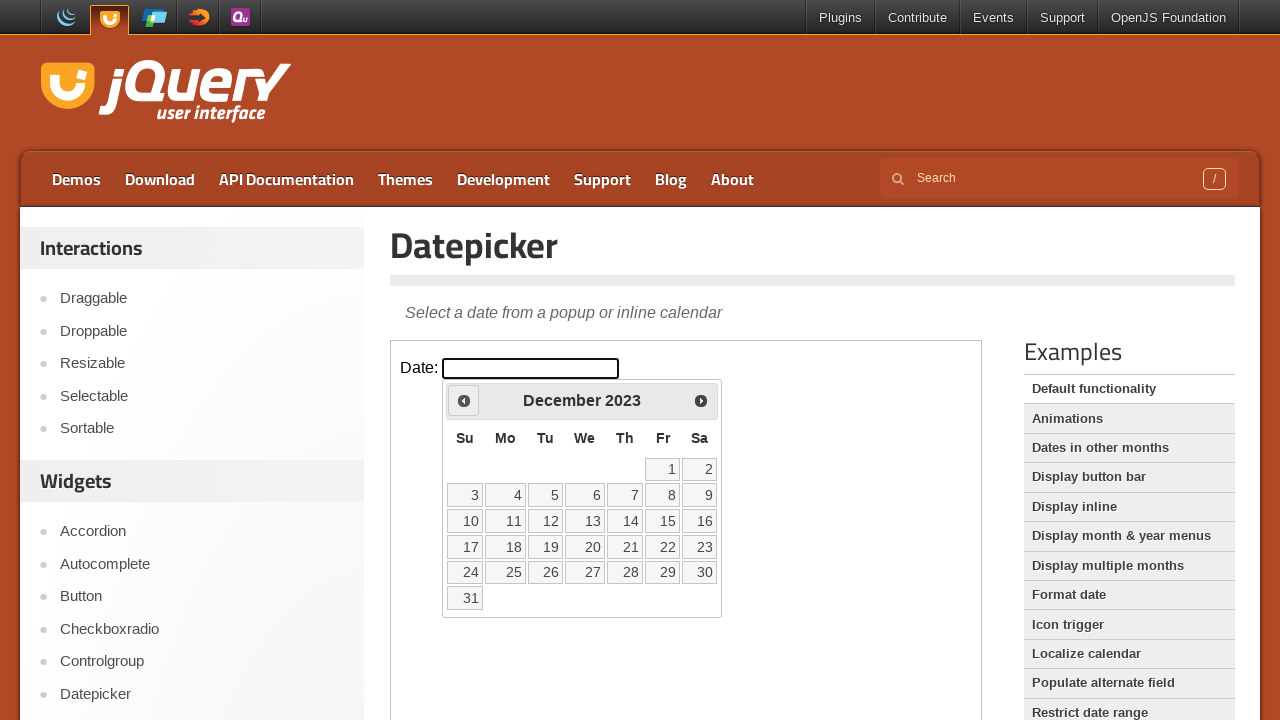

Checked current month/year: December 2023
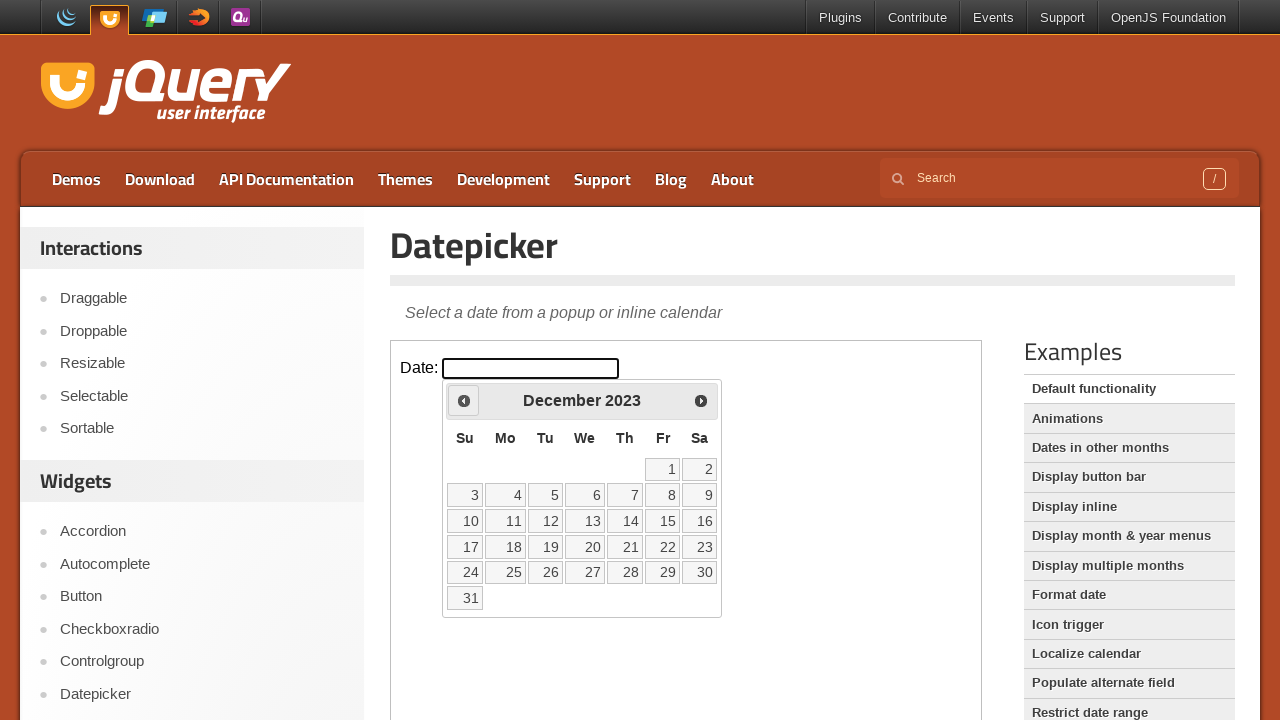

Clicked back arrow to navigate to previous month at (464, 400) on iframe >> nth=0 >> internal:control=enter-frame >> xpath=//*[@id='ui-datepicker-
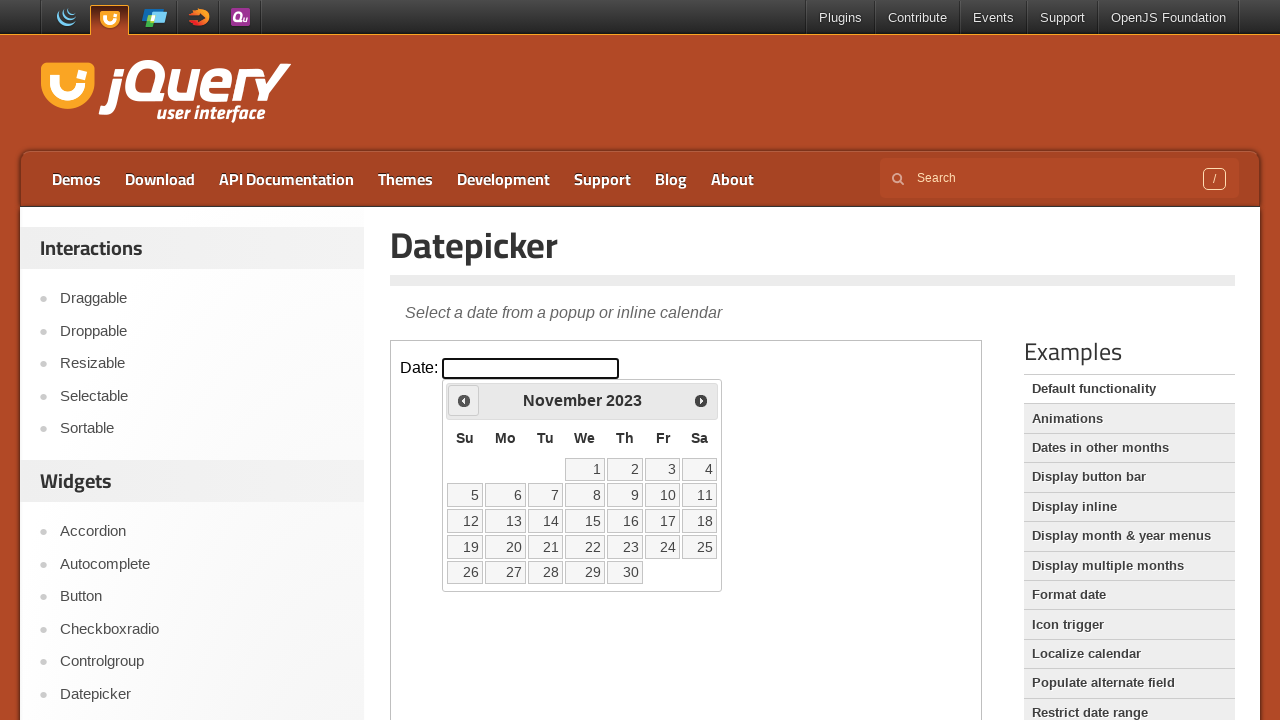

Checked current month/year: November 2023
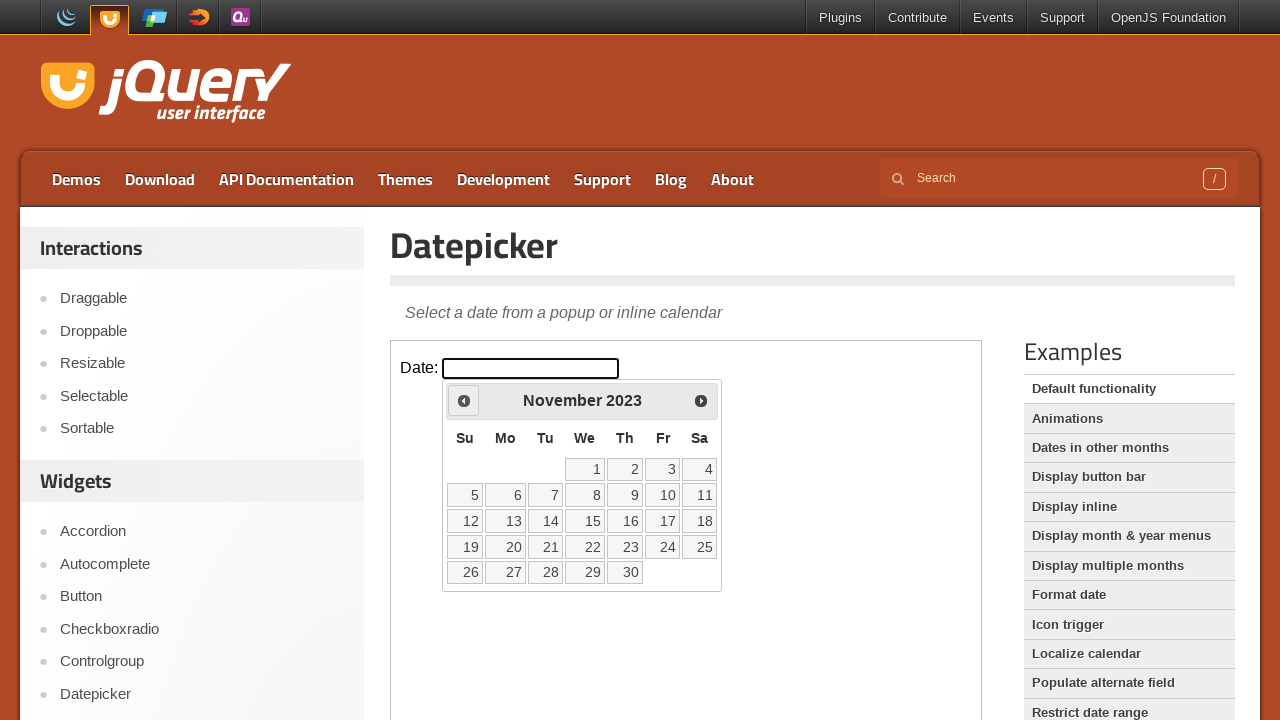

Clicked back arrow to navigate to previous month at (464, 400) on iframe >> nth=0 >> internal:control=enter-frame >> xpath=//*[@id='ui-datepicker-
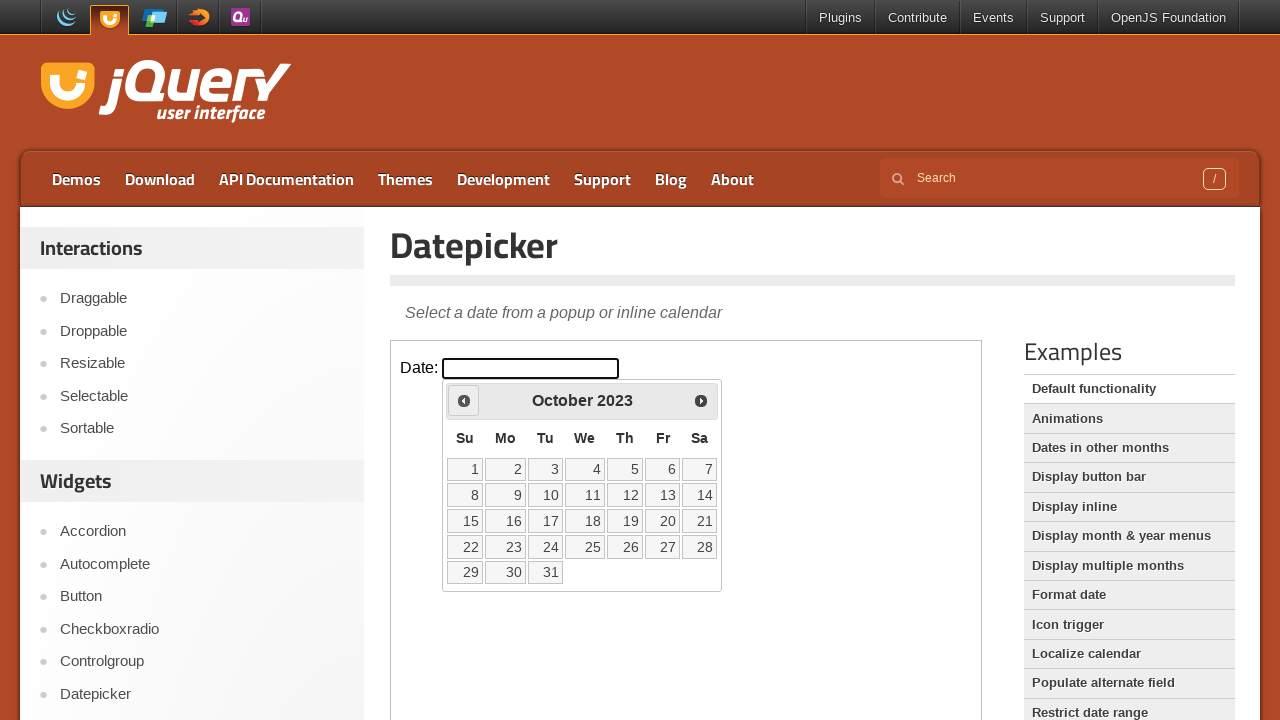

Checked current month/year: October 2023
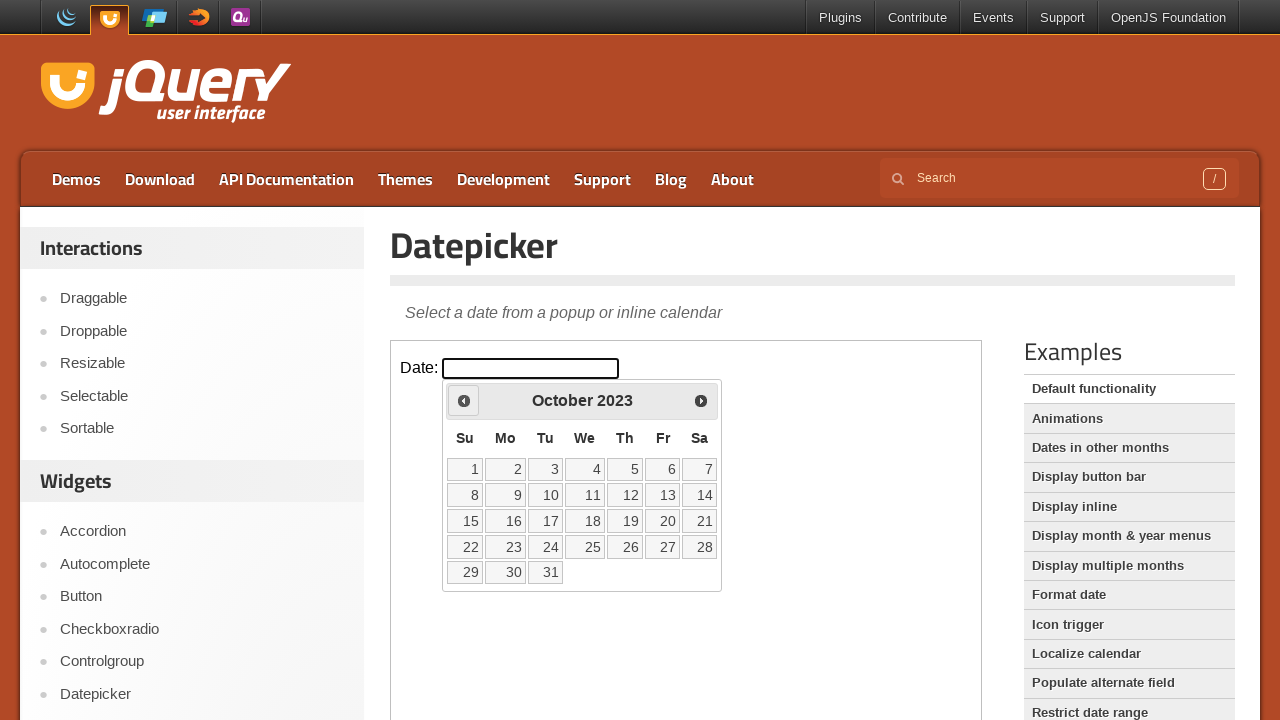

Clicked back arrow to navigate to previous month at (464, 400) on iframe >> nth=0 >> internal:control=enter-frame >> xpath=//*[@id='ui-datepicker-
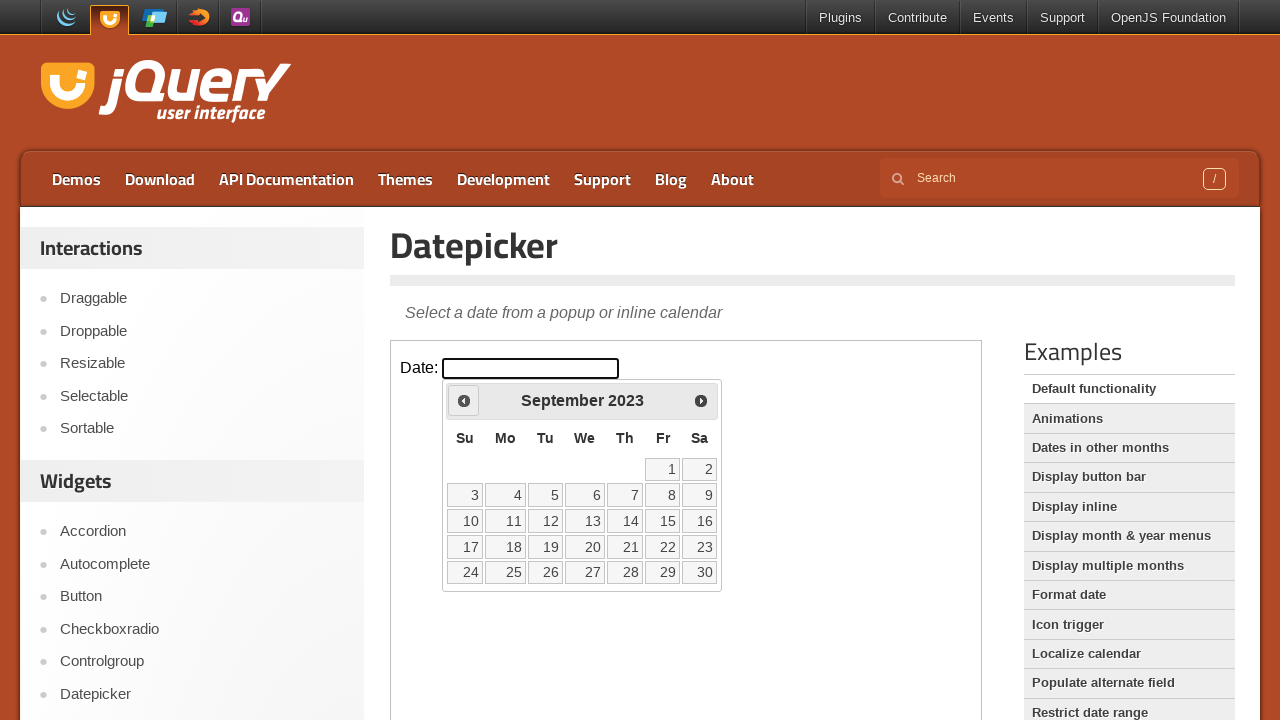

Checked current month/year: September 2023
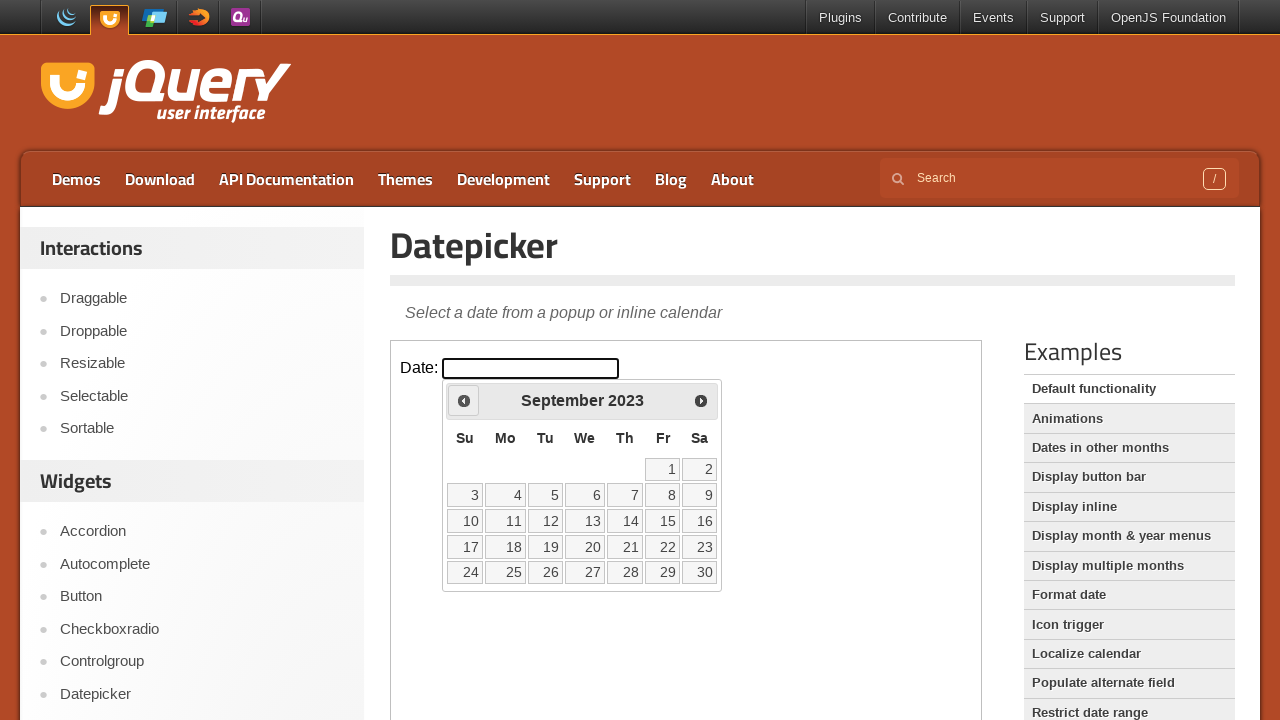

Clicked back arrow to navigate to previous month at (464, 400) on iframe >> nth=0 >> internal:control=enter-frame >> xpath=//*[@id='ui-datepicker-
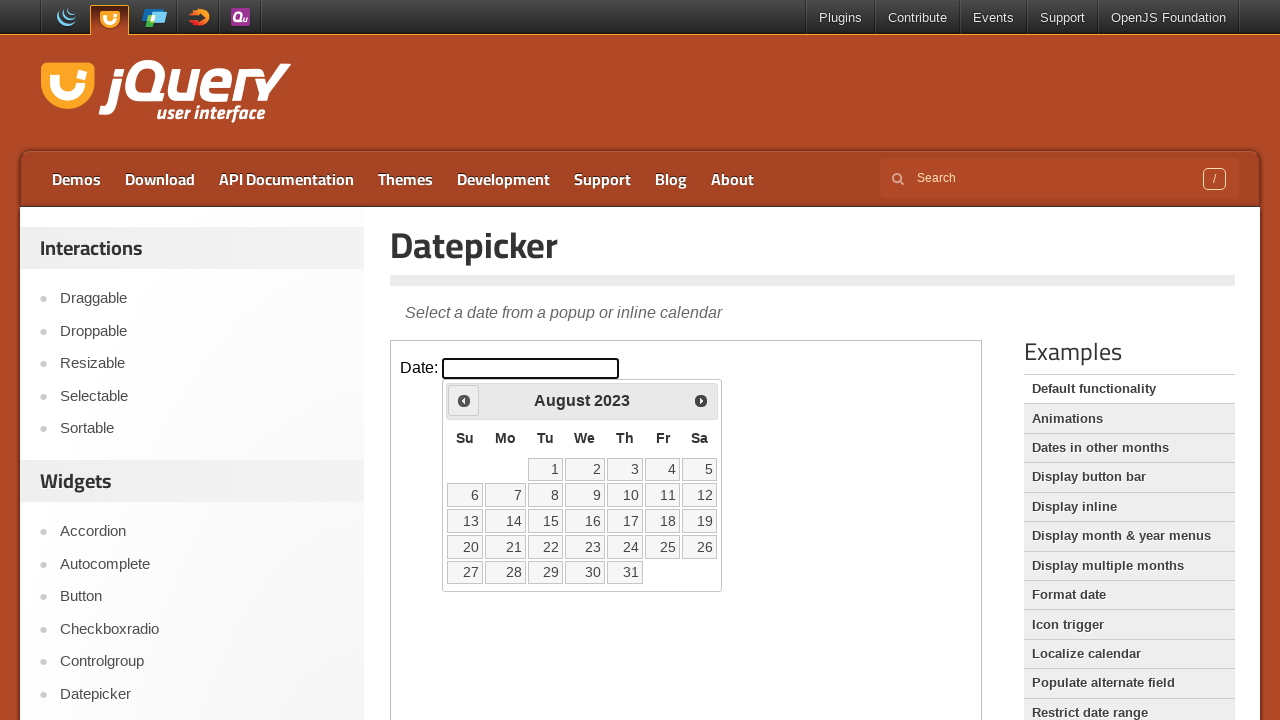

Checked current month/year: August 2023
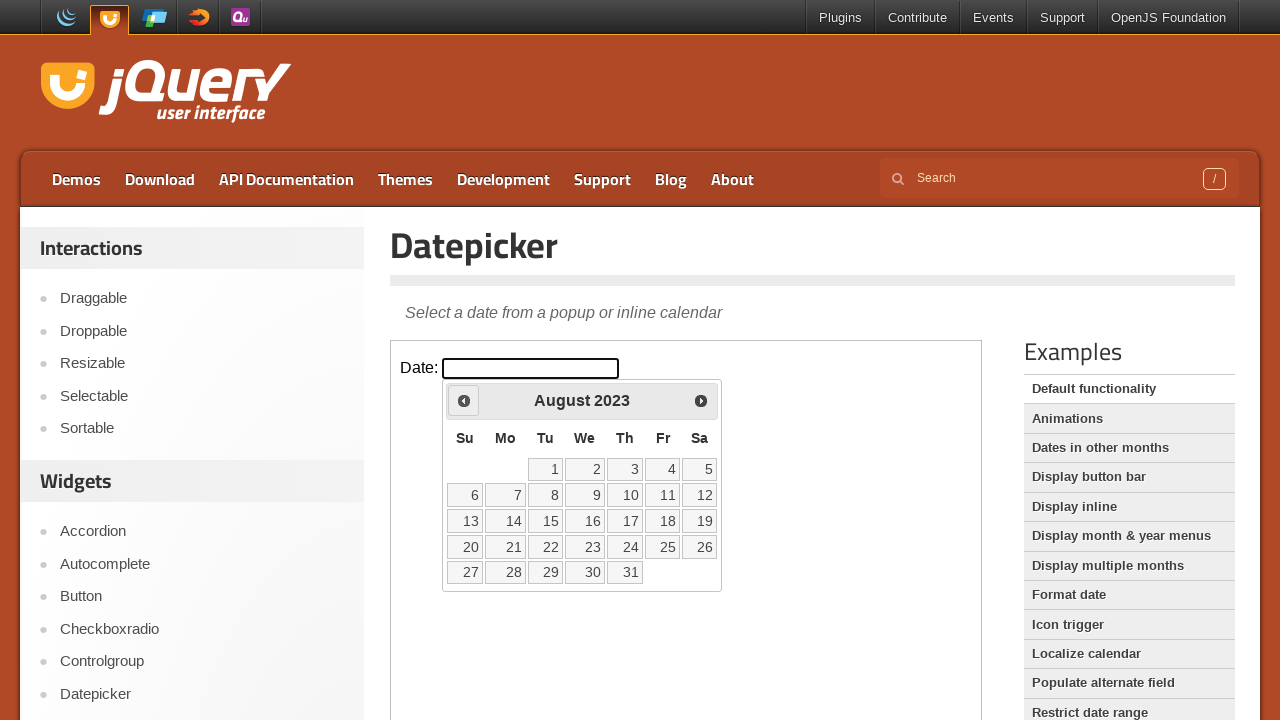

Clicked back arrow to navigate to previous month at (464, 400) on iframe >> nth=0 >> internal:control=enter-frame >> xpath=//*[@id='ui-datepicker-
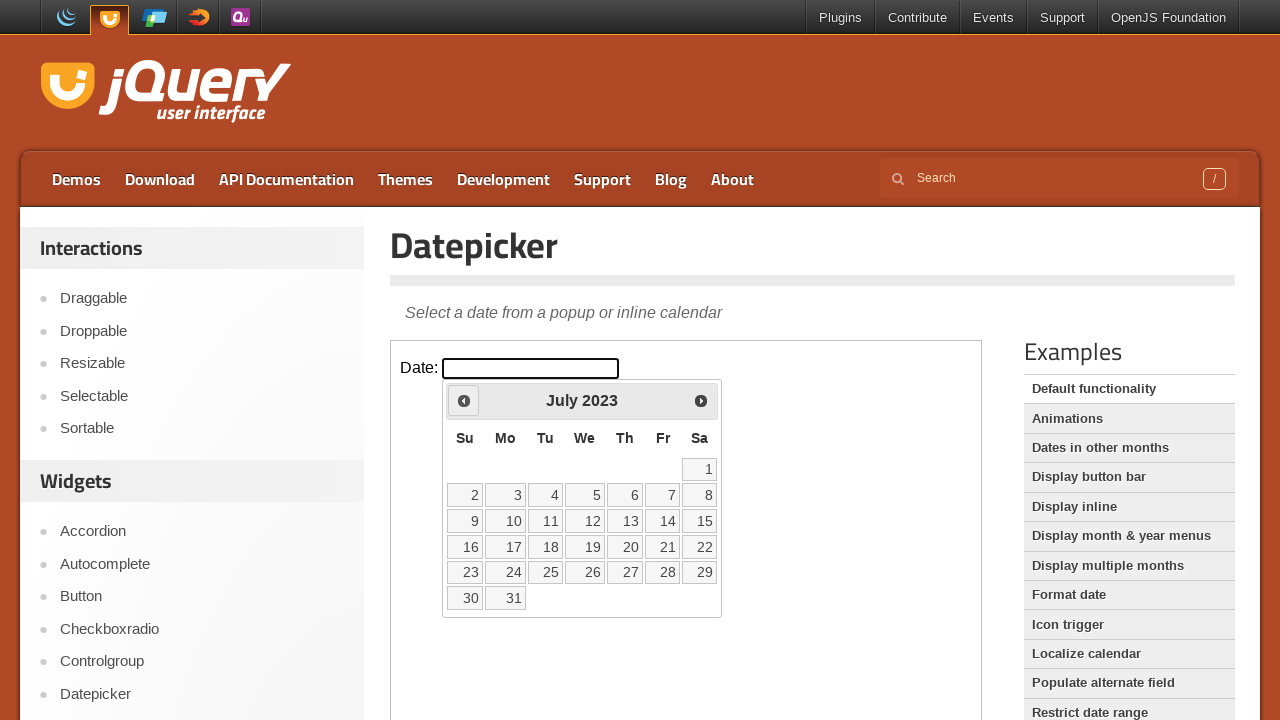

Checked current month/year: July 2023
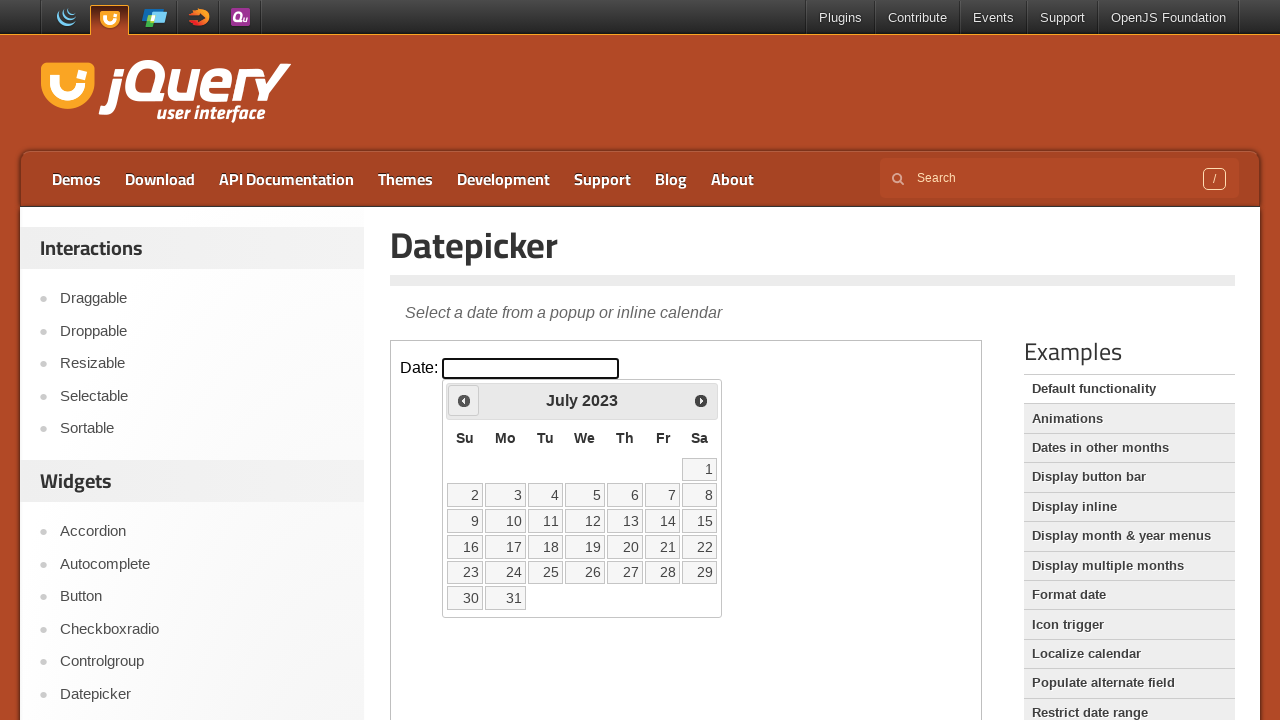

Clicked back arrow to navigate to previous month at (464, 400) on iframe >> nth=0 >> internal:control=enter-frame >> xpath=//*[@id='ui-datepicker-
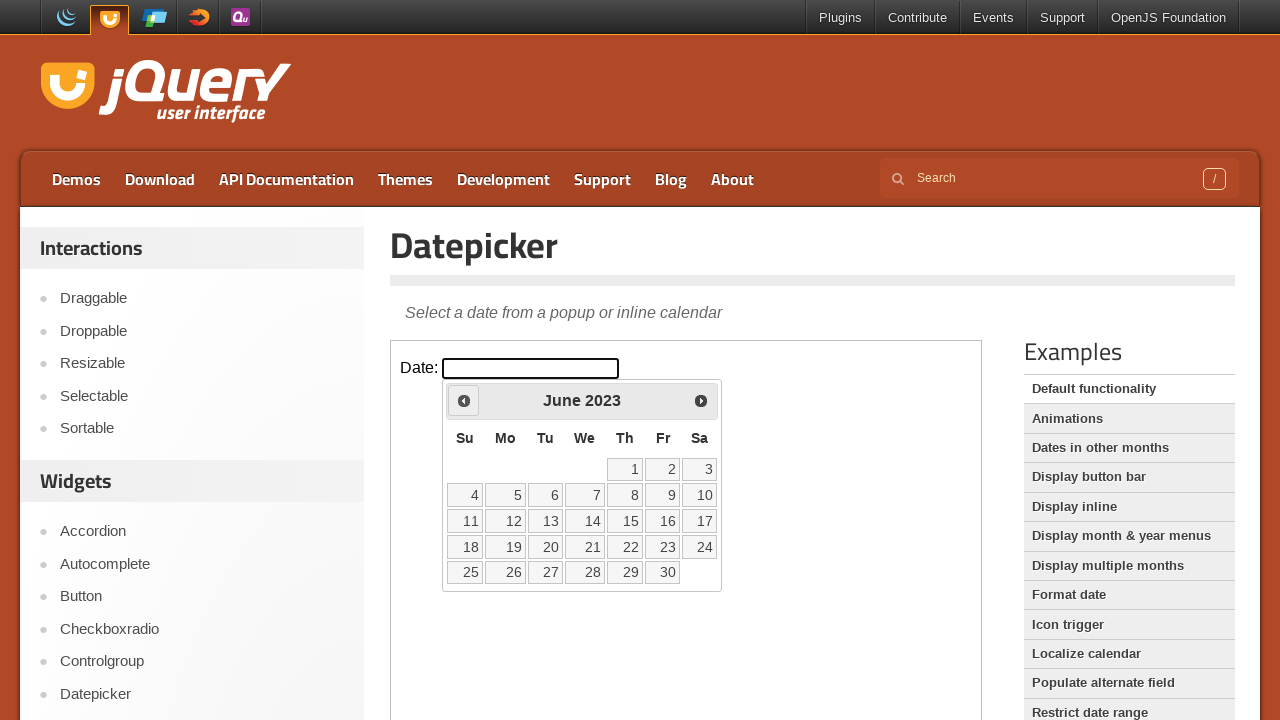

Checked current month/year: June 2023
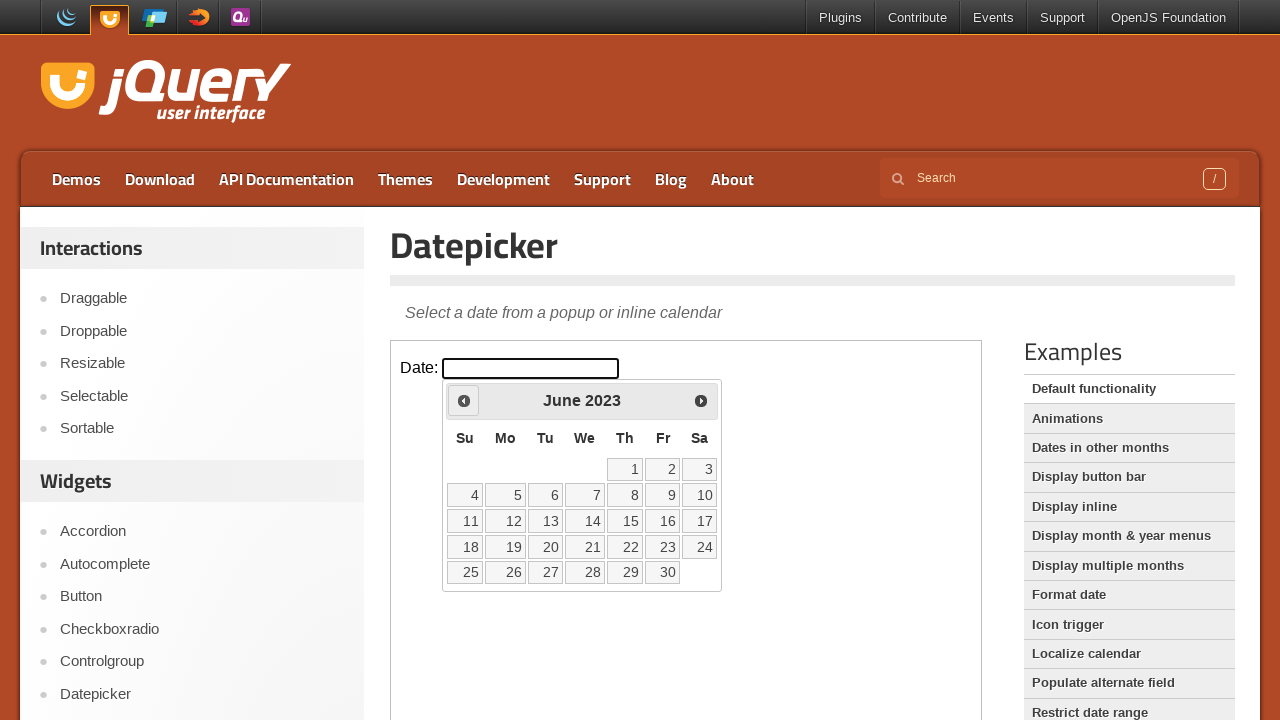

Clicked back arrow to navigate to previous month at (464, 400) on iframe >> nth=0 >> internal:control=enter-frame >> xpath=//*[@id='ui-datepicker-
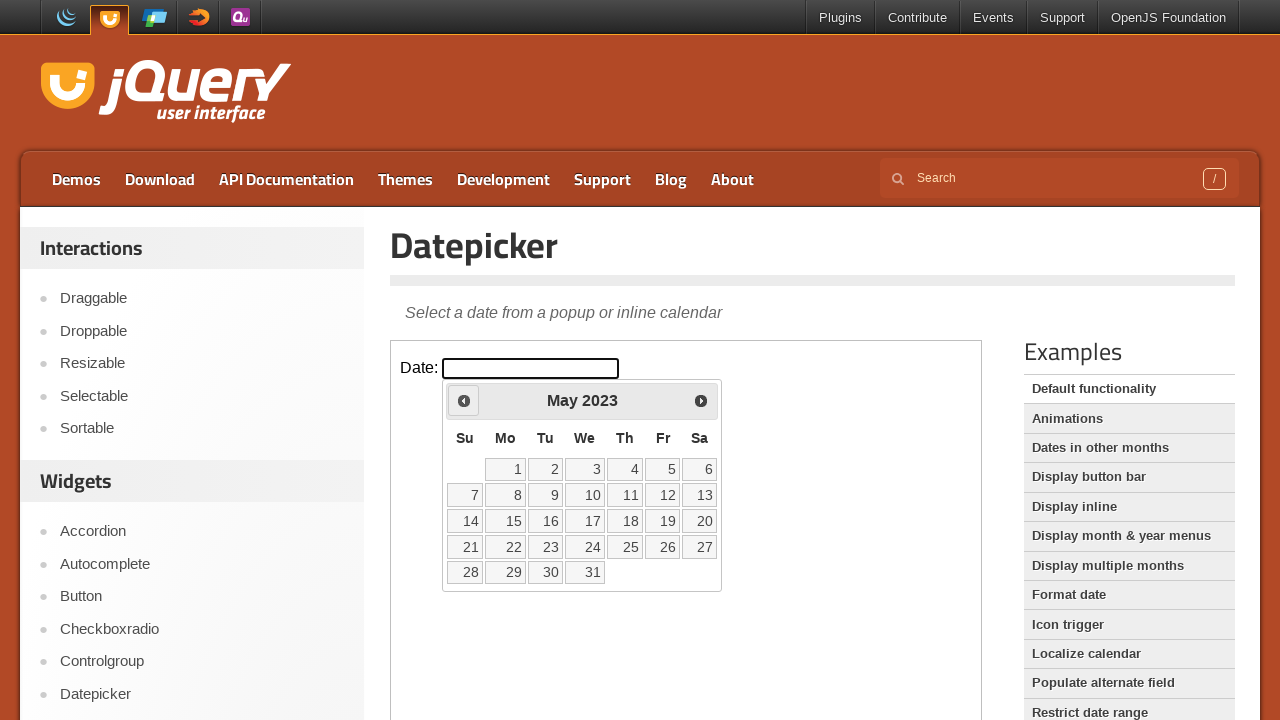

Checked current month/year: May 2023
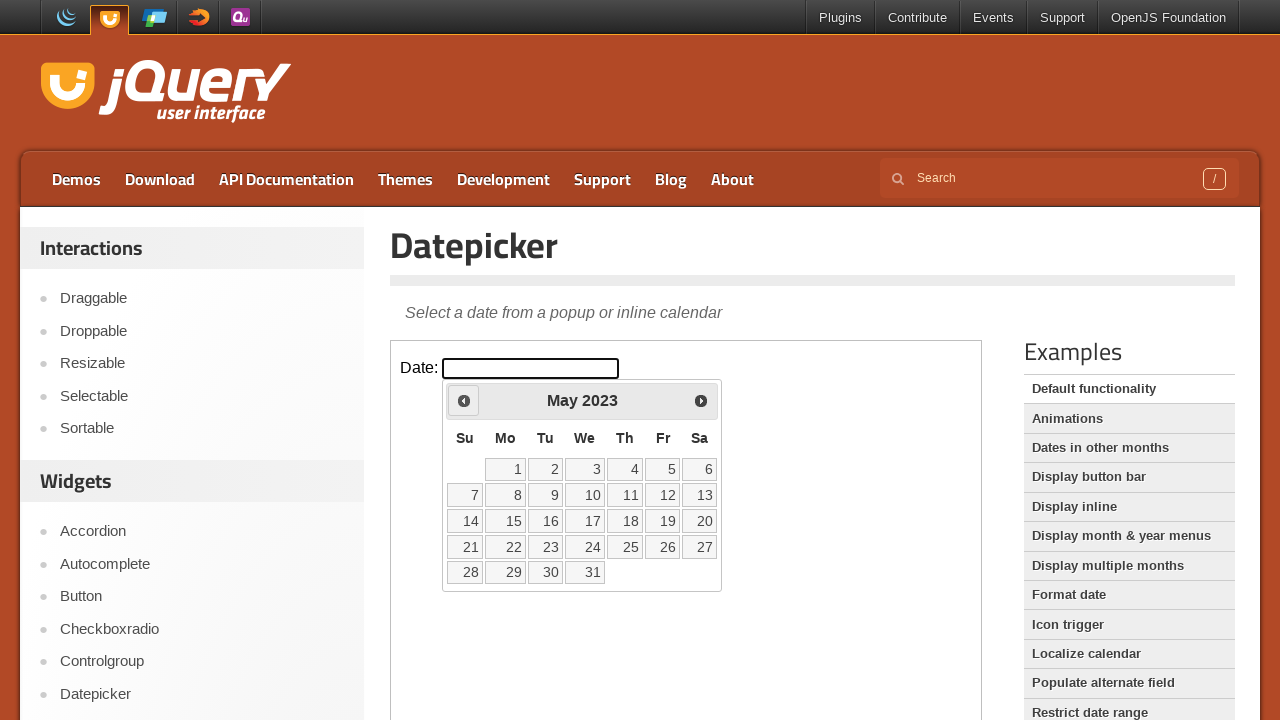

Clicked back arrow to navigate to previous month at (464, 400) on iframe >> nth=0 >> internal:control=enter-frame >> xpath=//*[@id='ui-datepicker-
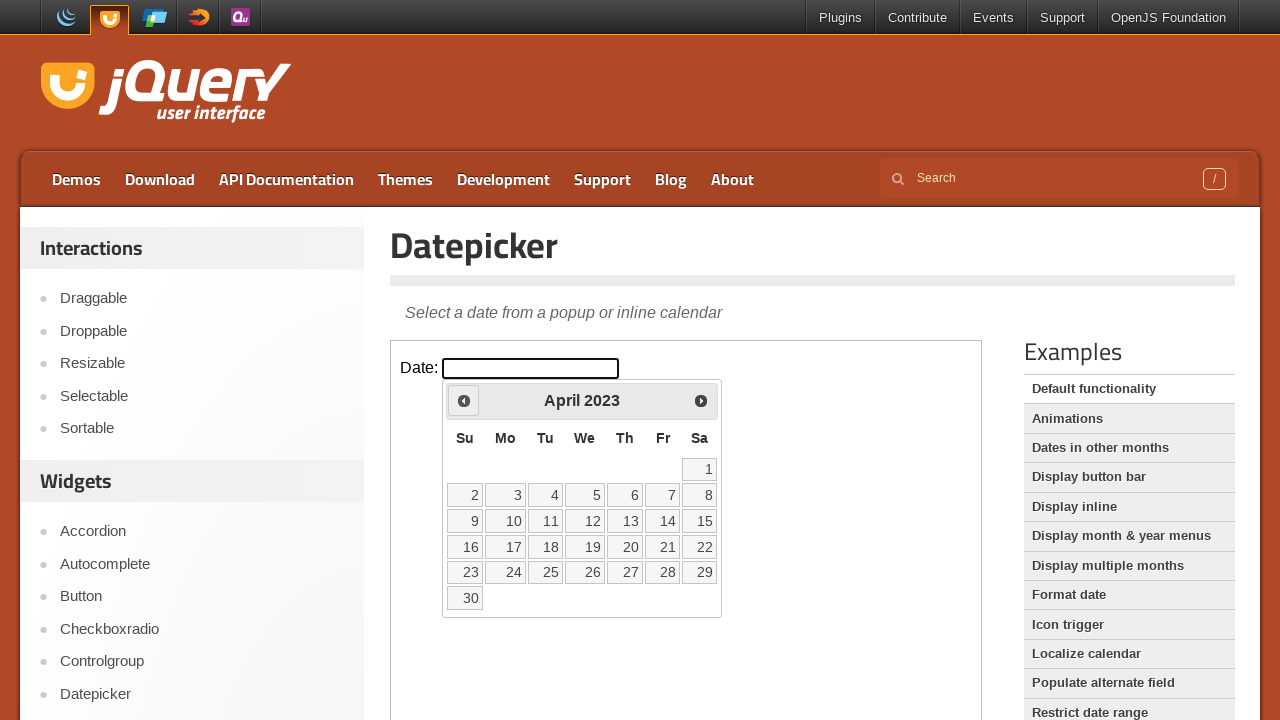

Checked current month/year: April 2023
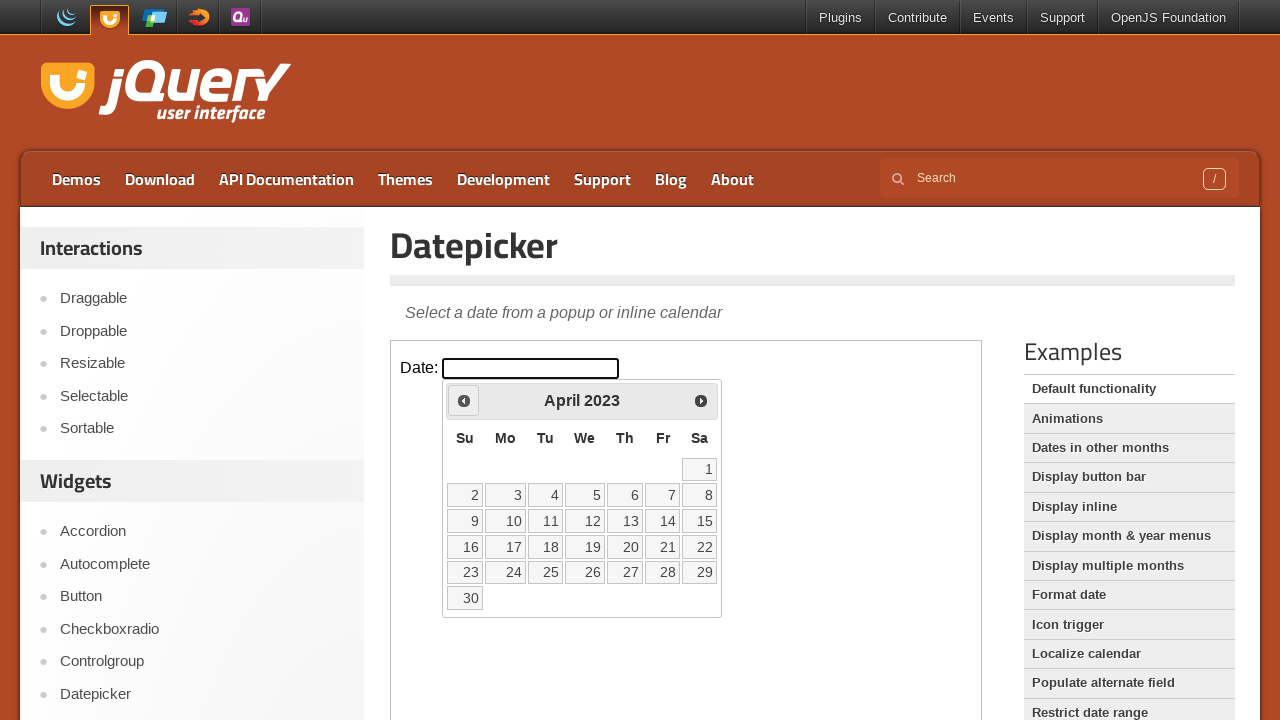

Clicked back arrow to navigate to previous month at (464, 400) on iframe >> nth=0 >> internal:control=enter-frame >> xpath=//*[@id='ui-datepicker-
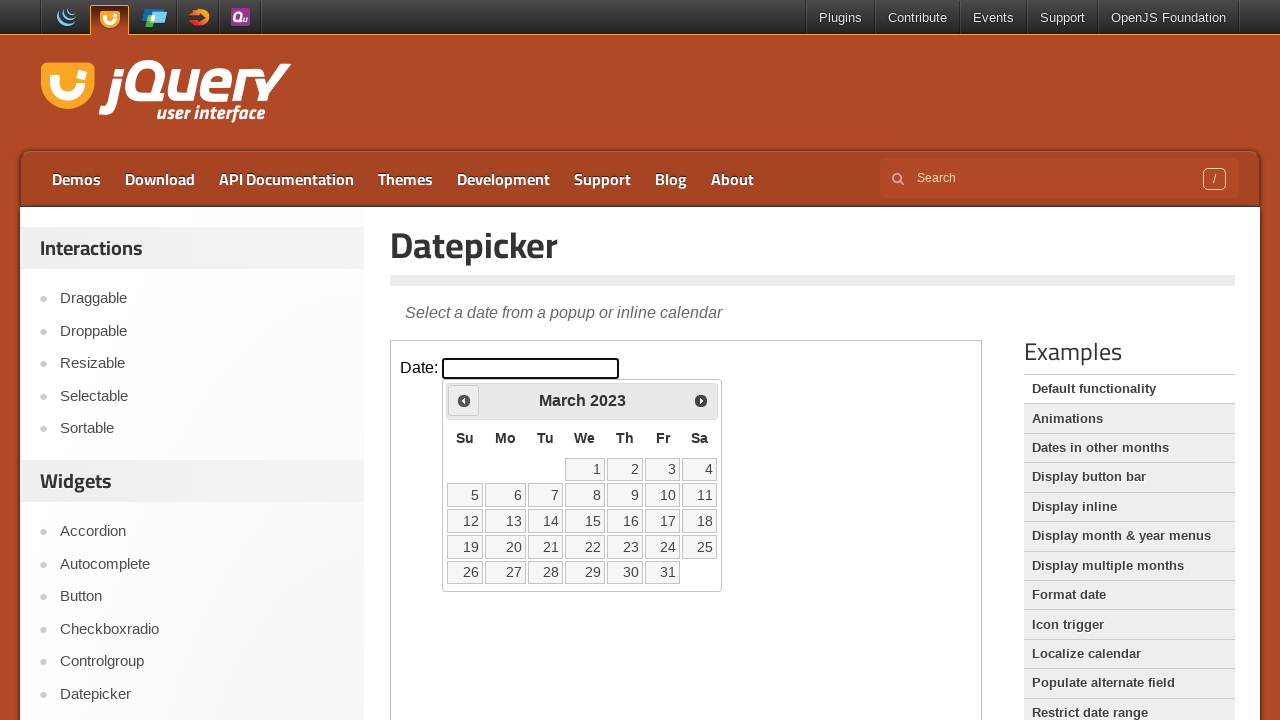

Checked current month/year: March 2023
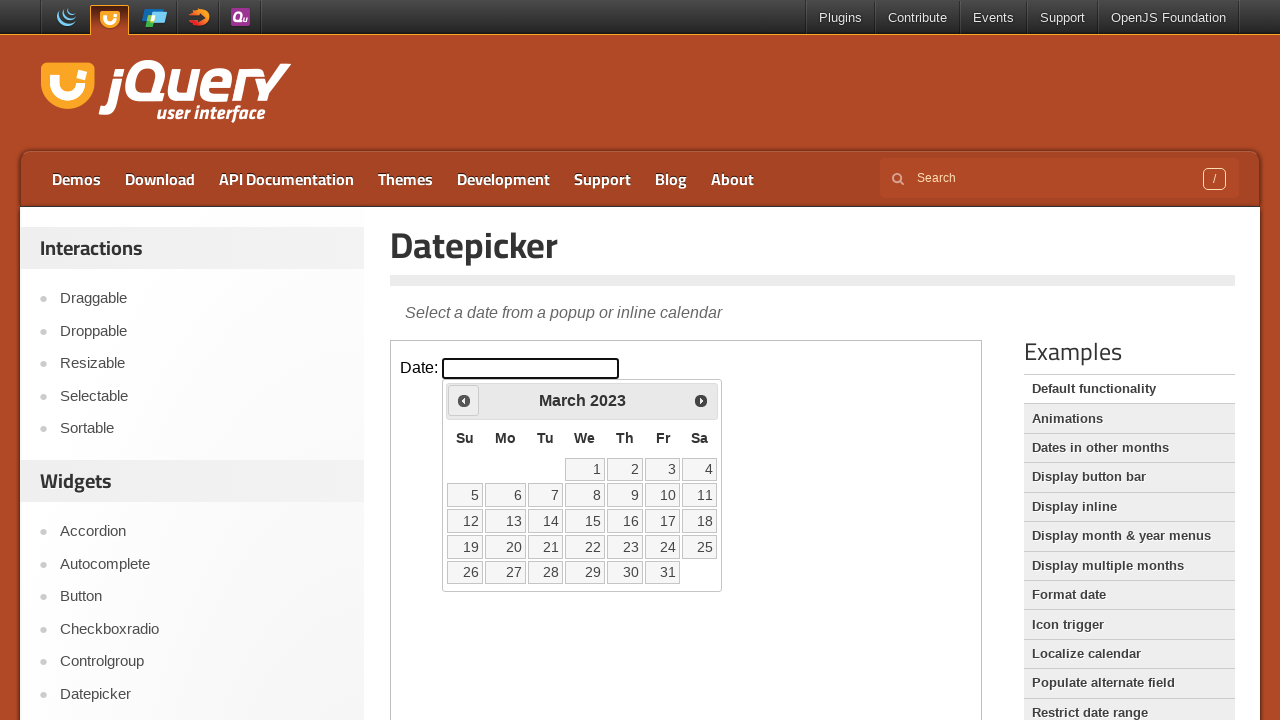

Clicked back arrow to navigate to previous month at (464, 400) on iframe >> nth=0 >> internal:control=enter-frame >> xpath=//*[@id='ui-datepicker-
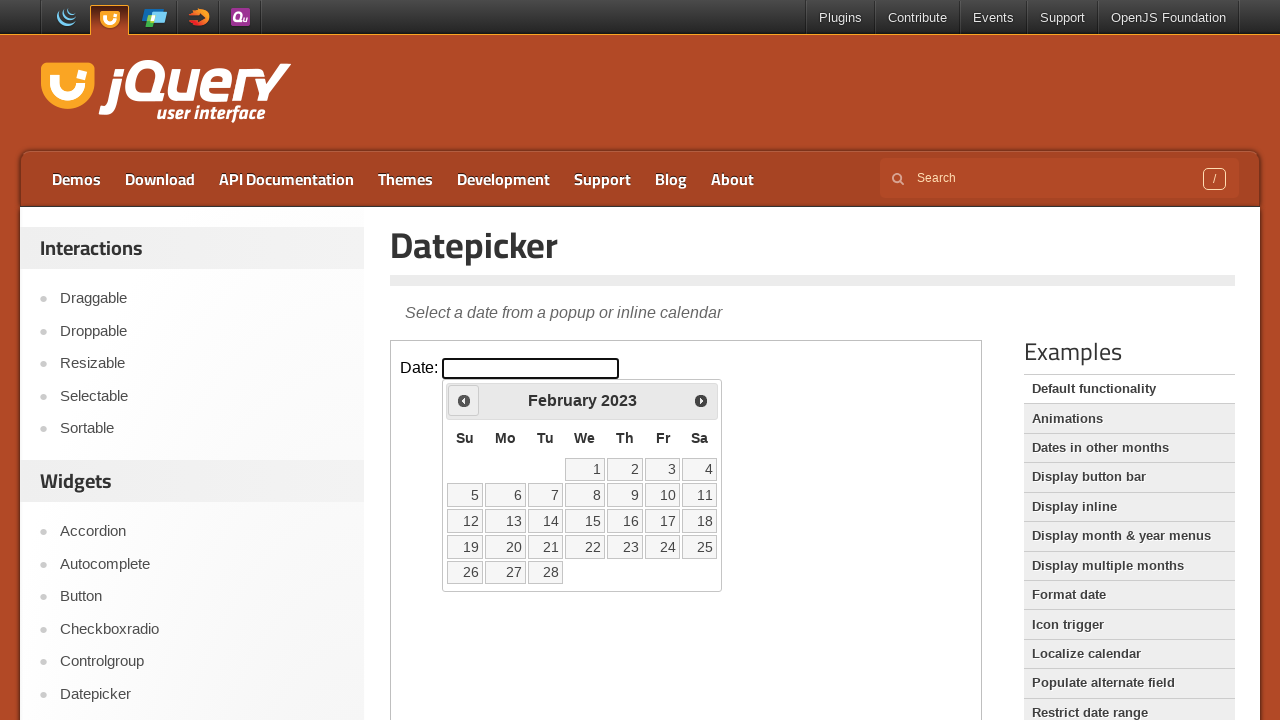

Checked current month/year: February 2023
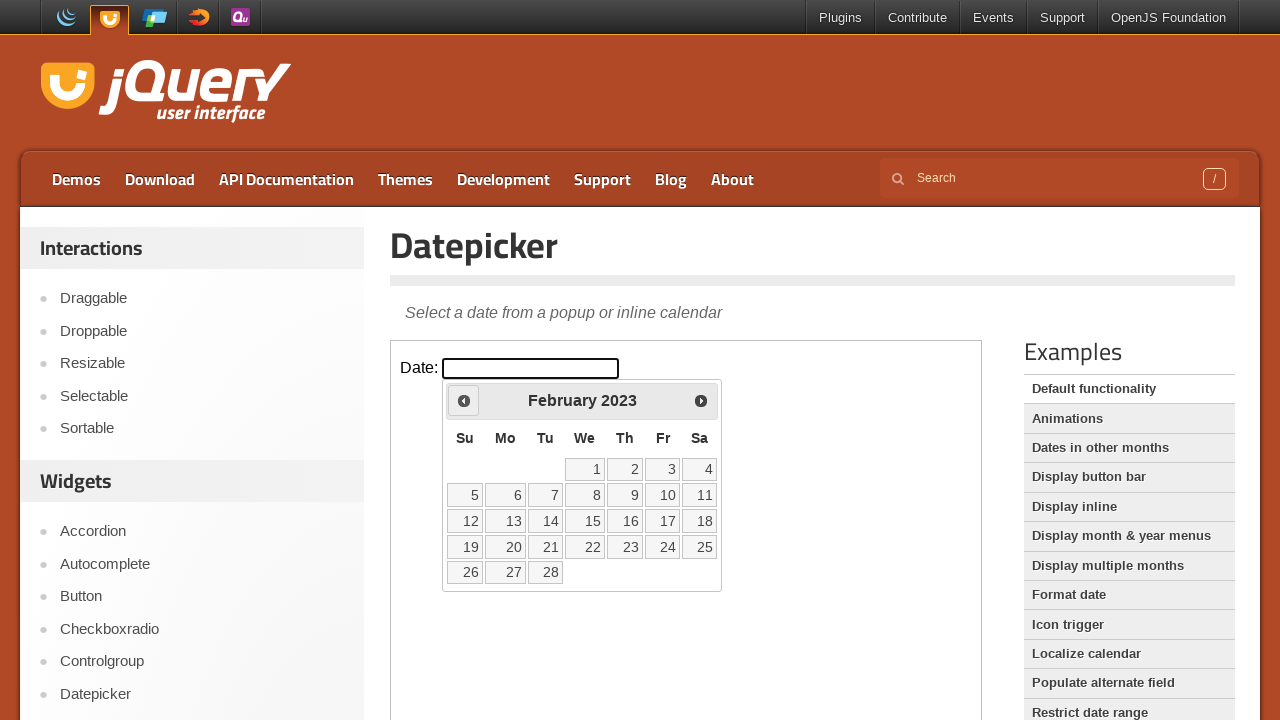

Clicked back arrow to navigate to previous month at (464, 400) on iframe >> nth=0 >> internal:control=enter-frame >> xpath=//*[@id='ui-datepicker-
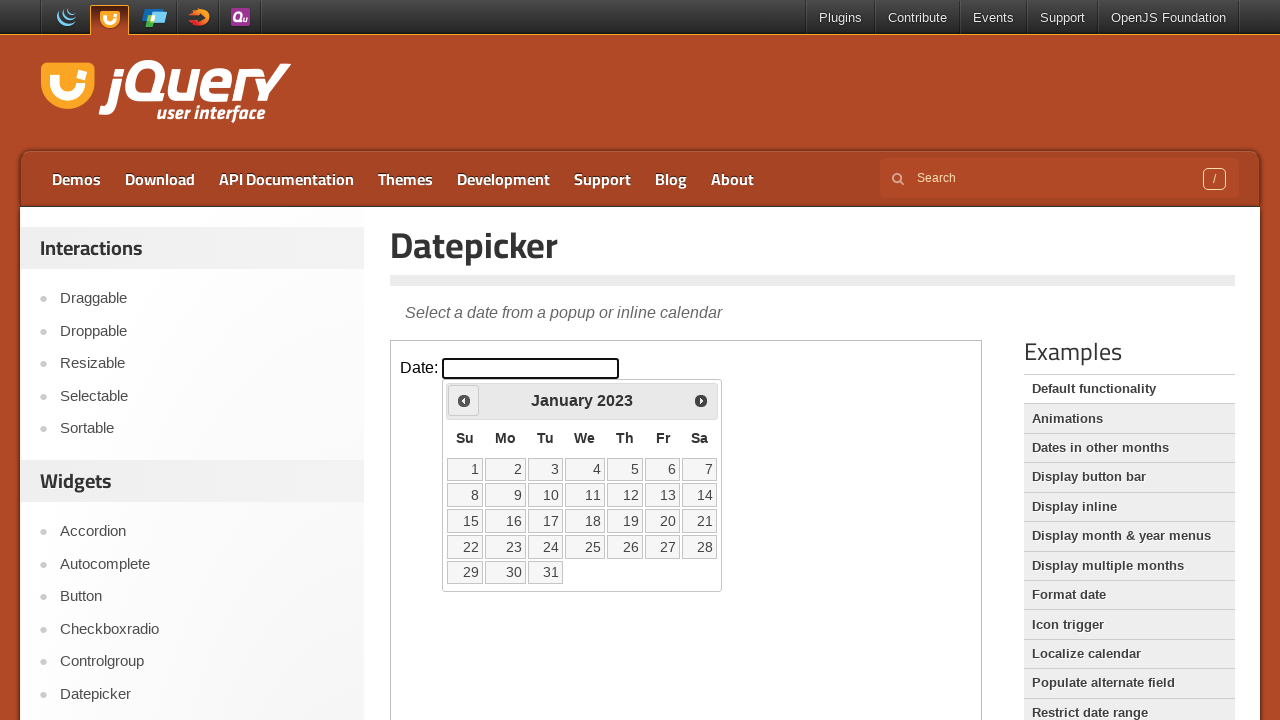

Checked current month/year: January 2023
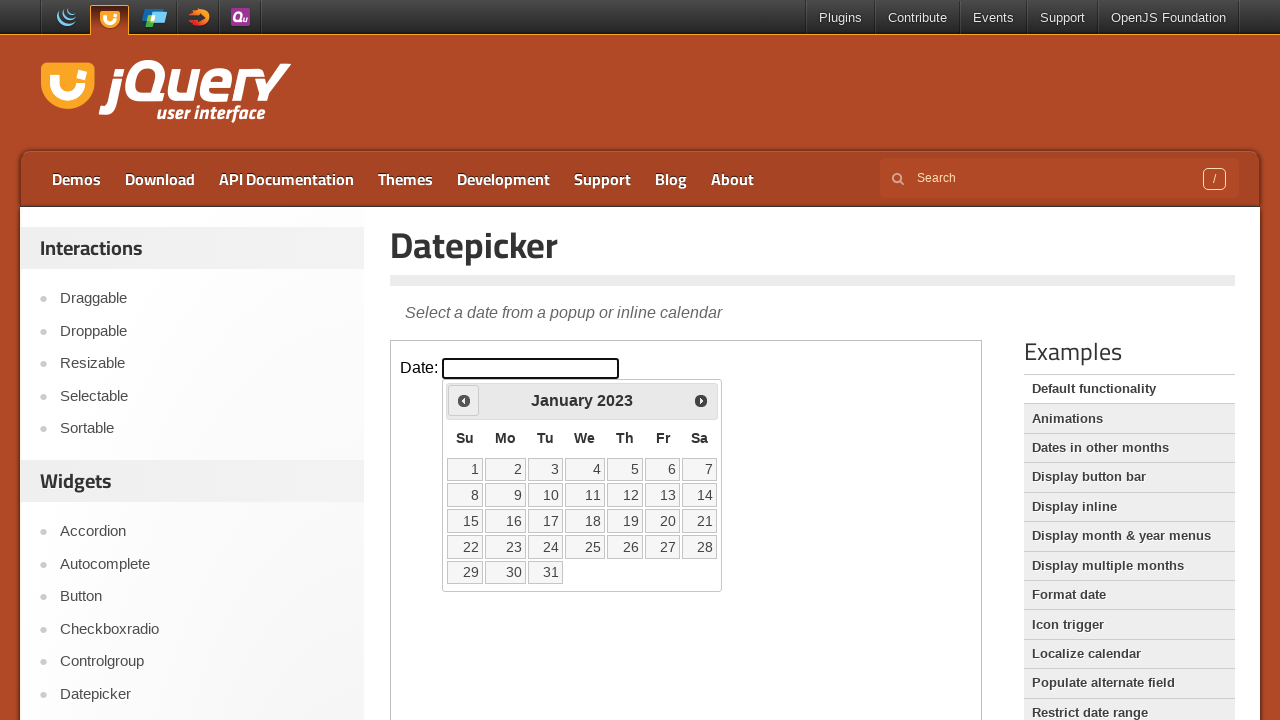

Clicked back arrow to navigate to previous month at (464, 400) on iframe >> nth=0 >> internal:control=enter-frame >> xpath=//*[@id='ui-datepicker-
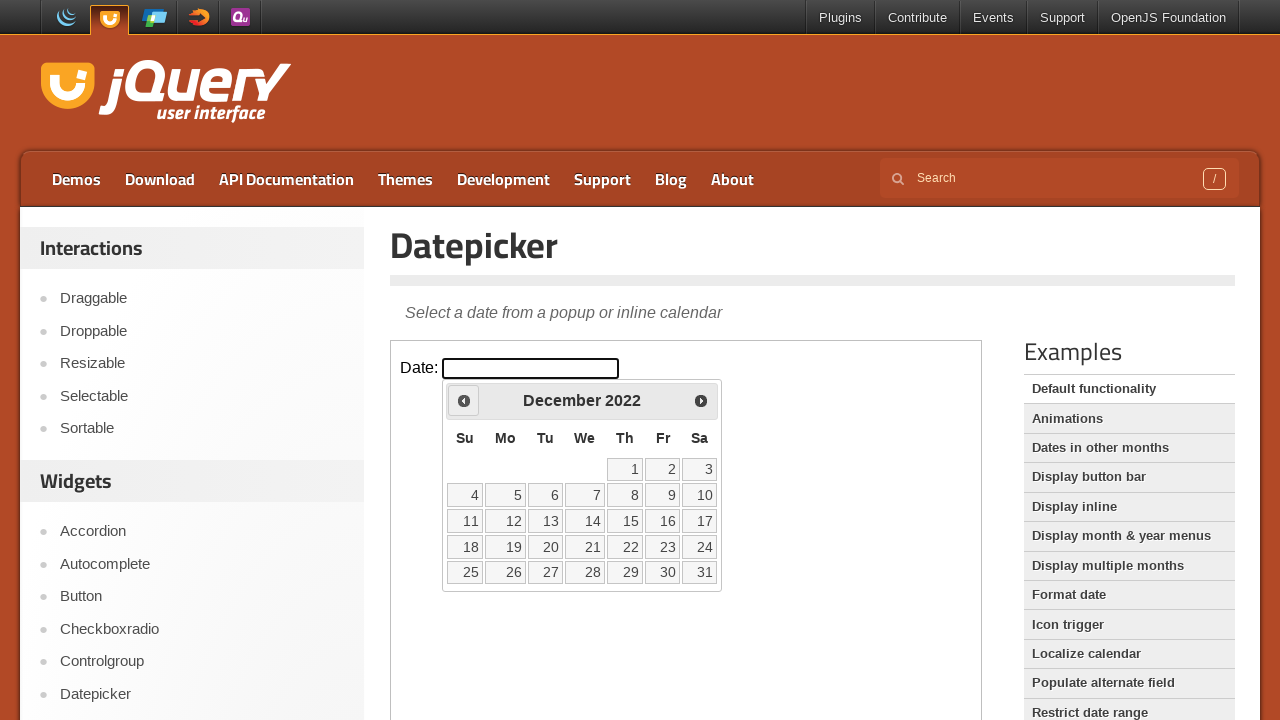

Checked current month/year: December 2022
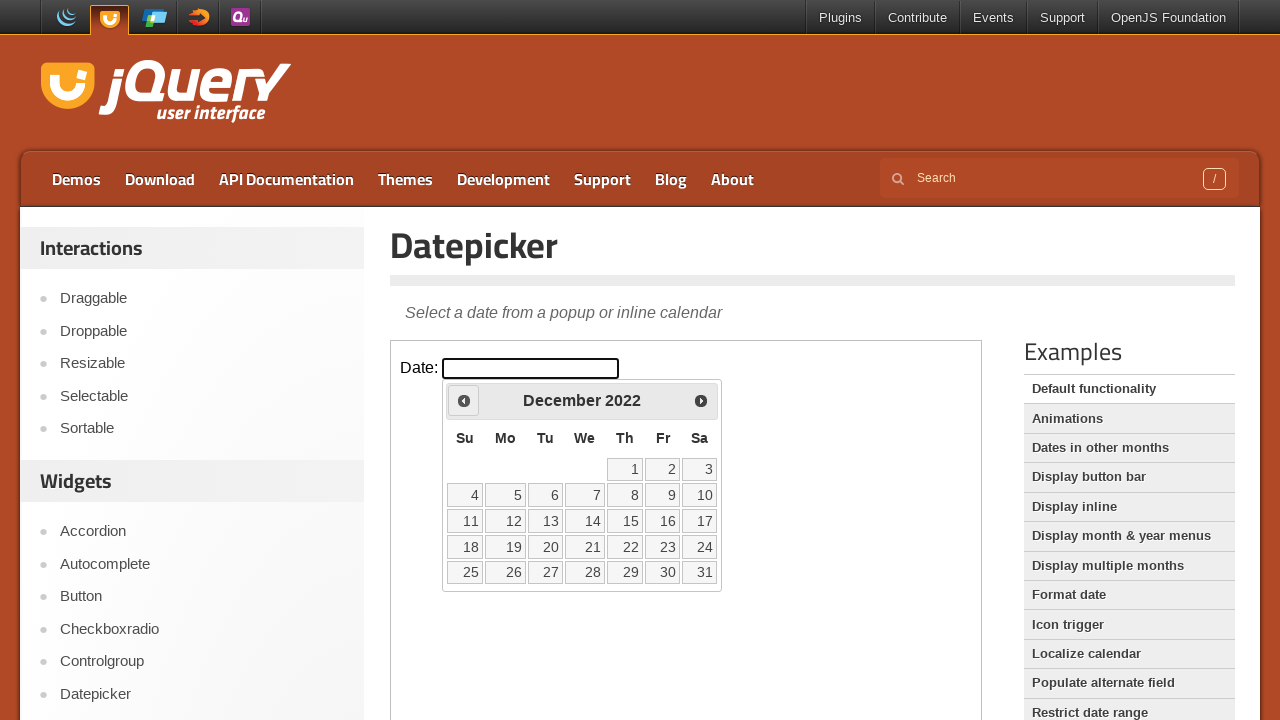

Clicked back arrow to navigate to previous month at (464, 400) on iframe >> nth=0 >> internal:control=enter-frame >> xpath=//*[@id='ui-datepicker-
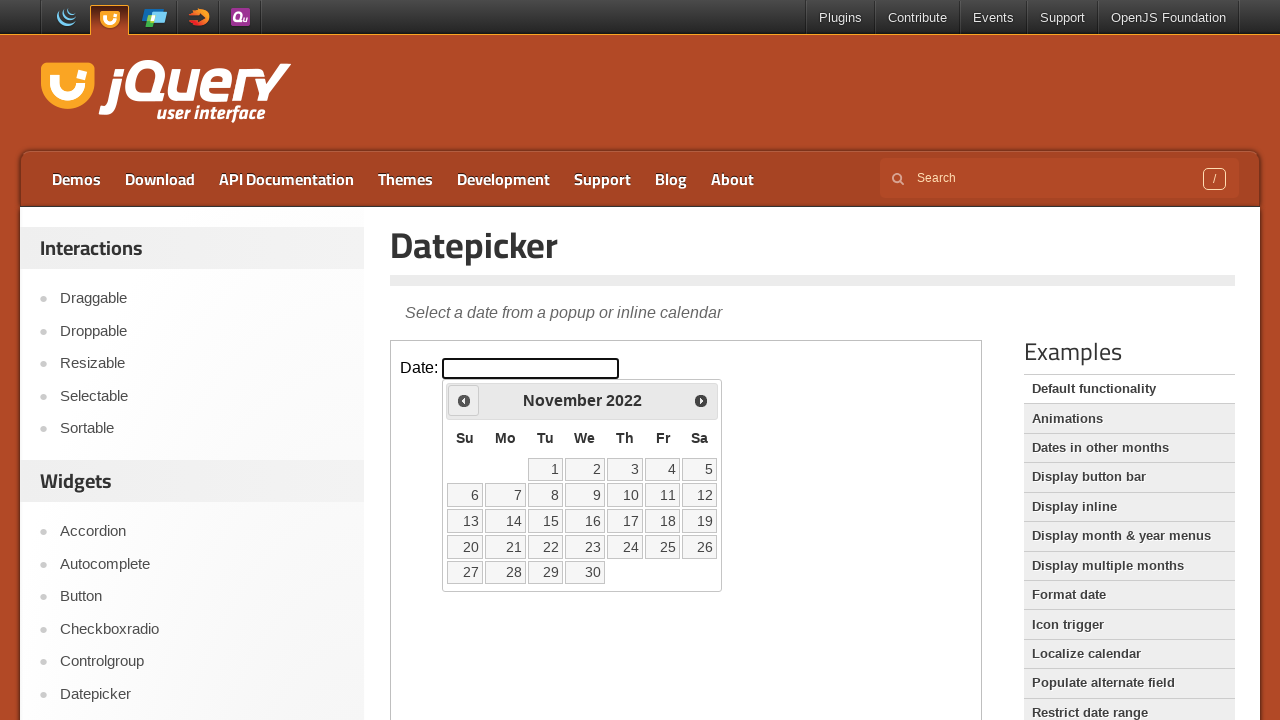

Checked current month/year: November 2022
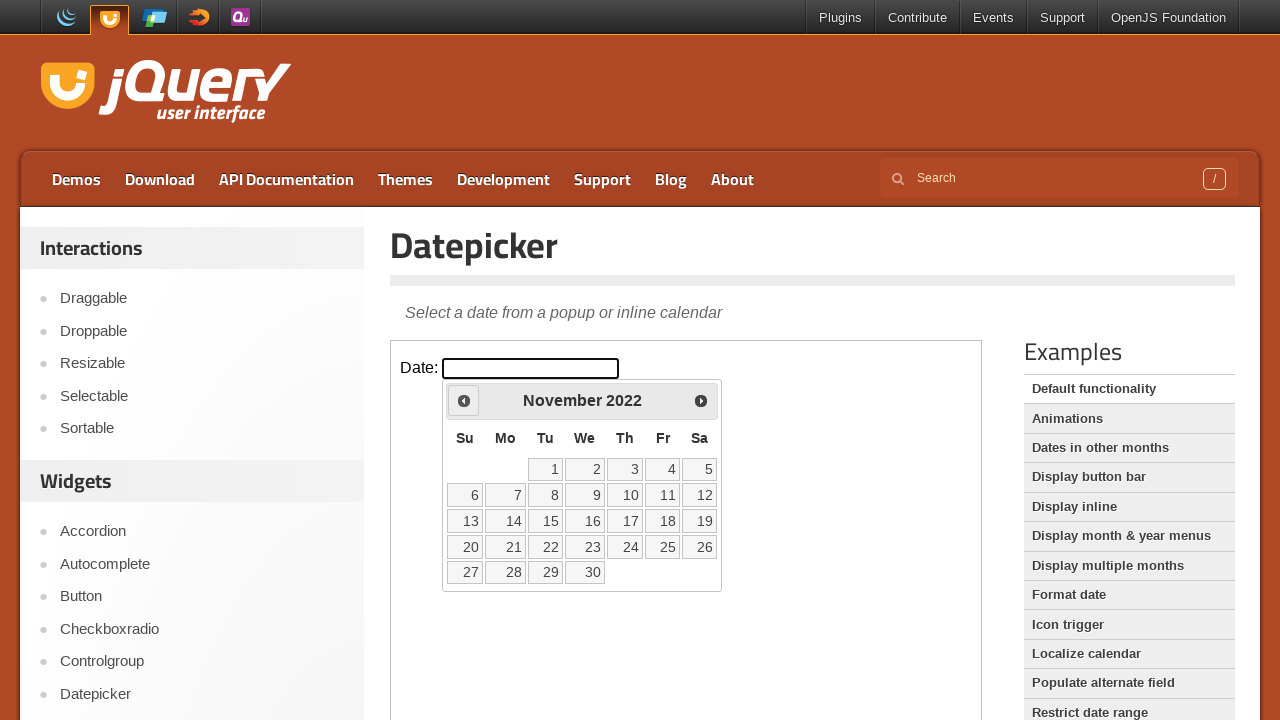

Clicked back arrow to navigate to previous month at (464, 400) on iframe >> nth=0 >> internal:control=enter-frame >> xpath=//*[@id='ui-datepicker-
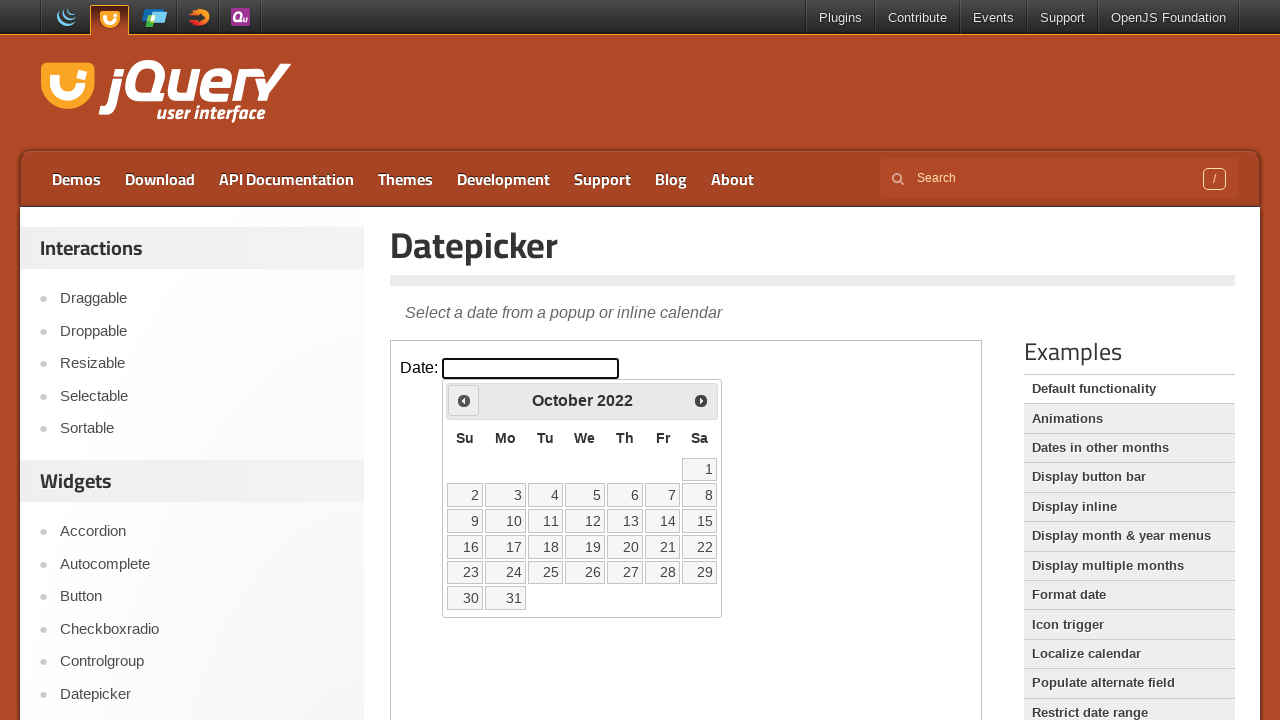

Checked current month/year: October 2022
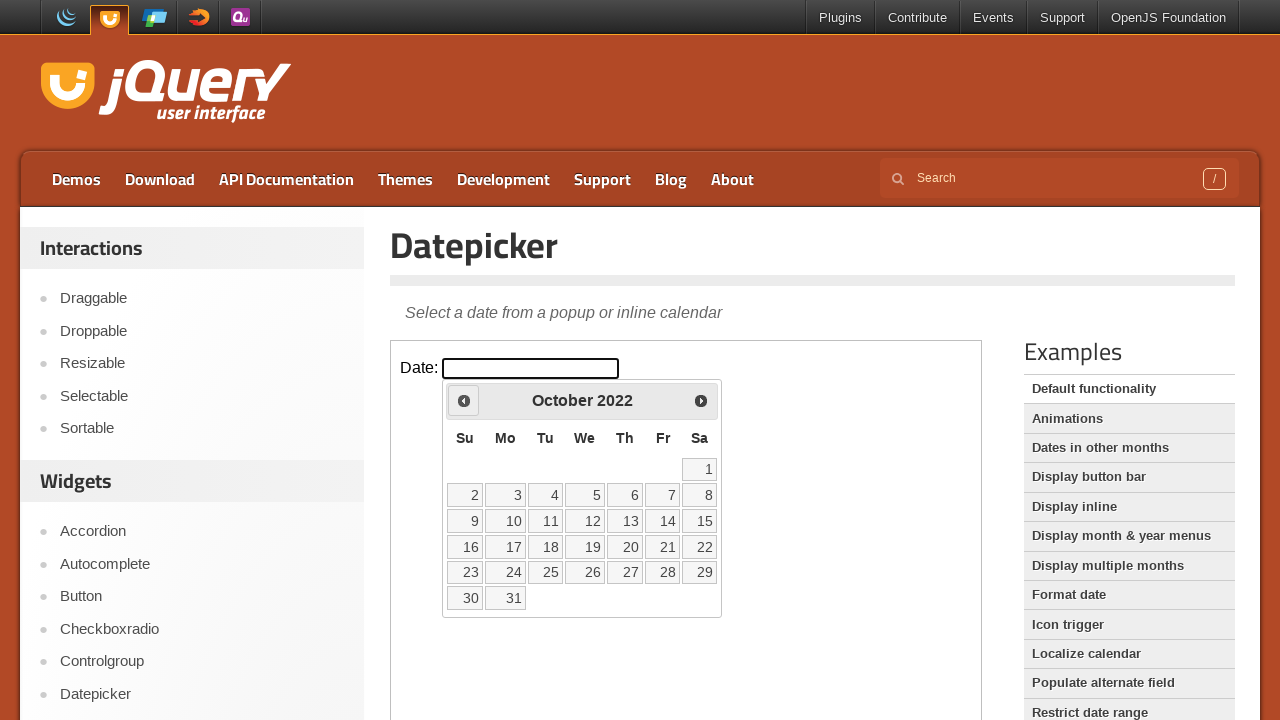

Clicked back arrow to navigate to previous month at (464, 400) on iframe >> nth=0 >> internal:control=enter-frame >> xpath=//*[@id='ui-datepicker-
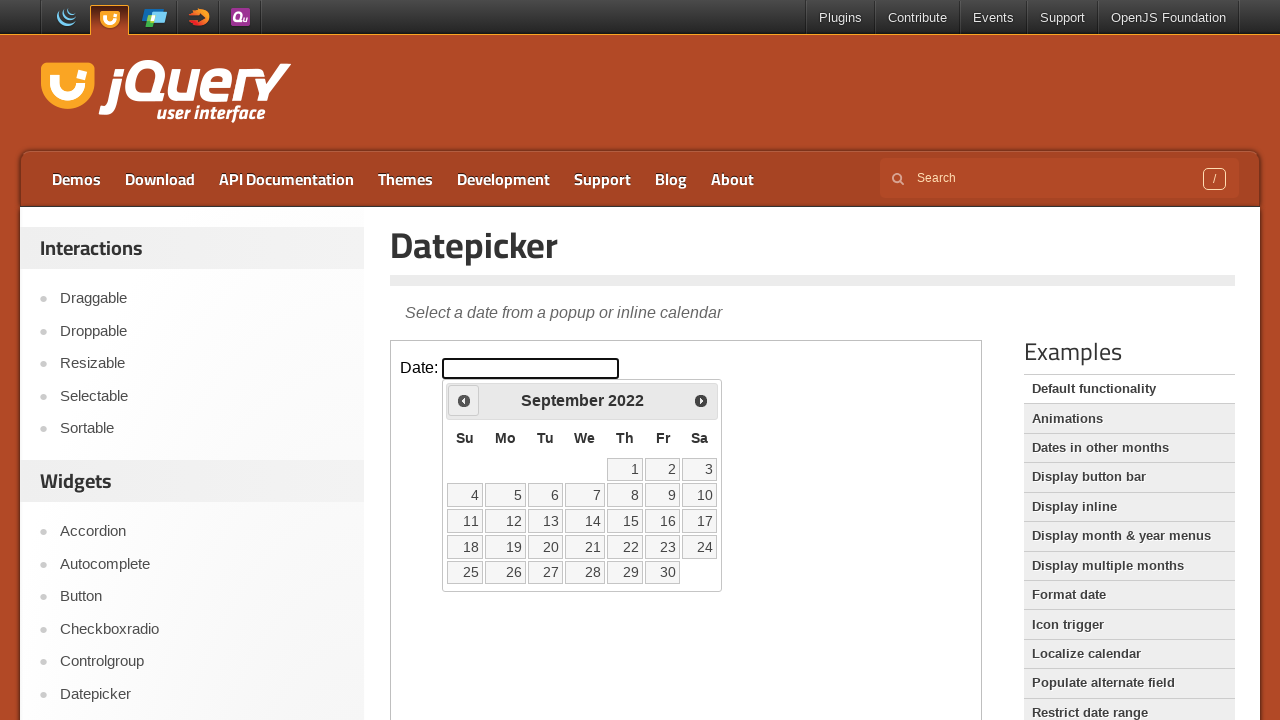

Checked current month/year: September 2022
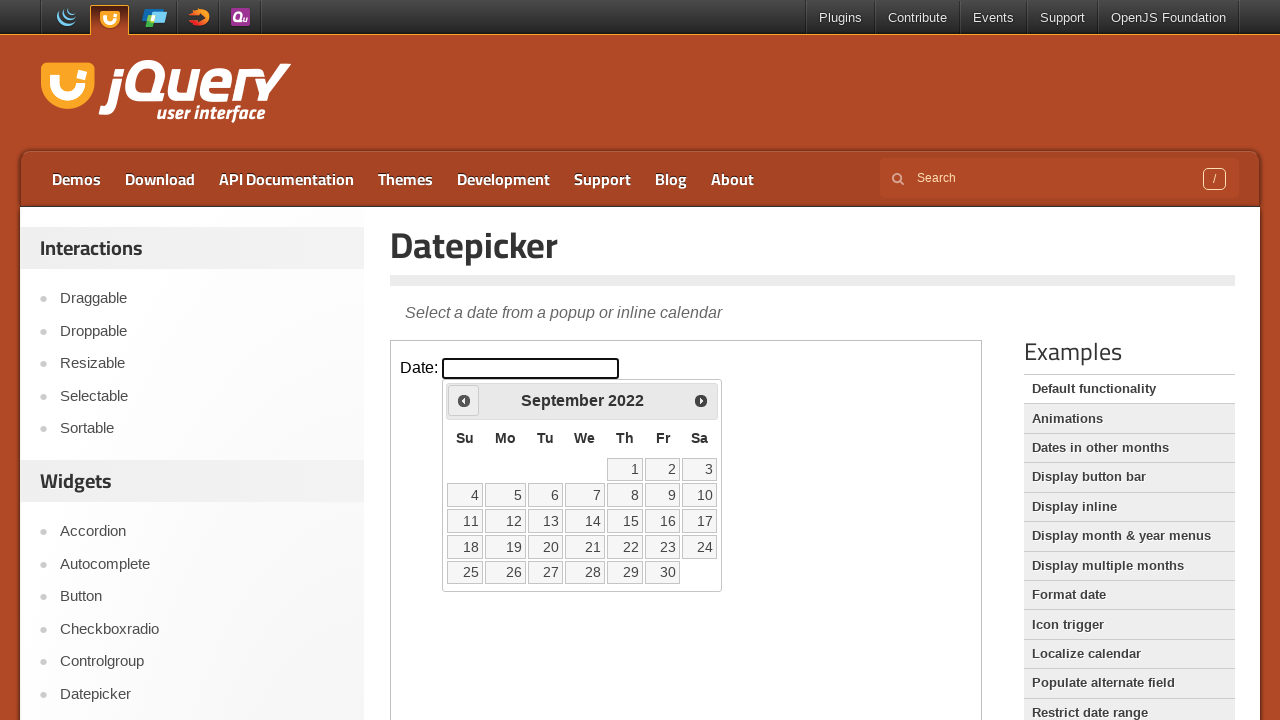

Clicked back arrow to navigate to previous month at (464, 400) on iframe >> nth=0 >> internal:control=enter-frame >> xpath=//*[@id='ui-datepicker-
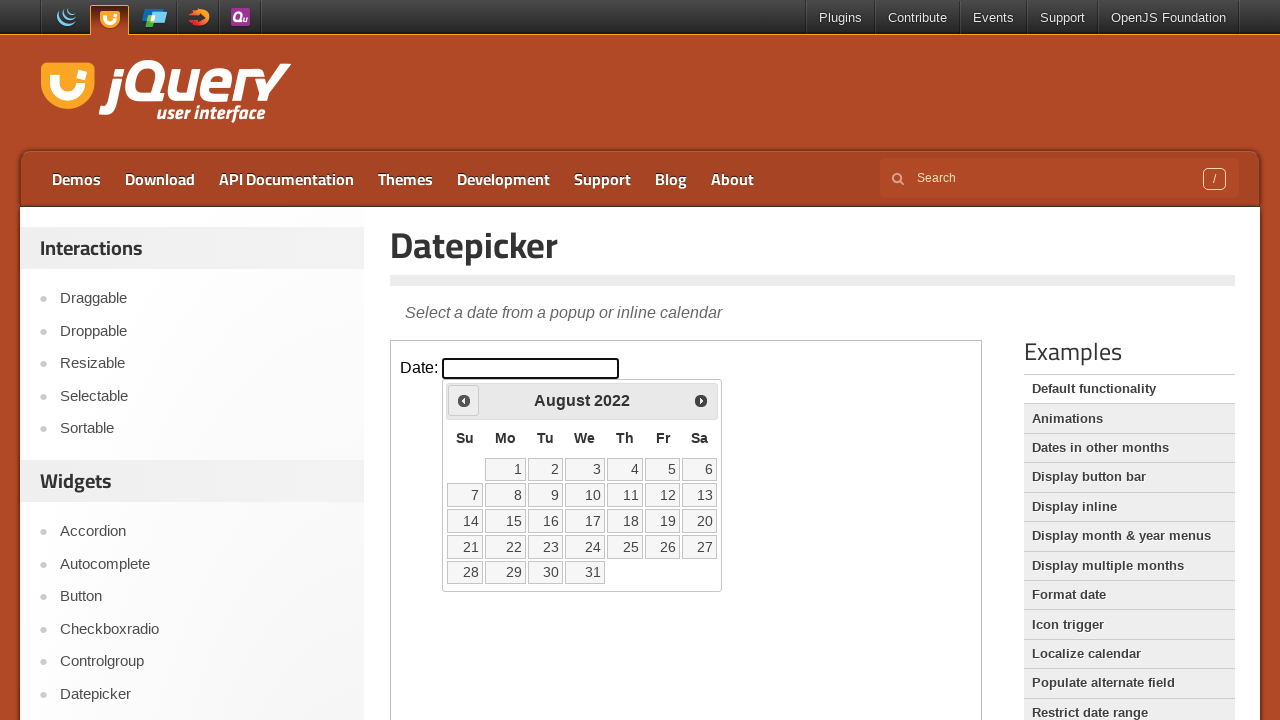

Checked current month/year: August 2022
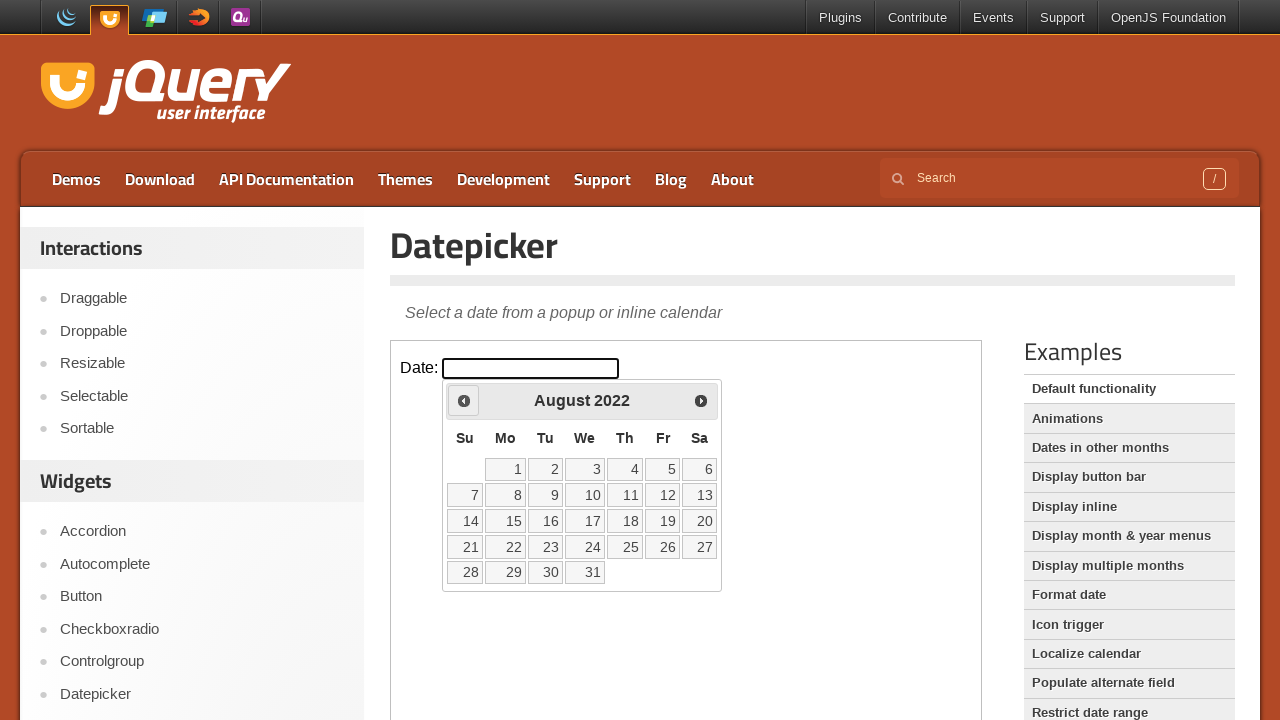

Clicked back arrow to navigate to previous month at (464, 400) on iframe >> nth=0 >> internal:control=enter-frame >> xpath=//*[@id='ui-datepicker-
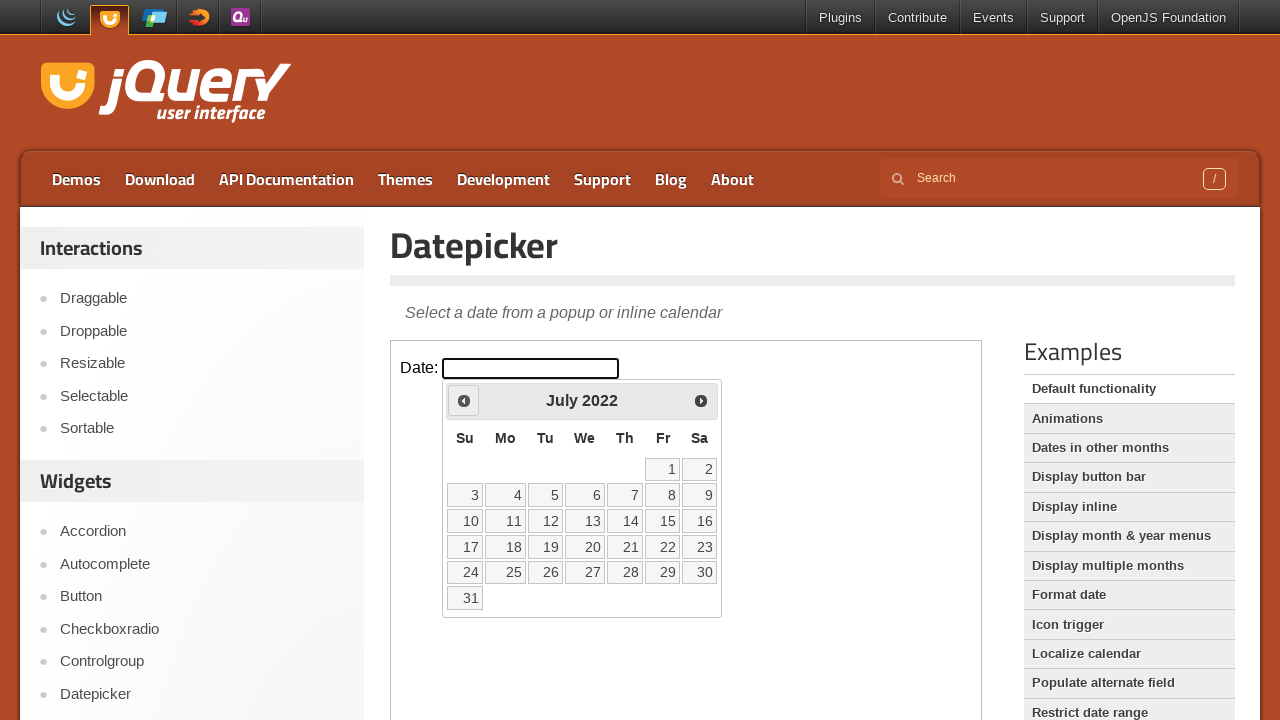

Checked current month/year: July 2022
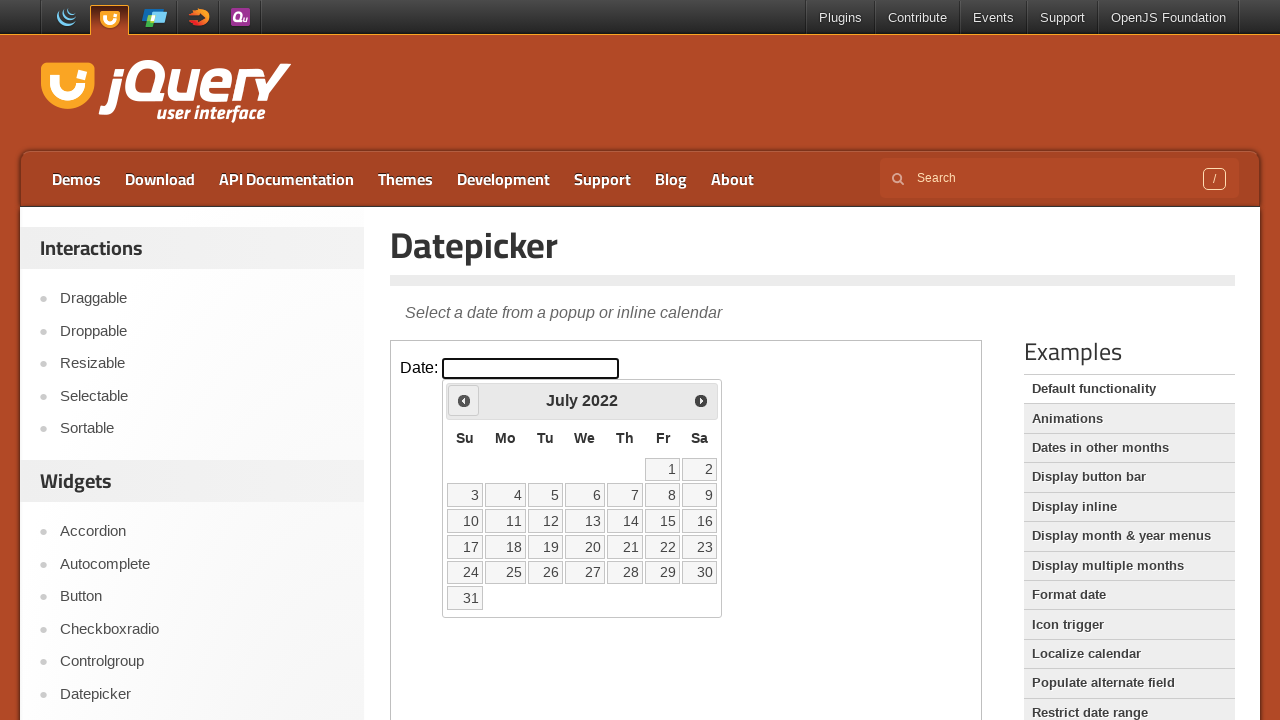

Clicked back arrow to navigate to previous month at (464, 400) on iframe >> nth=0 >> internal:control=enter-frame >> xpath=//*[@id='ui-datepicker-
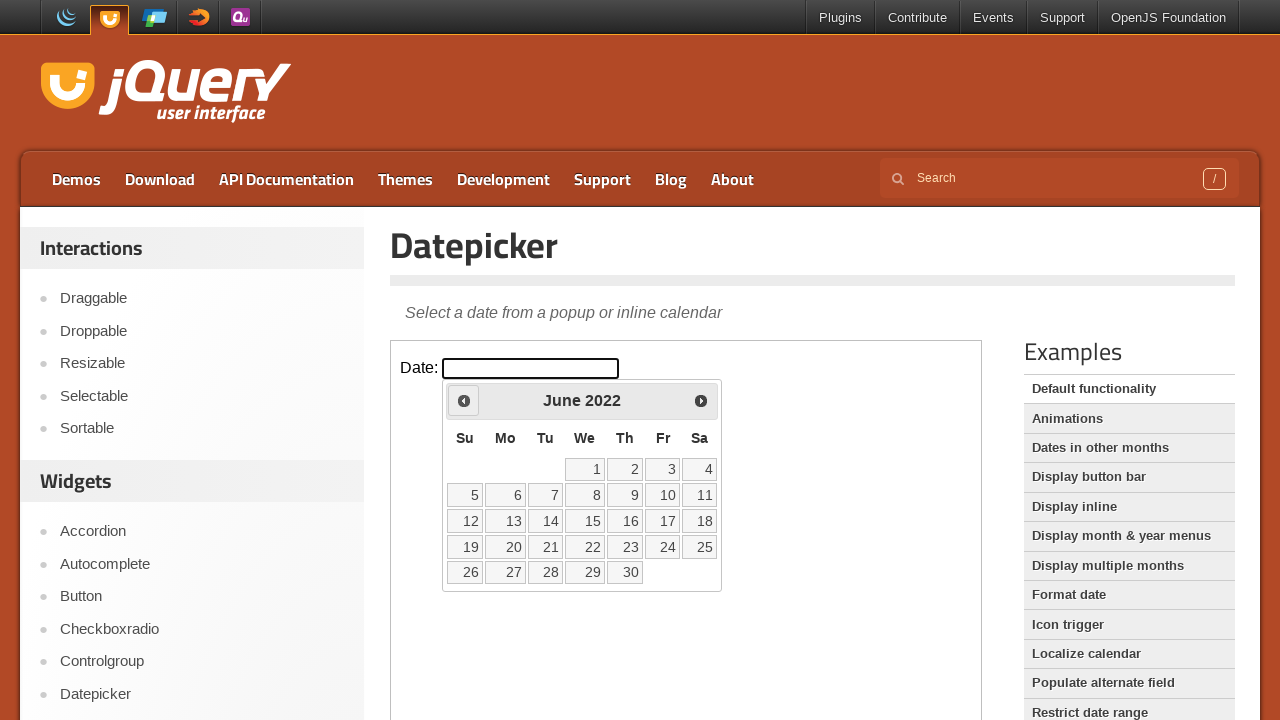

Checked current month/year: June 2022
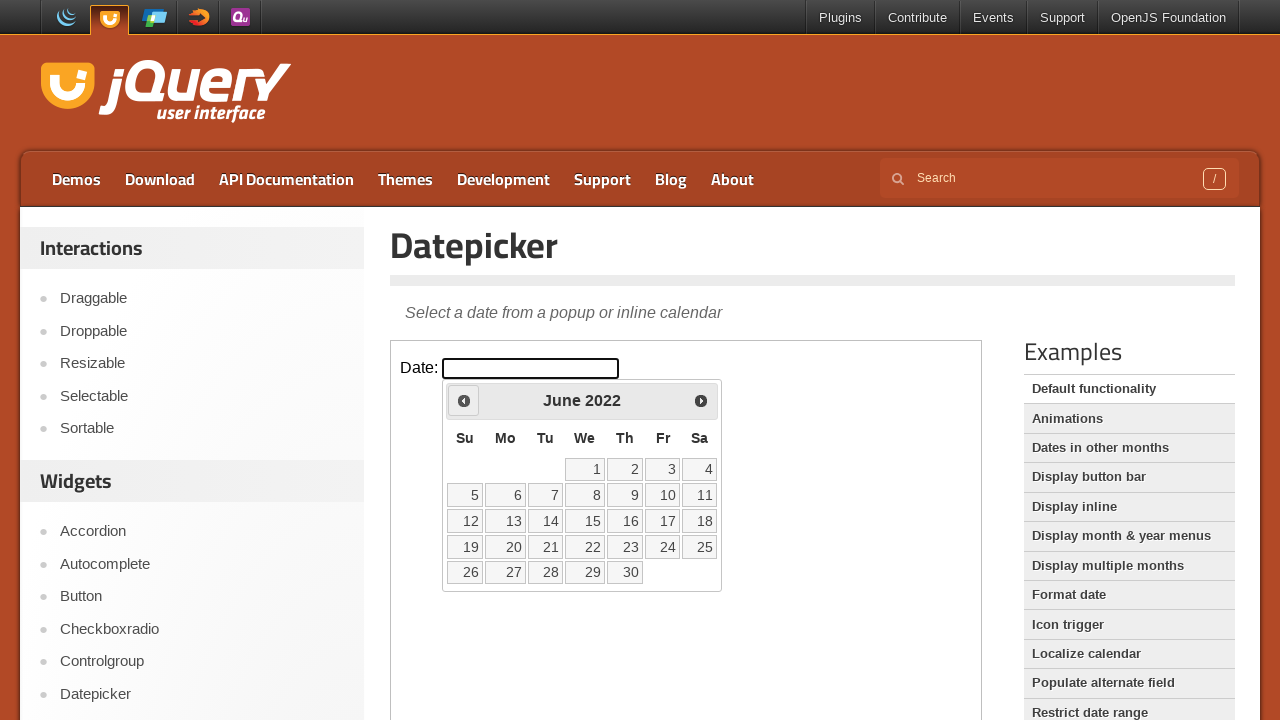

Clicked back arrow to navigate to previous month at (464, 400) on iframe >> nth=0 >> internal:control=enter-frame >> xpath=//*[@id='ui-datepicker-
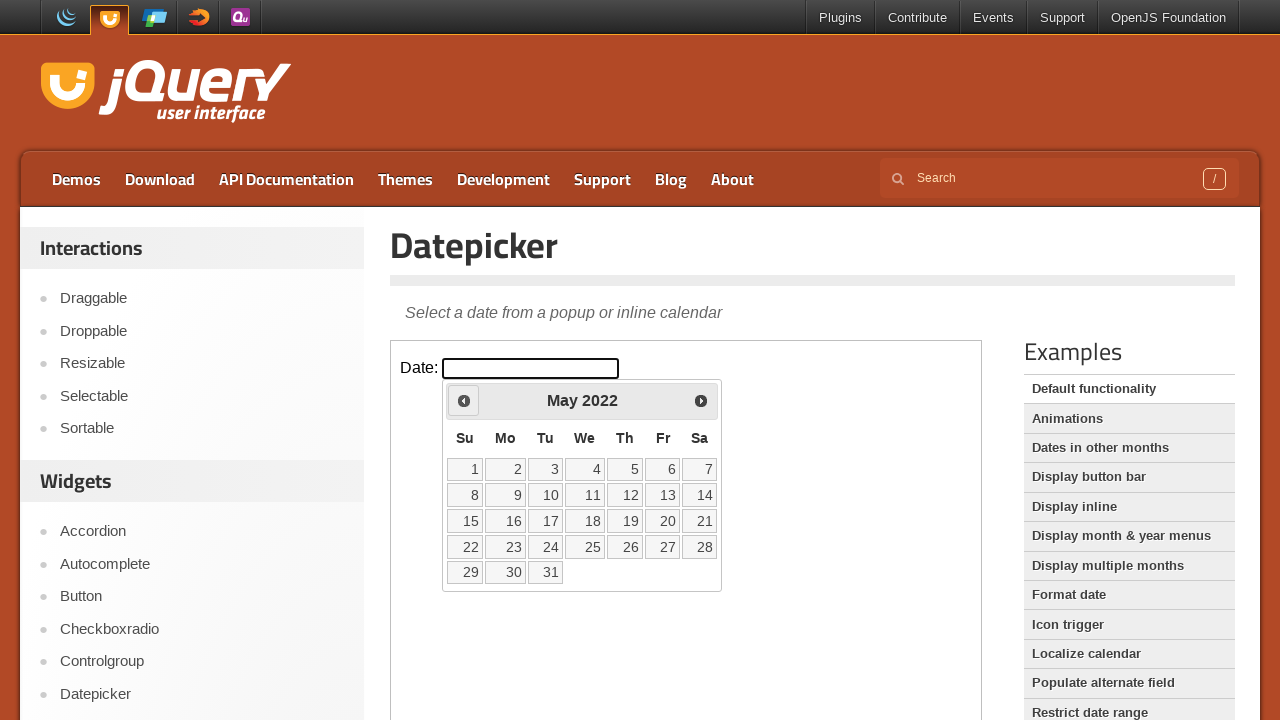

Checked current month/year: May 2022
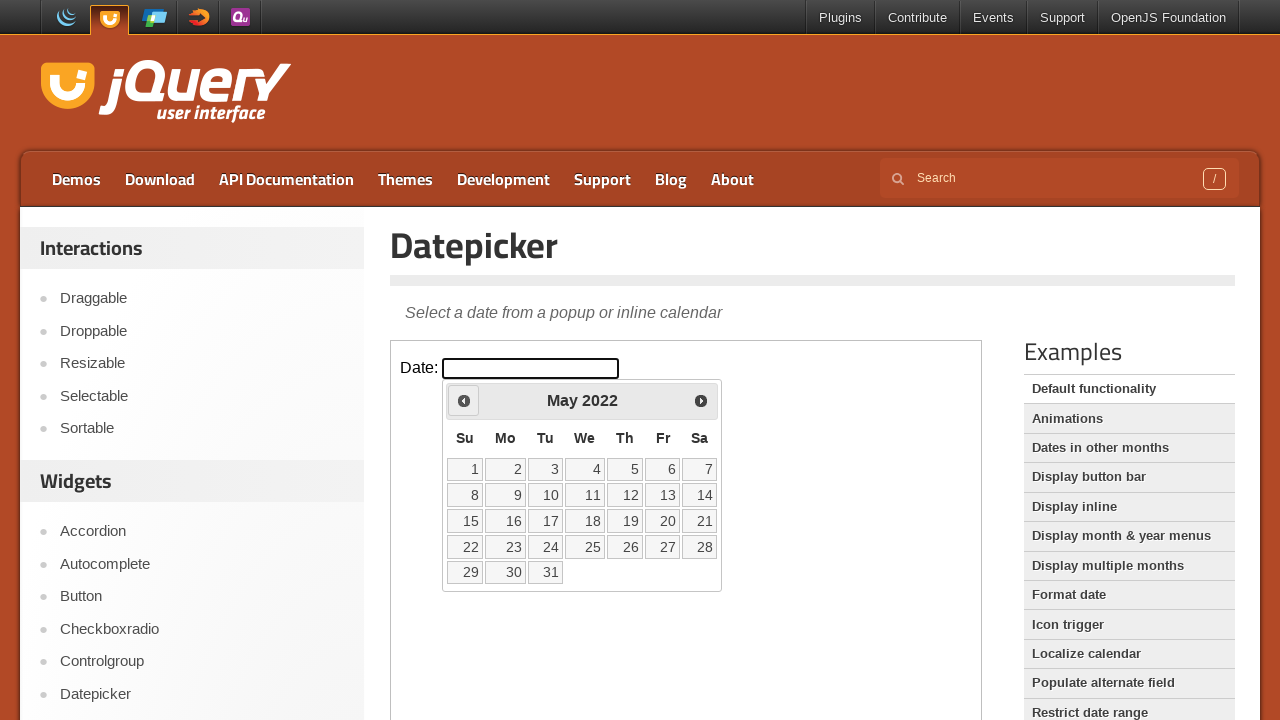

Clicked back arrow to navigate to previous month at (464, 400) on iframe >> nth=0 >> internal:control=enter-frame >> xpath=//*[@id='ui-datepicker-
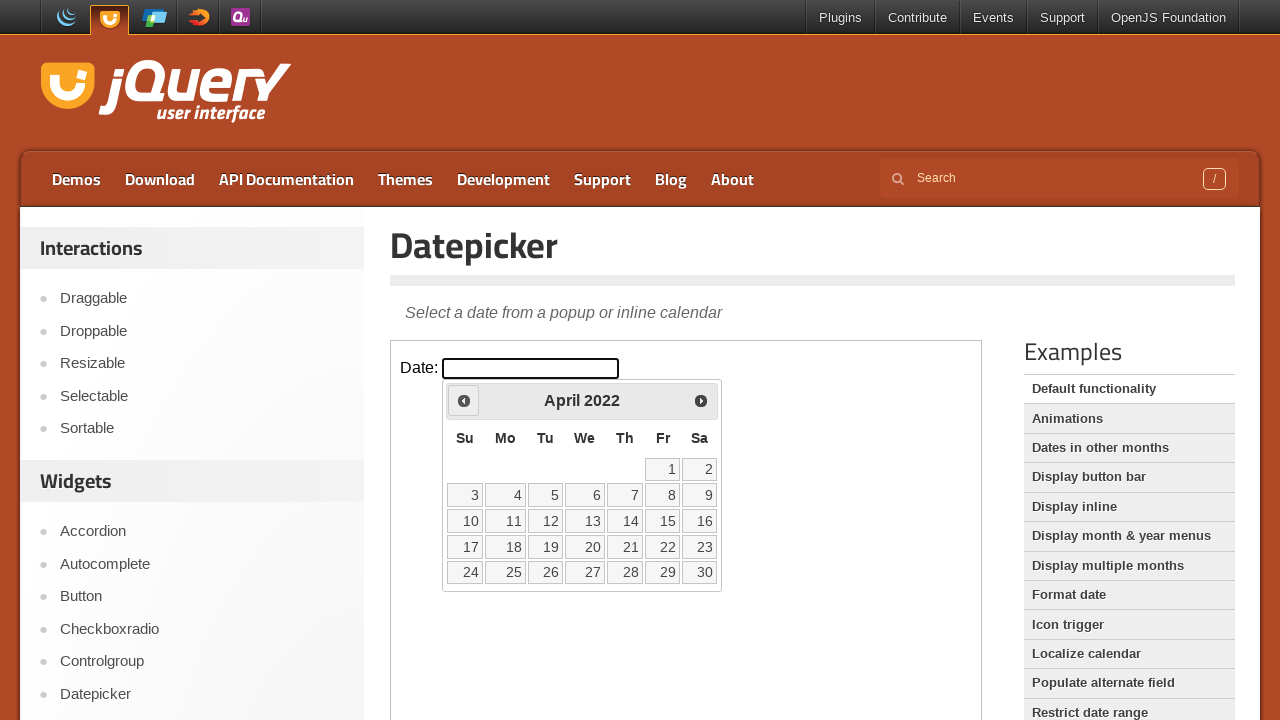

Checked current month/year: April 2022
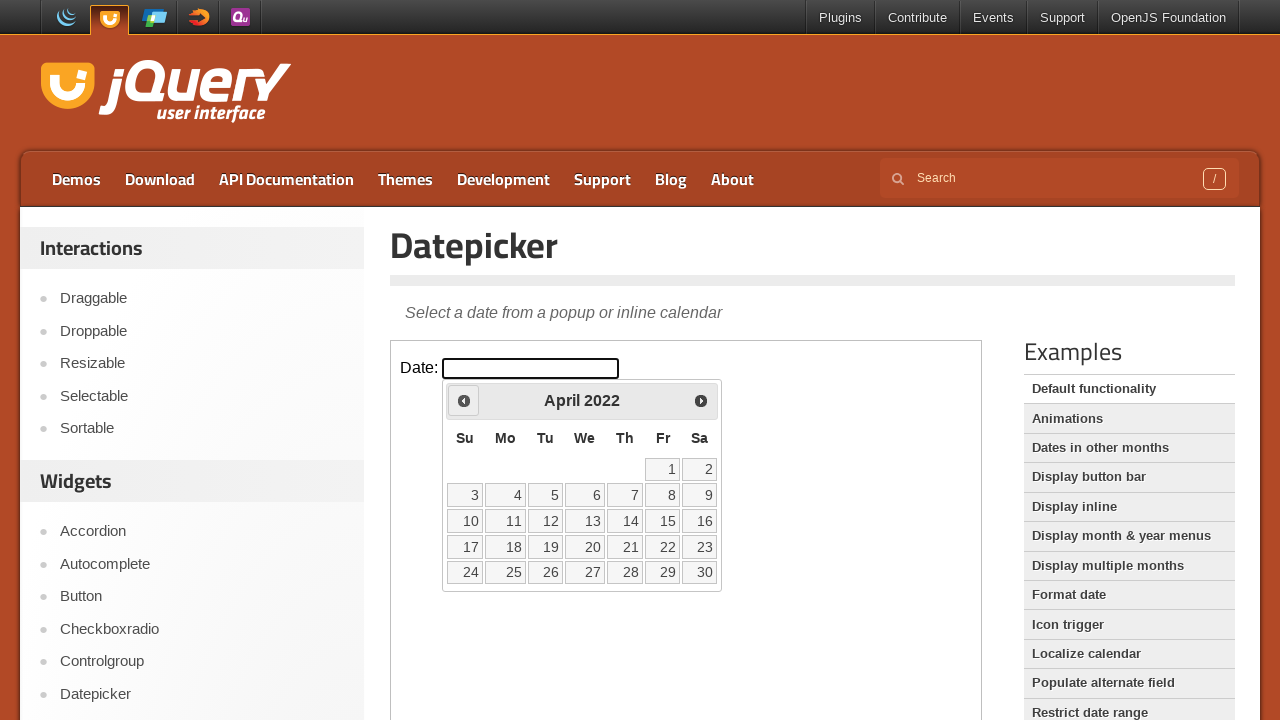

Clicked back arrow to navigate to previous month at (464, 400) on iframe >> nth=0 >> internal:control=enter-frame >> xpath=//*[@id='ui-datepicker-
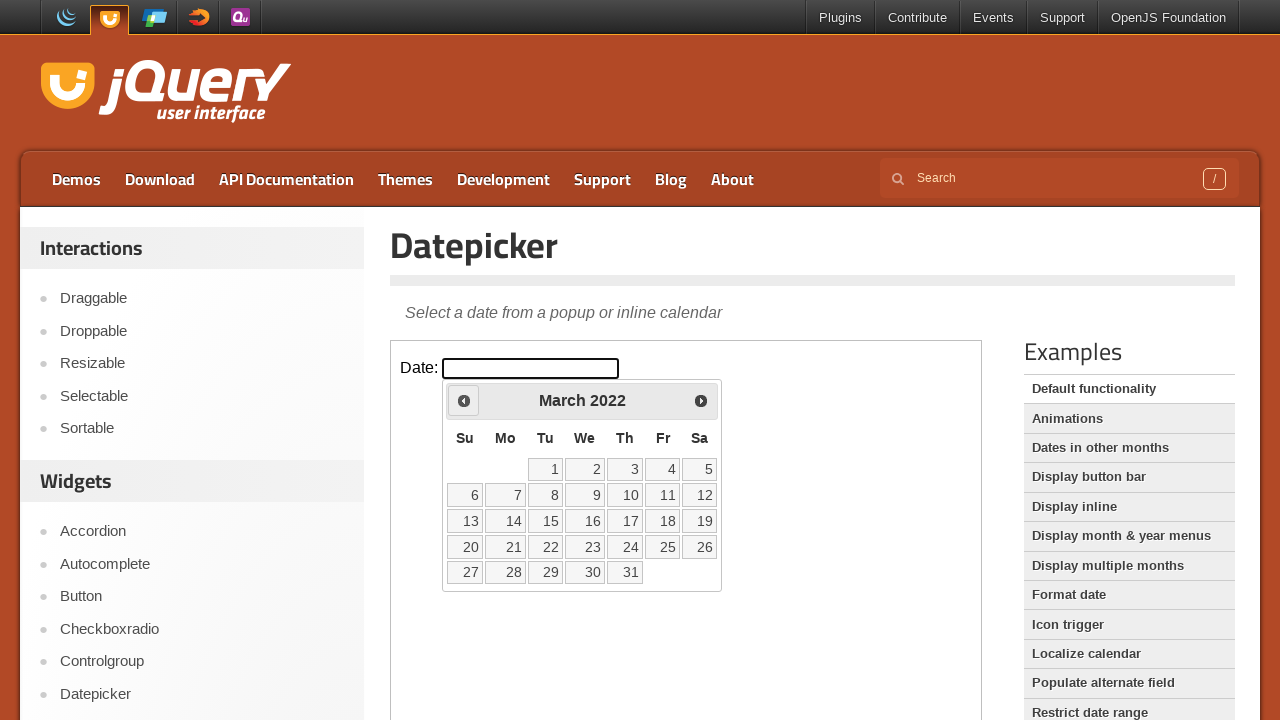

Checked current month/year: March 2022
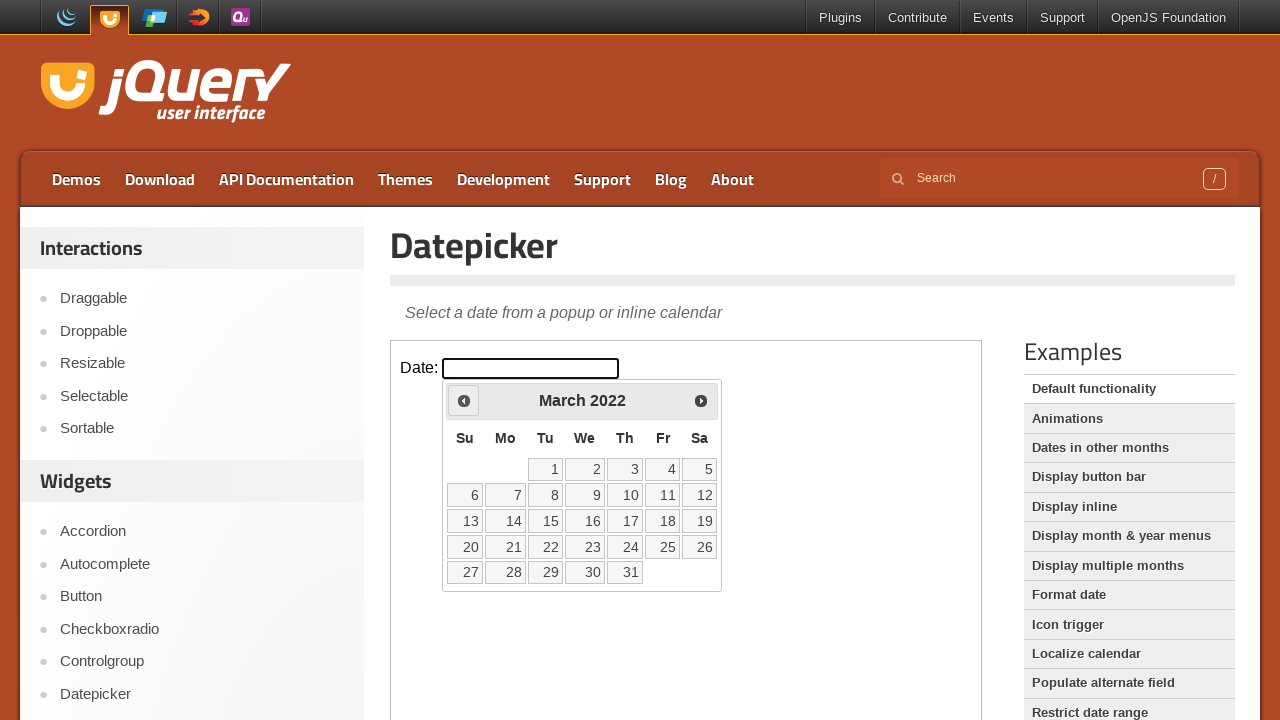

Clicked back arrow to navigate to previous month at (464, 400) on iframe >> nth=0 >> internal:control=enter-frame >> xpath=//*[@id='ui-datepicker-
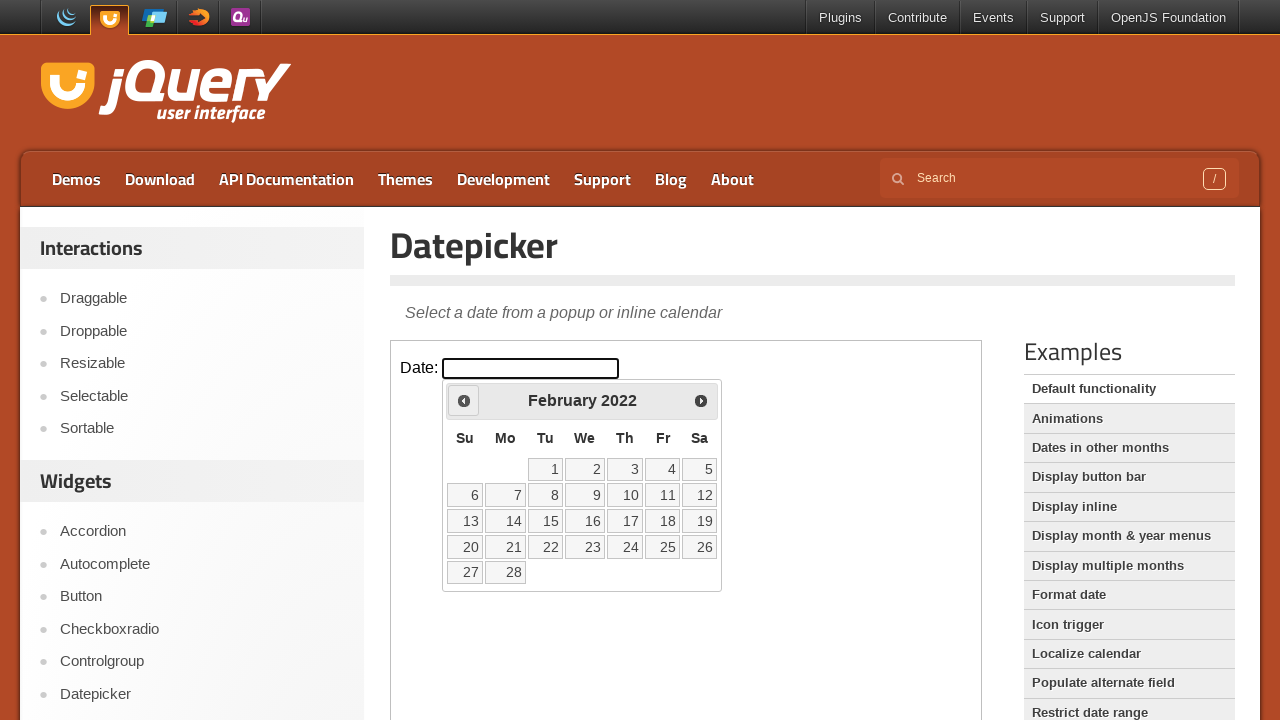

Checked current month/year: February 2022
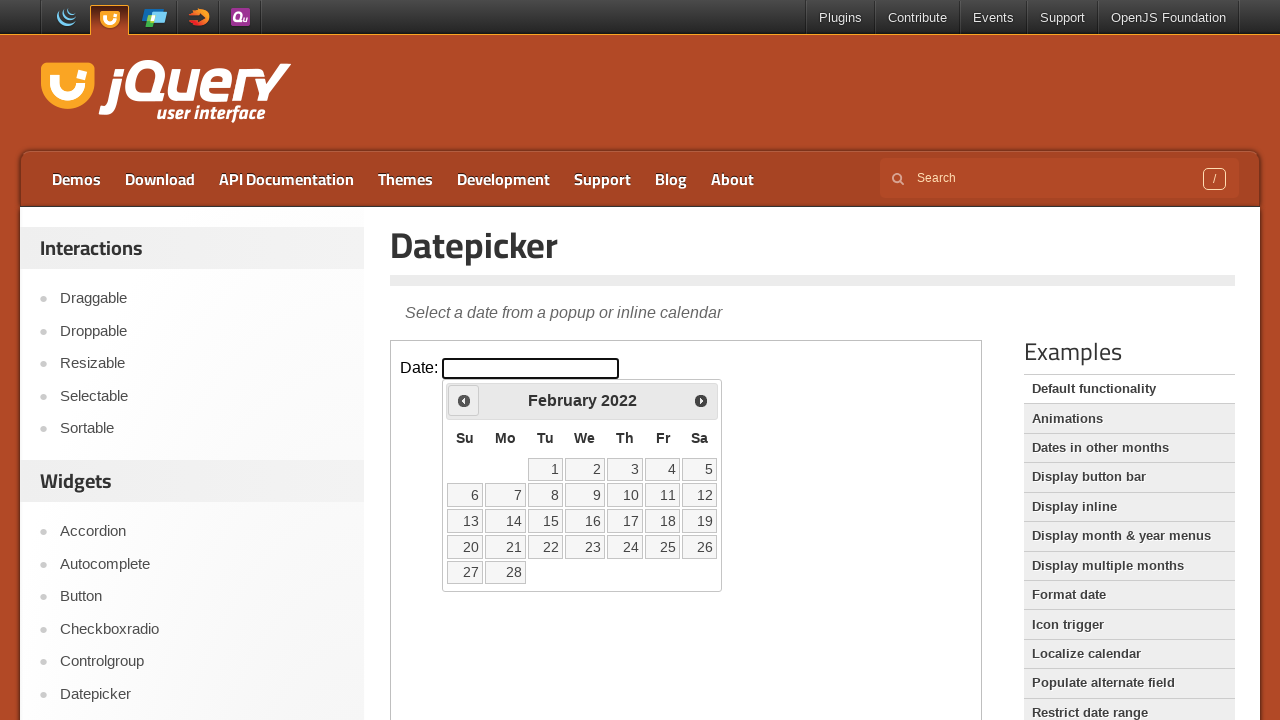

Clicked back arrow to navigate to previous month at (464, 400) on iframe >> nth=0 >> internal:control=enter-frame >> xpath=//*[@id='ui-datepicker-
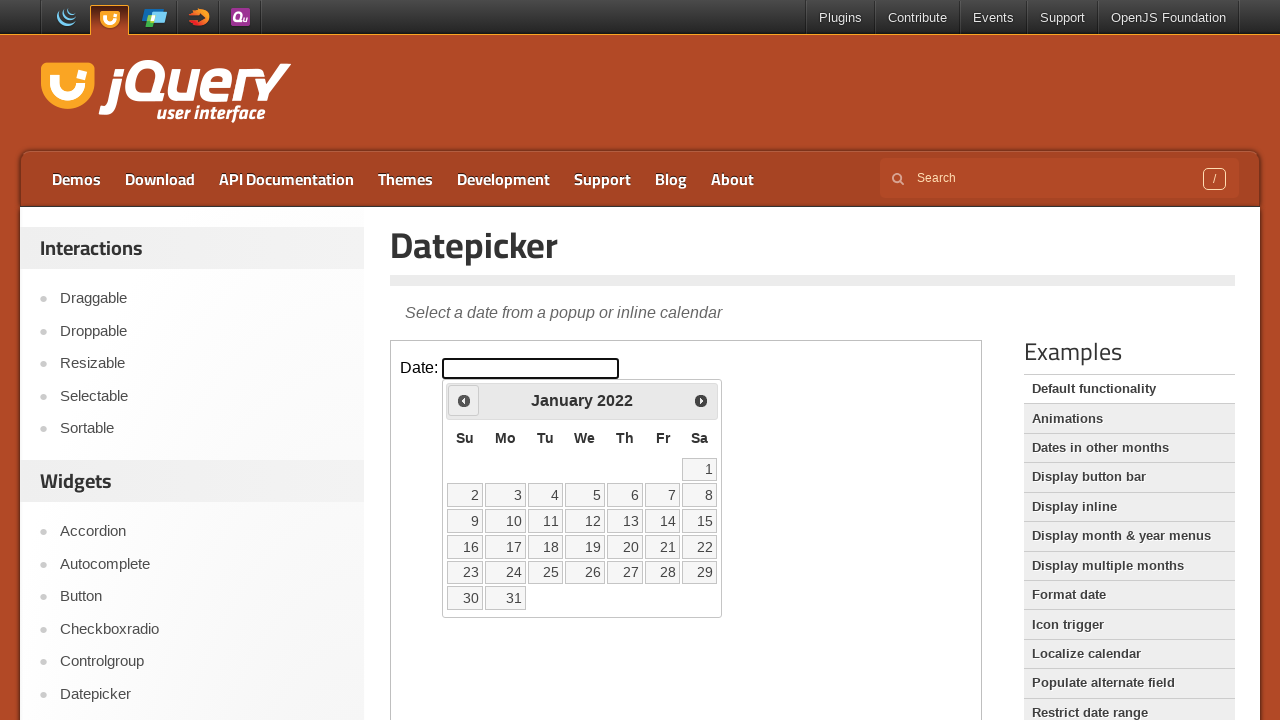

Checked current month/year: January 2022
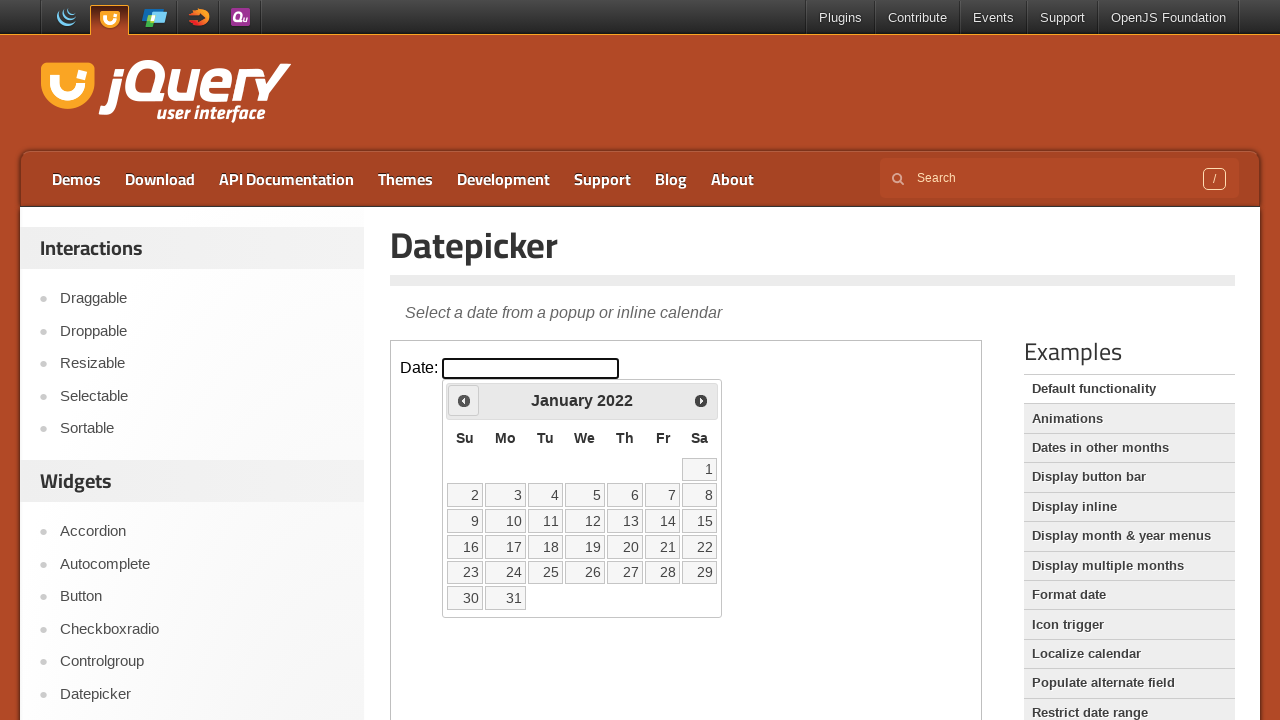

Located 31 available date links in calendar
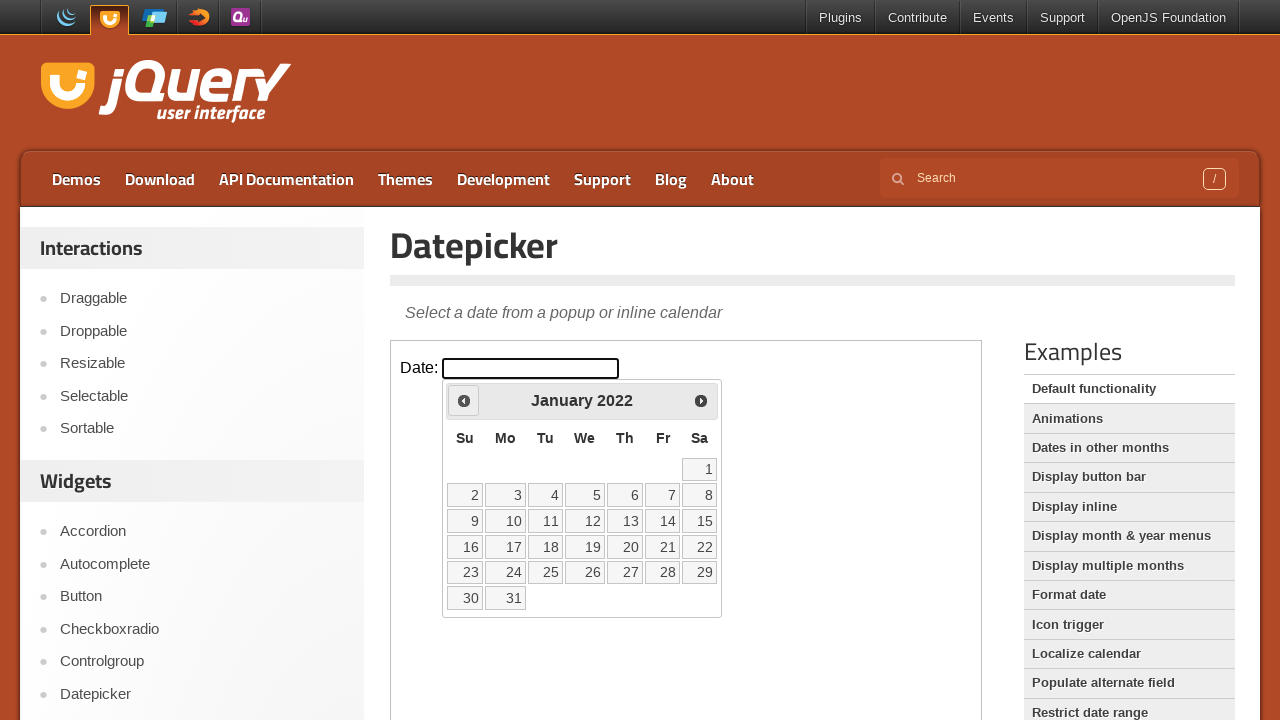

Clicked on day 29 to select January 29, 2022 at (700, 572) on iframe >> nth=0 >> internal:control=enter-frame >> xpath=//table[@class='ui-date
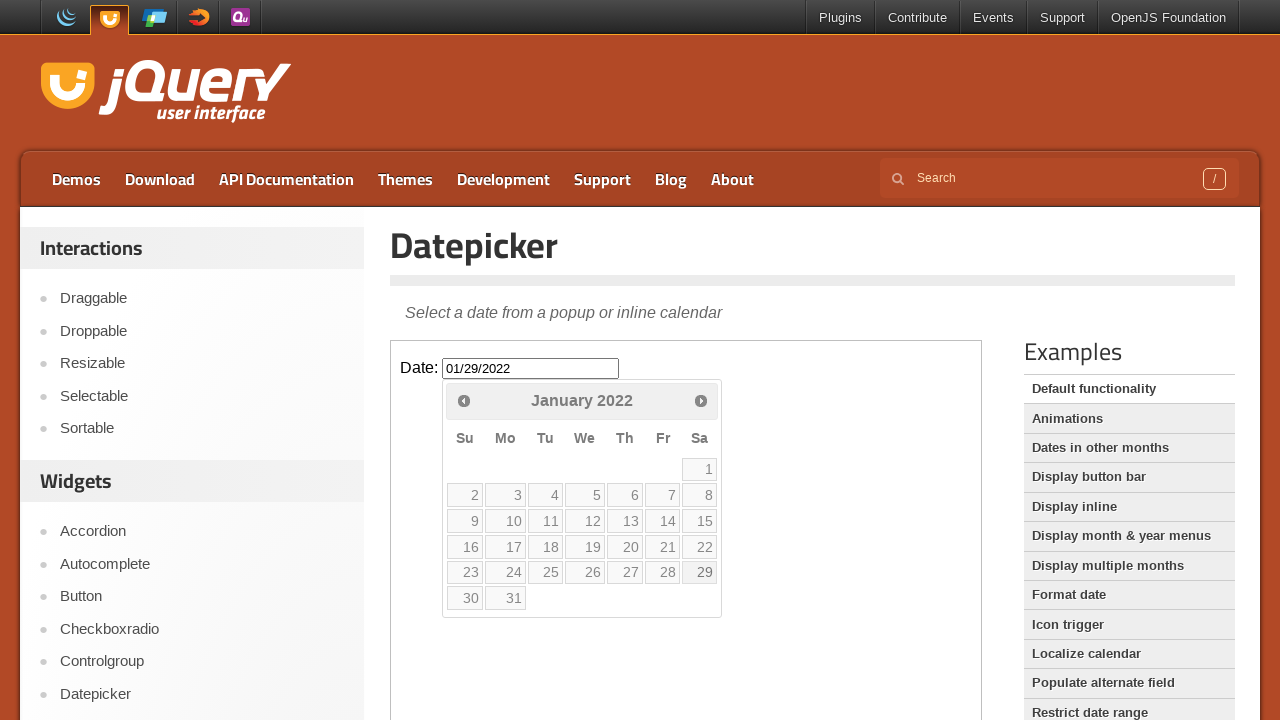

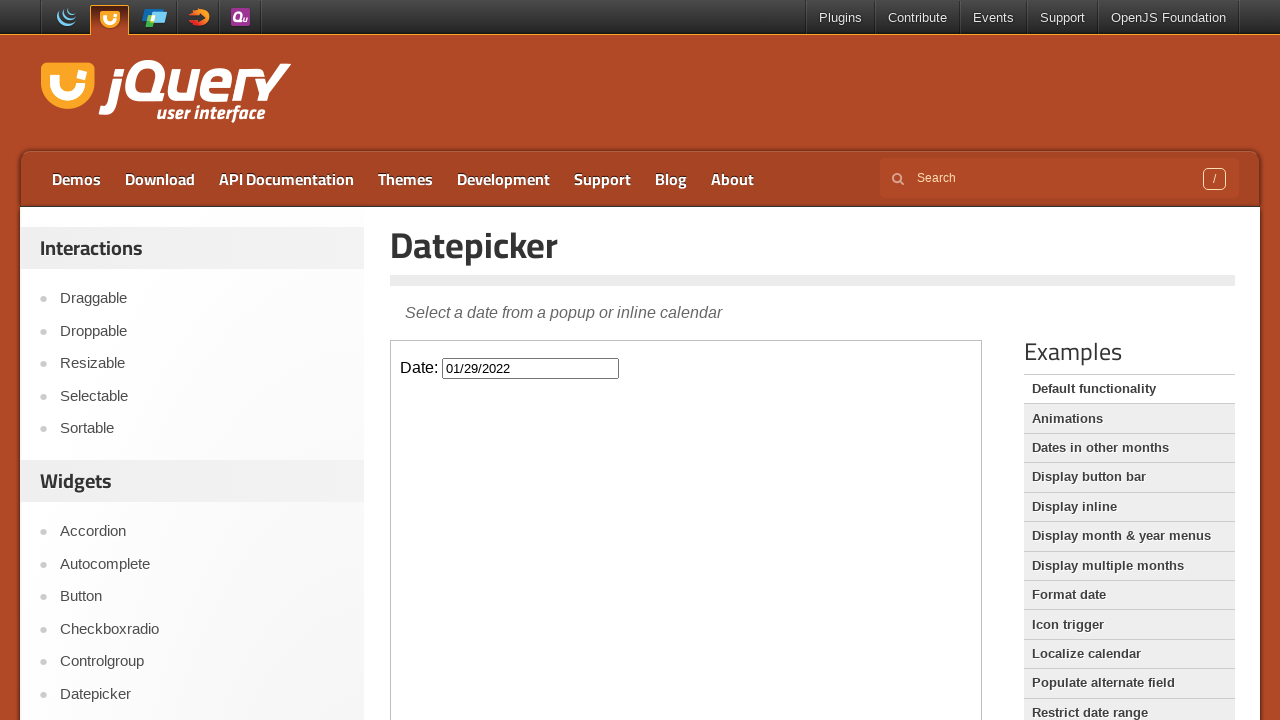